Automates completing a Wingstop customer survey by clicking through survey pages and submitting an email address at the end to receive a coupon.

Starting URL: https://mywingstopsurvey.com/usa

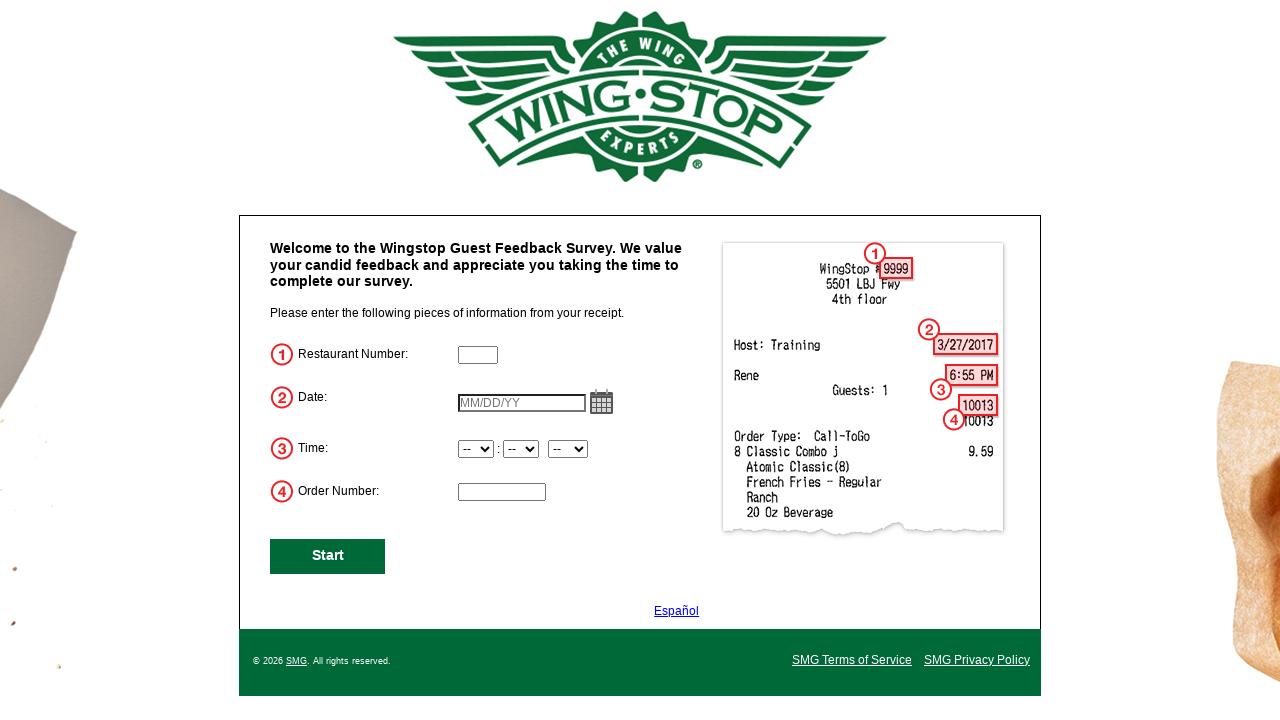

Waited for Next button to be visible
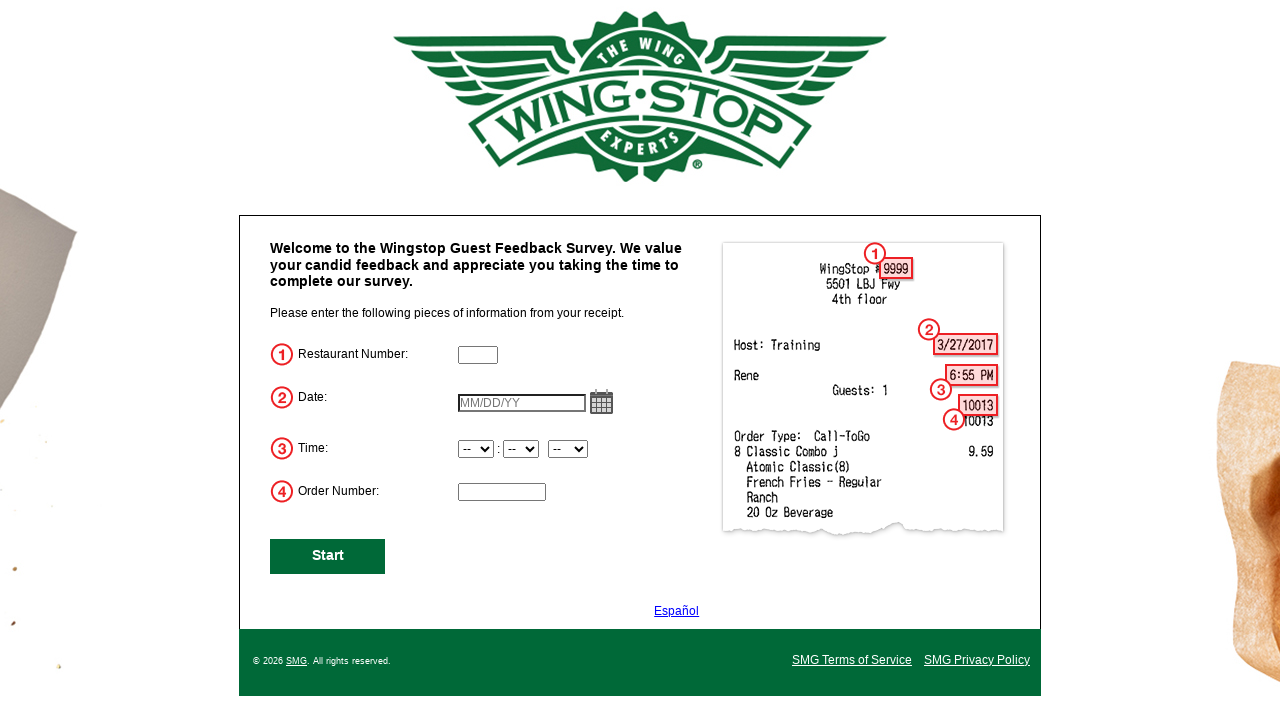

Clicked Next button to advance survey page at (328, 556) on #NextButton
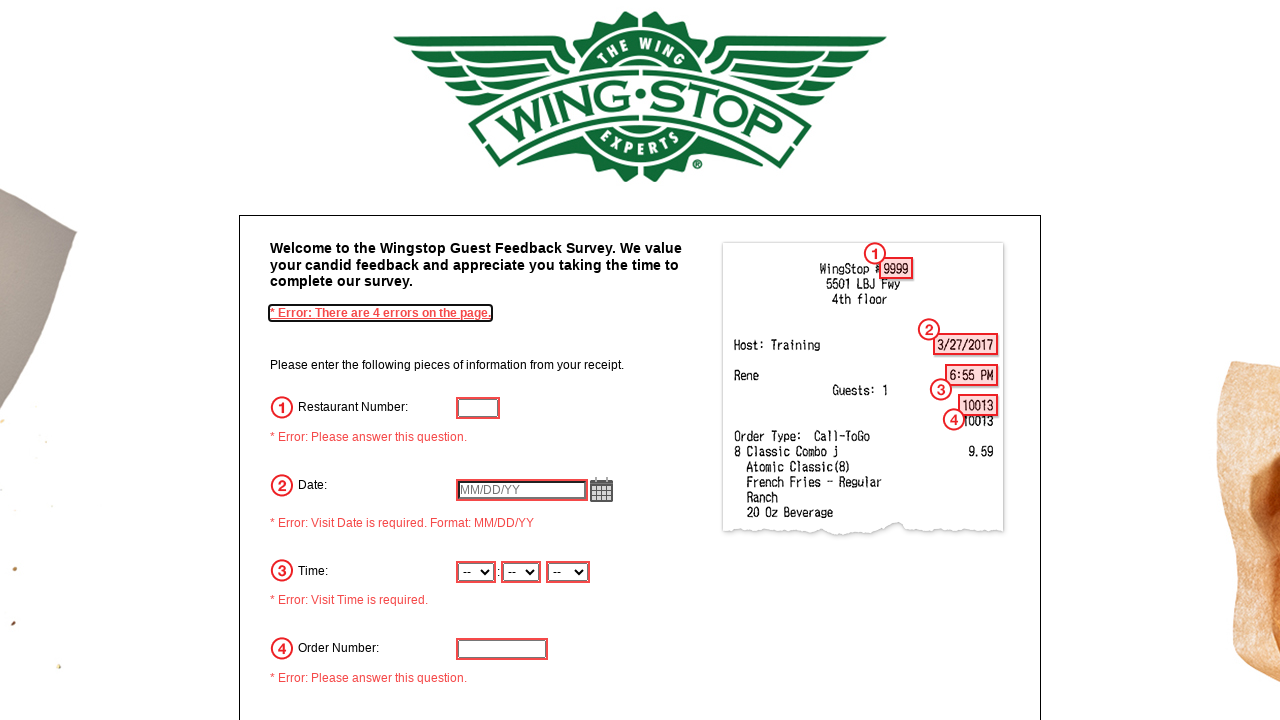

Waited 500ms for page transition
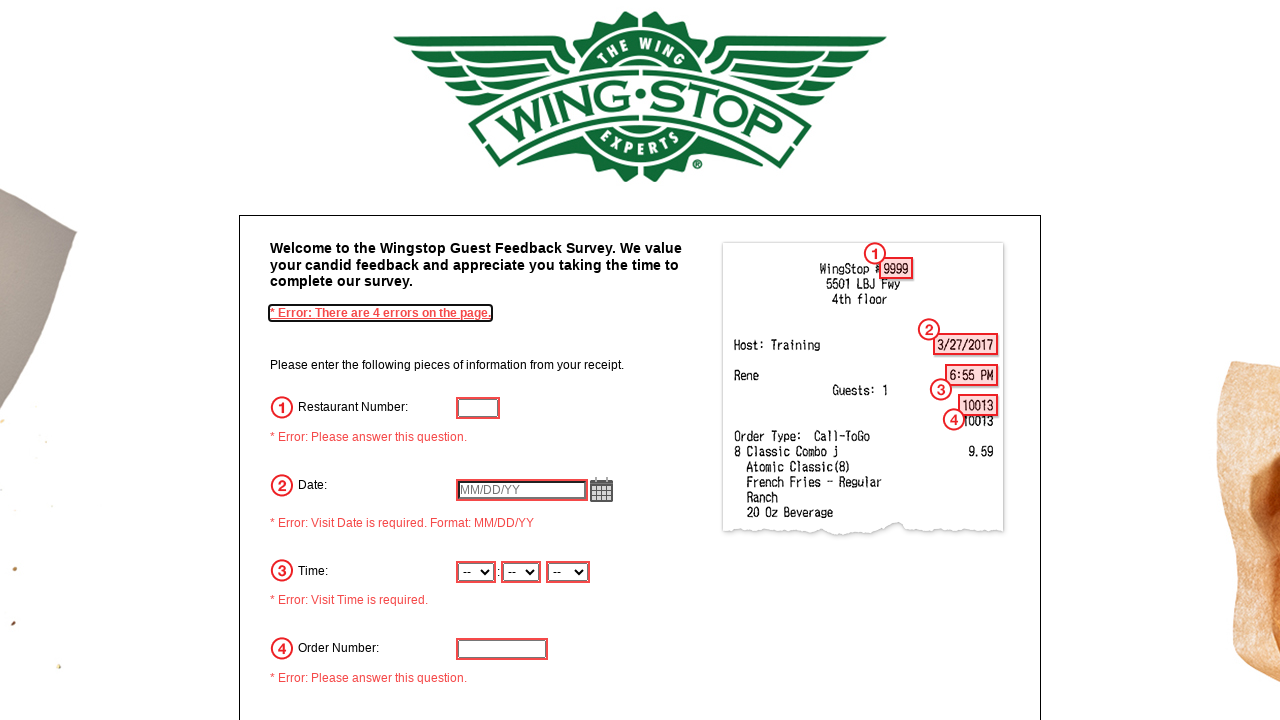

Waited for Next button to be visible
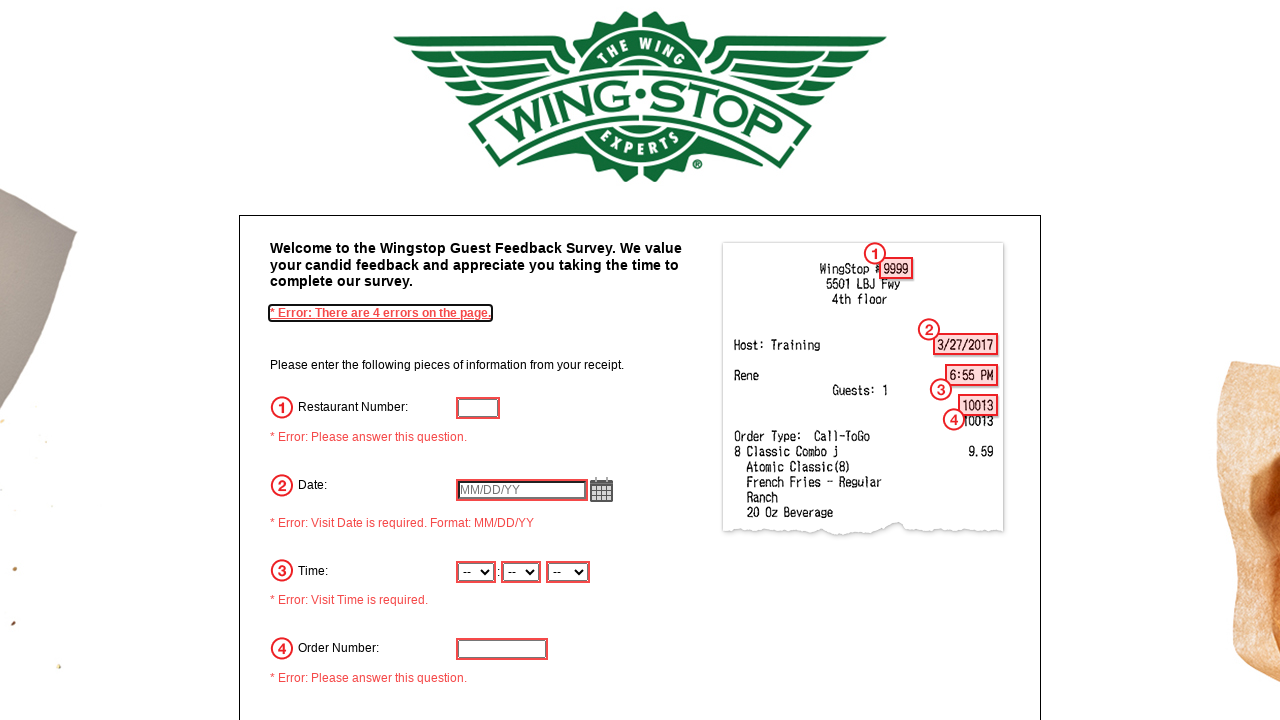

Clicked Next button to advance survey page at (328, 486) on #NextButton
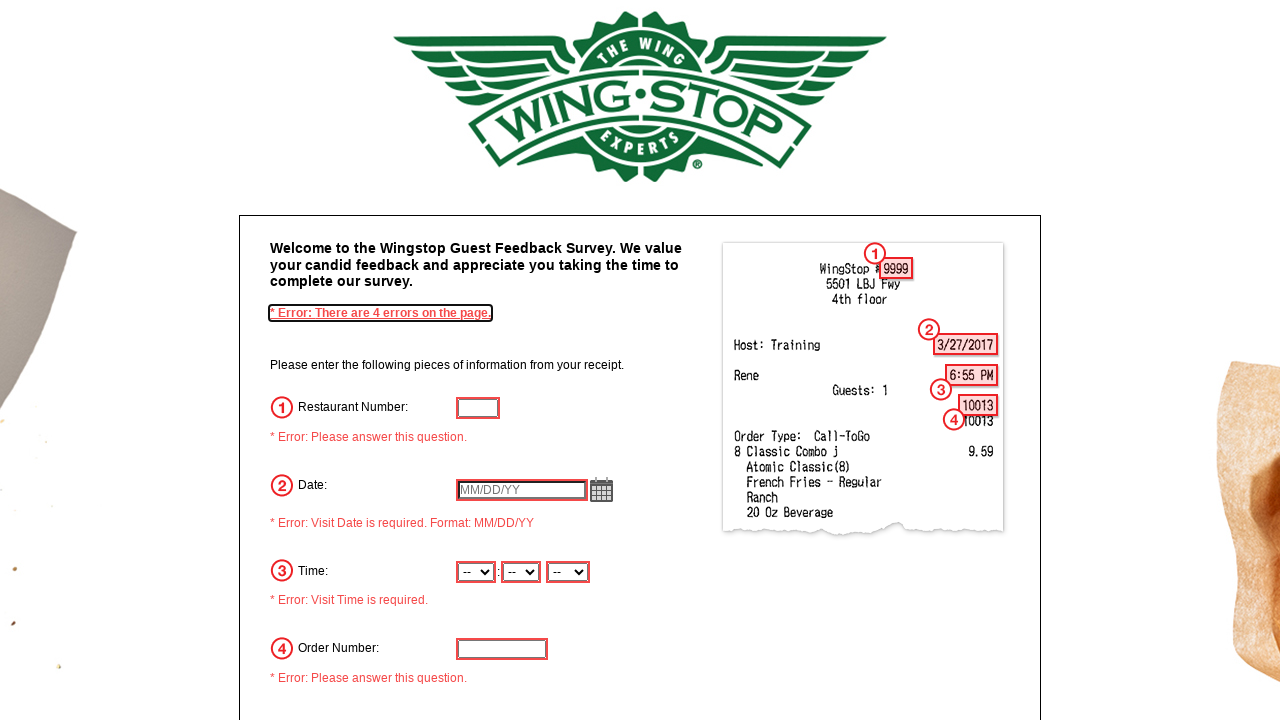

Waited 500ms for page transition
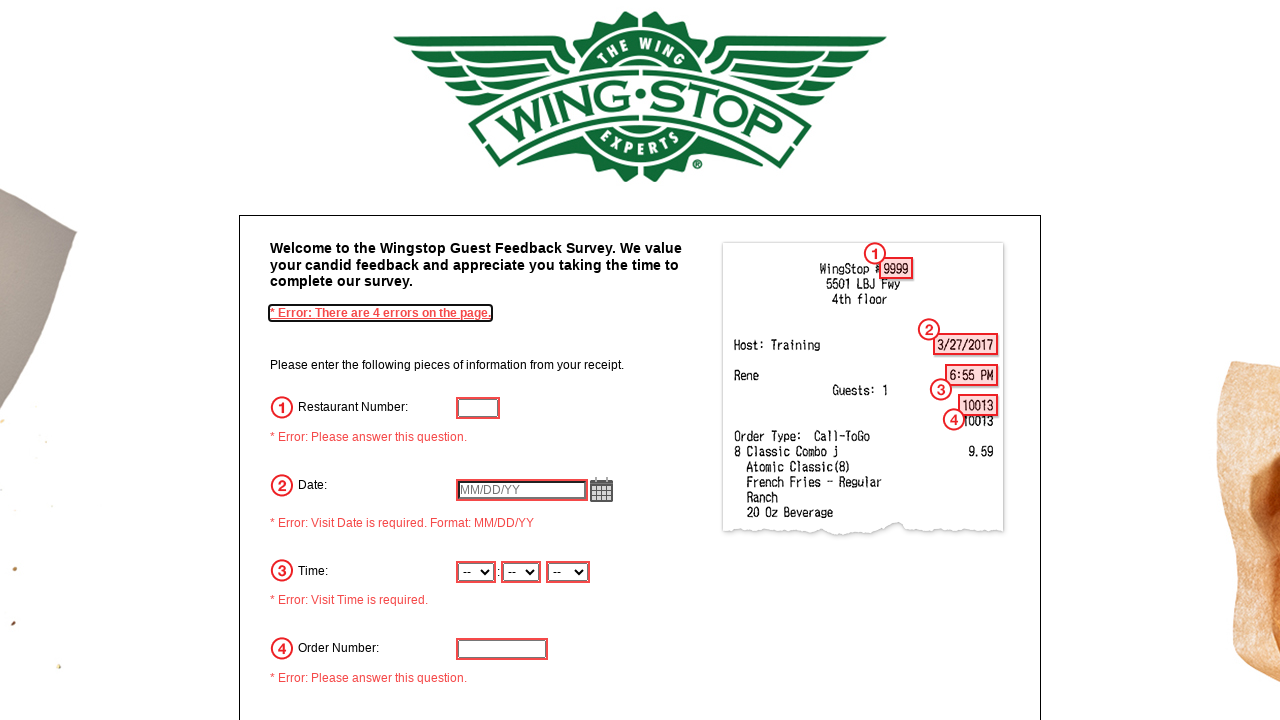

Waited for Next button to be visible
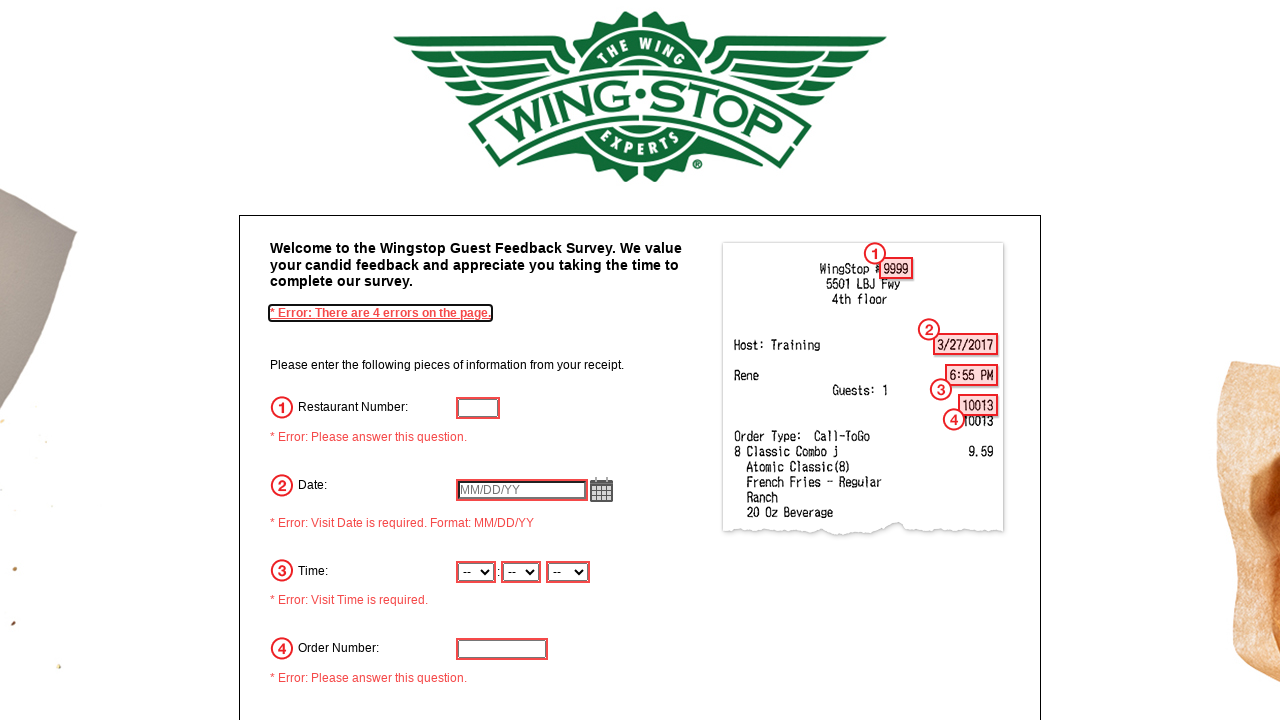

Clicked Next button to advance survey page at (328, 486) on #NextButton
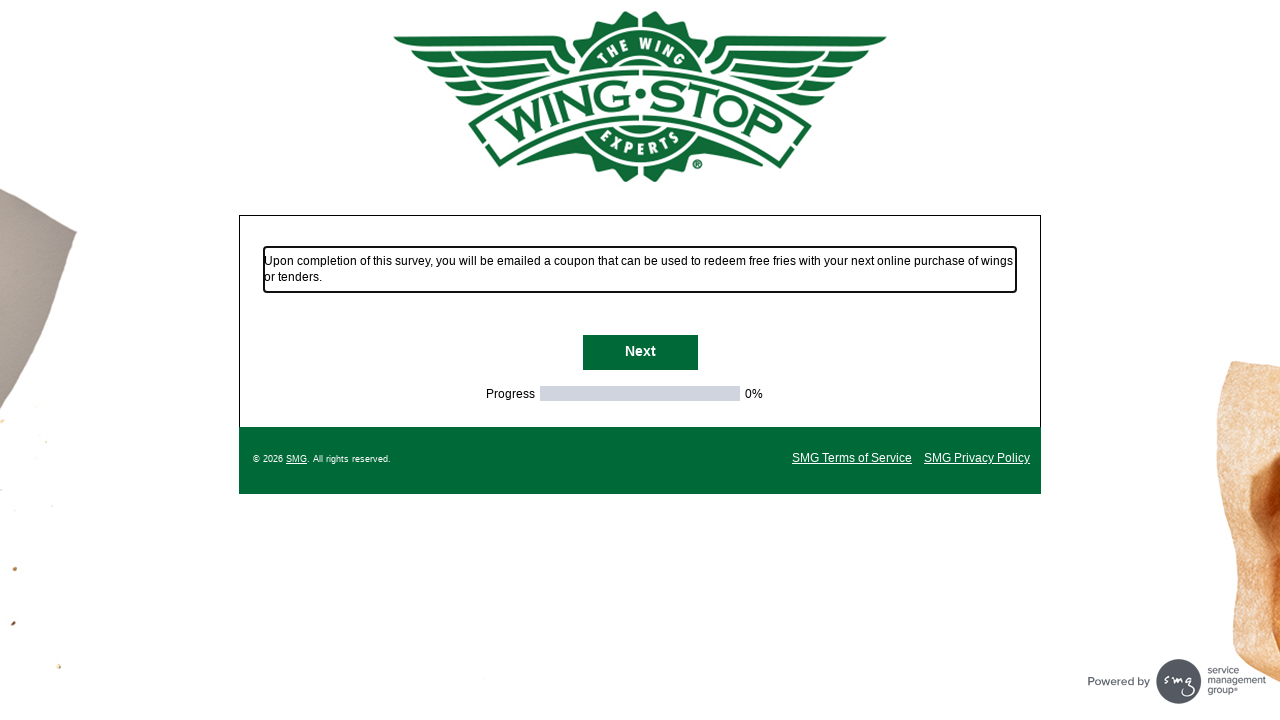

Waited 500ms for page transition
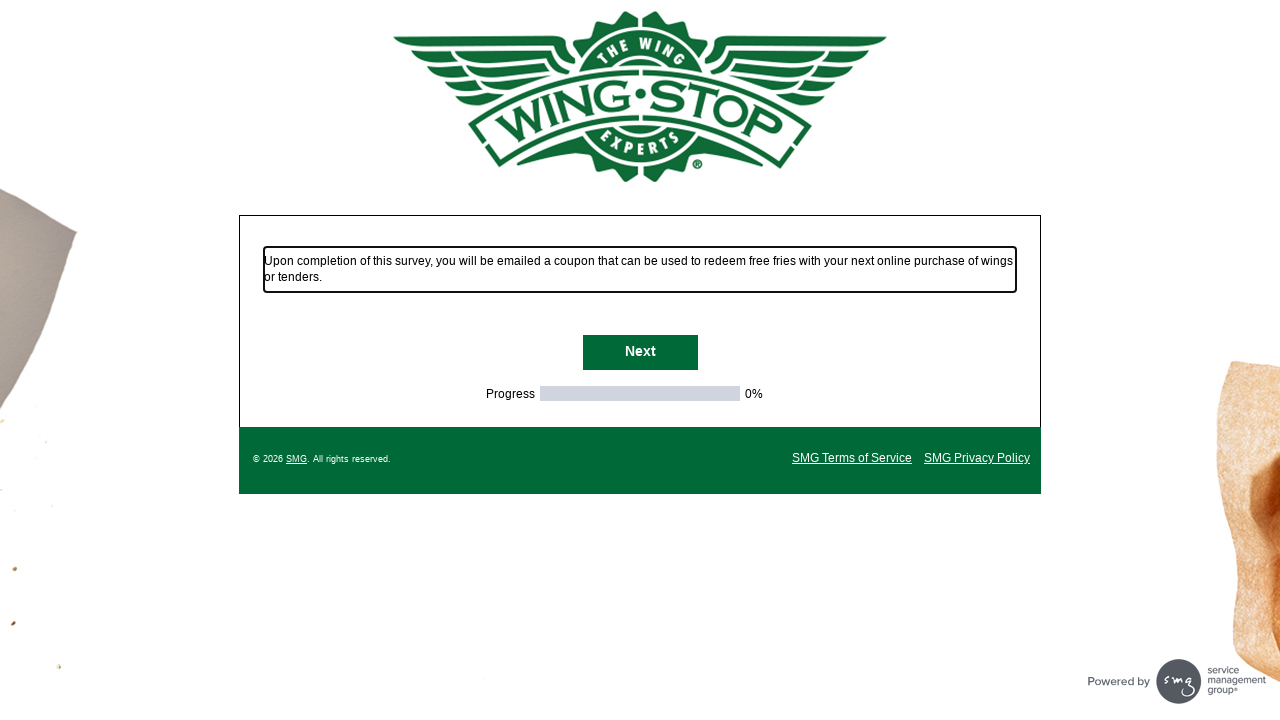

Waited for Next button to be visible
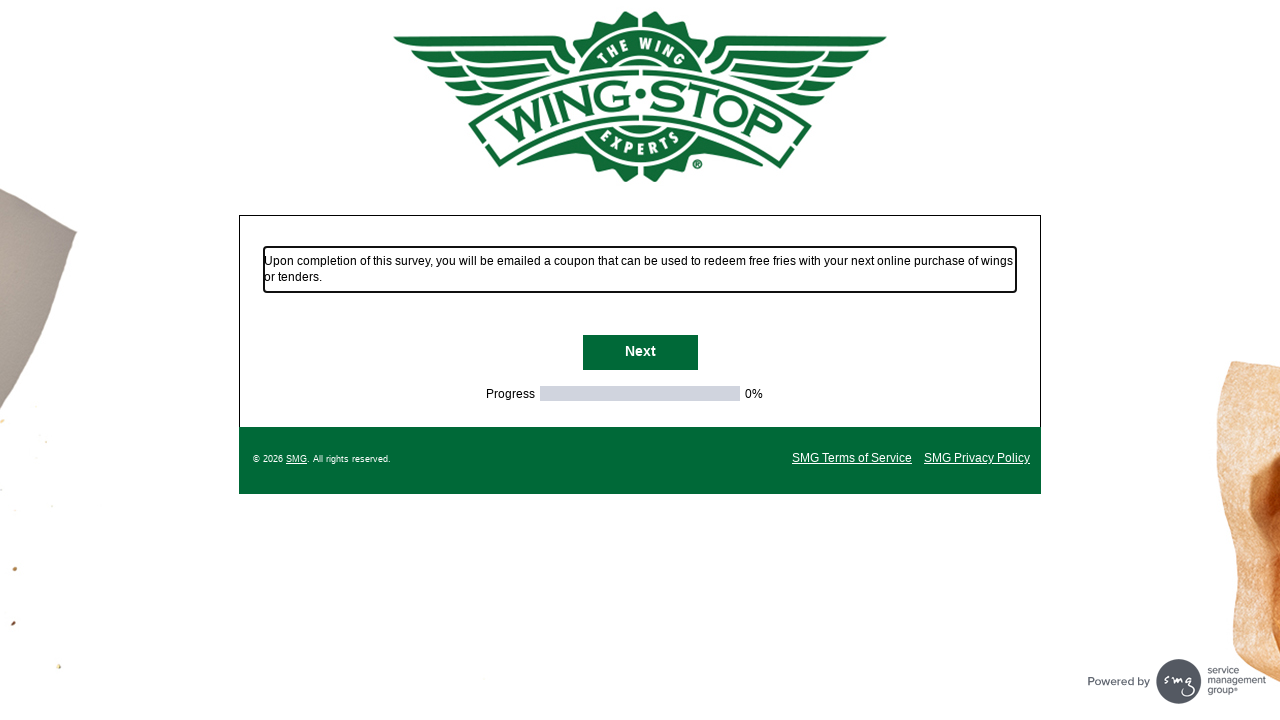

Clicked Next button to continue survey at (640, 353) on #NextButton
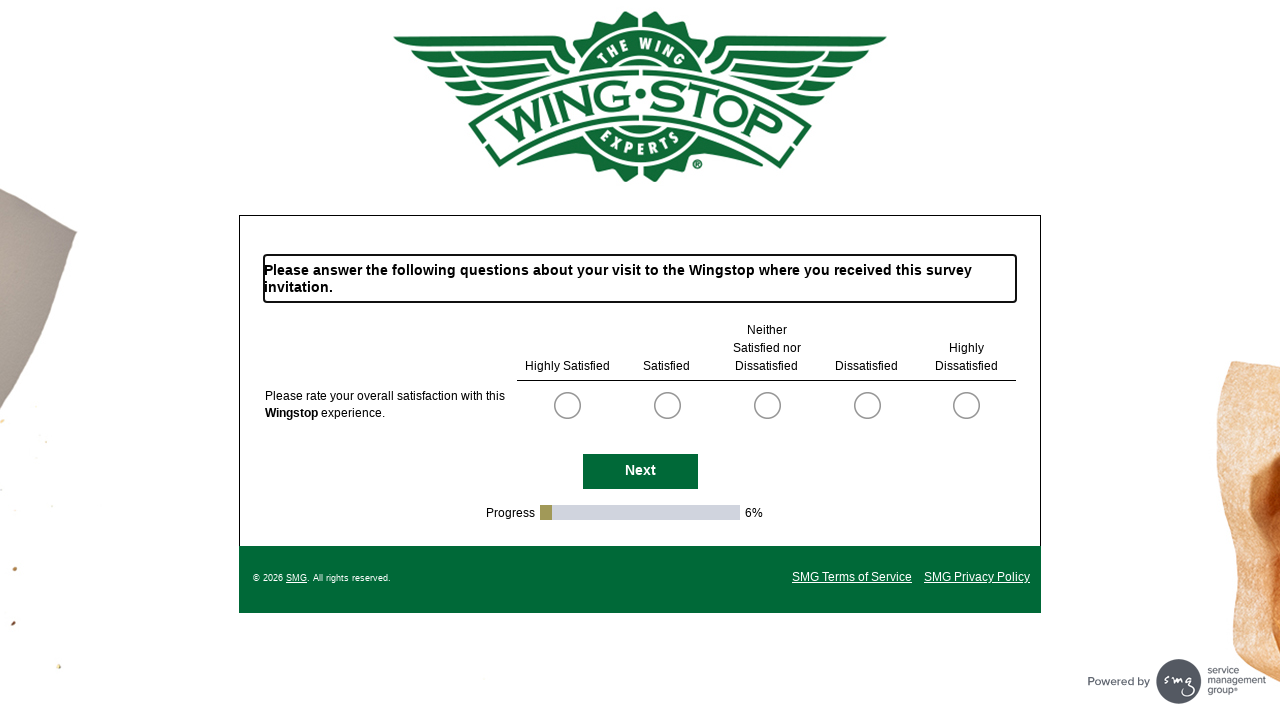

Waited 500ms for page transition
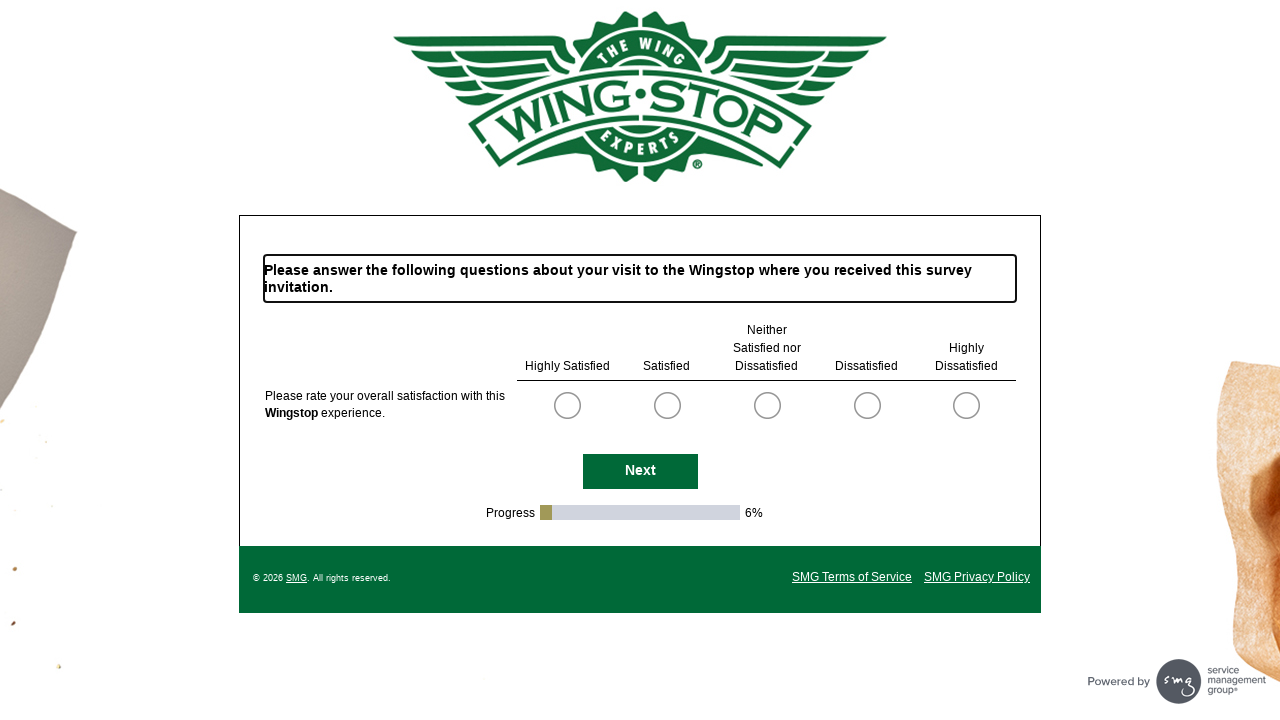

Waited for Next button to be visible
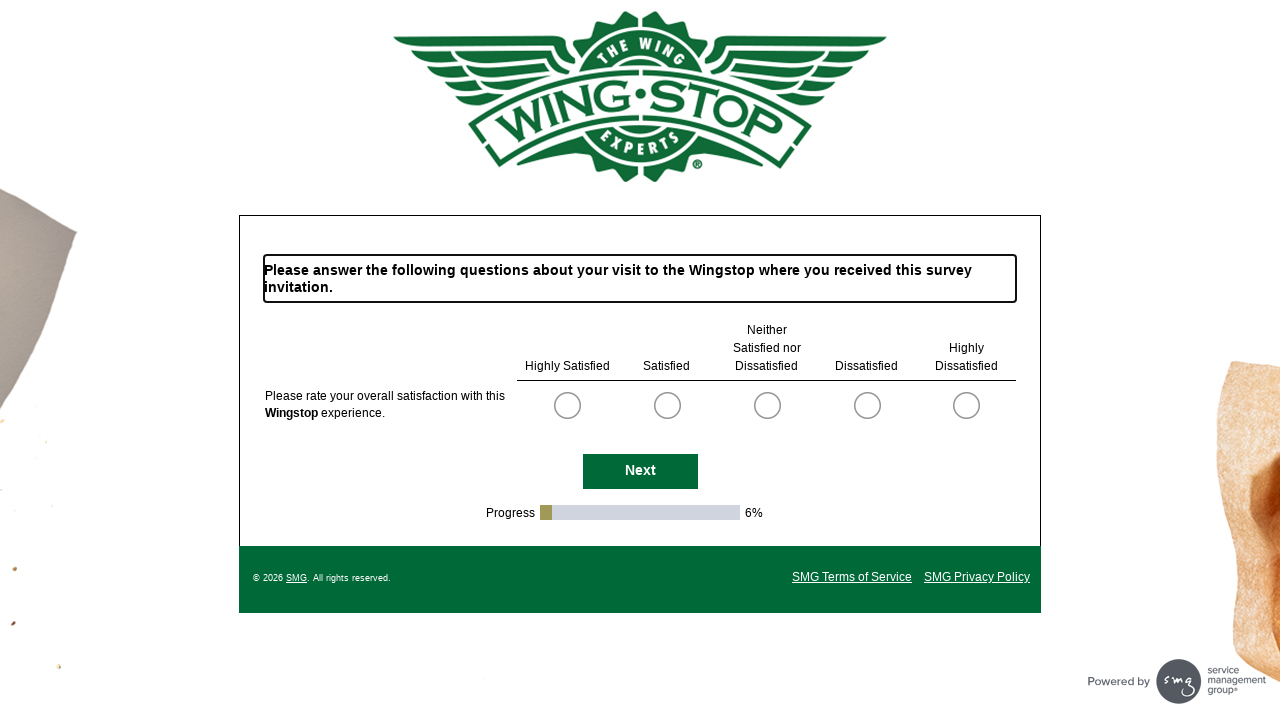

Clicked Next button to continue survey at (640, 472) on #NextButton
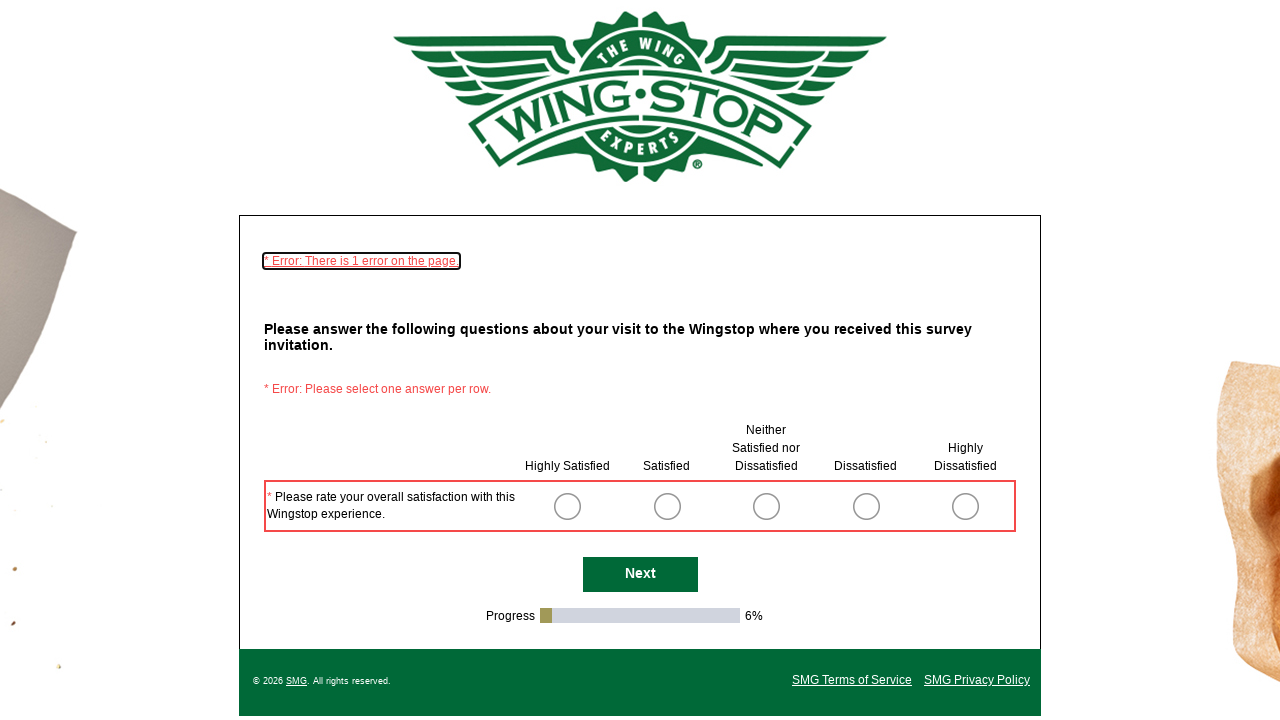

Waited 500ms for page transition
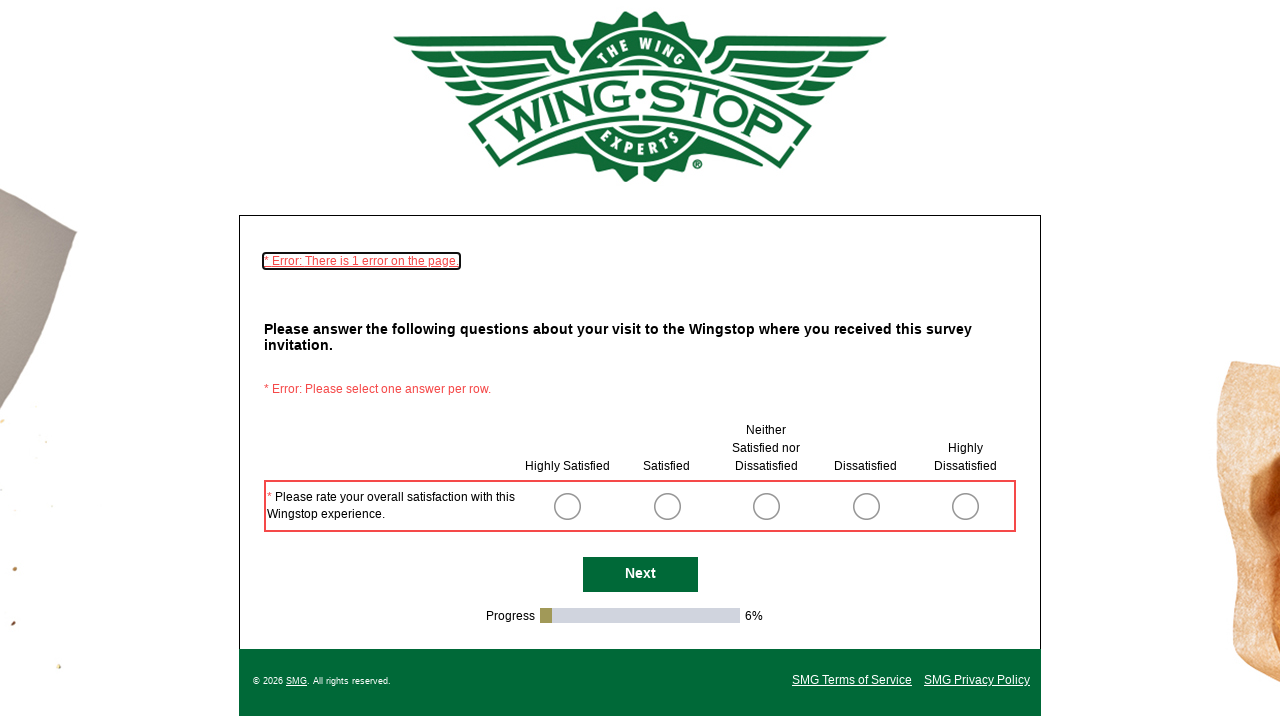

Waited for Next button to be visible
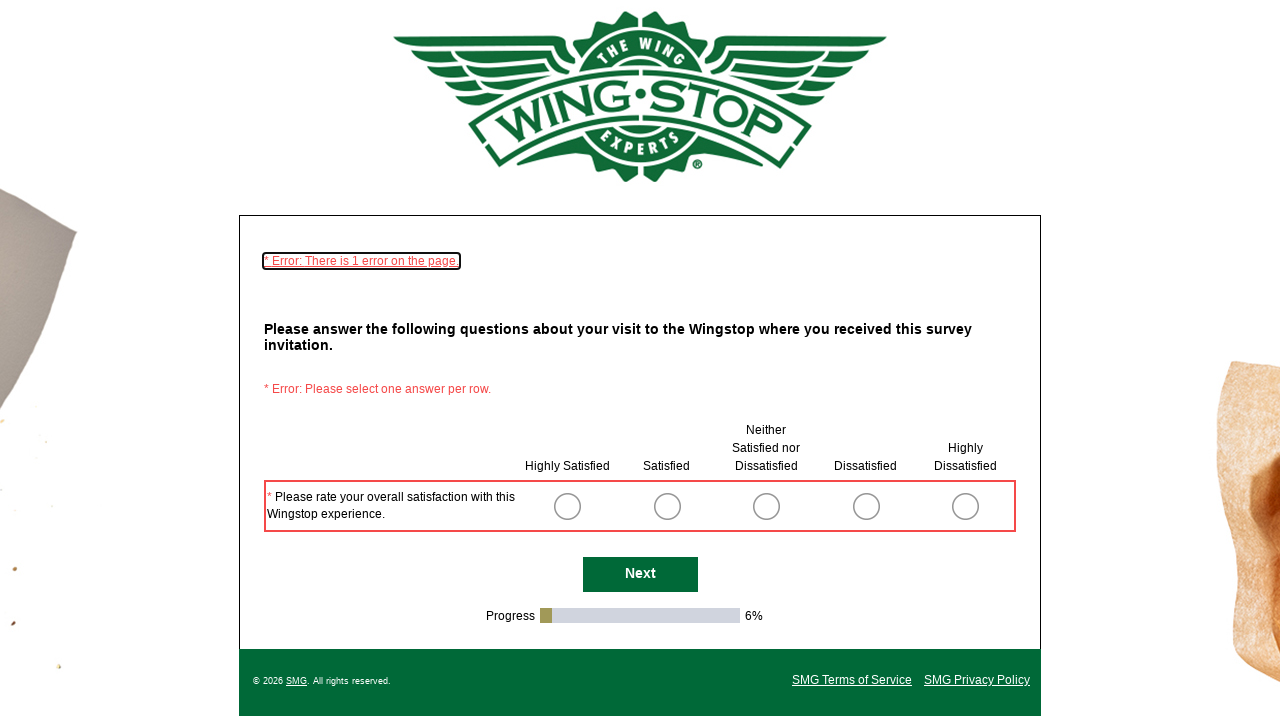

Clicked Next button to continue survey at (640, 574) on #NextButton
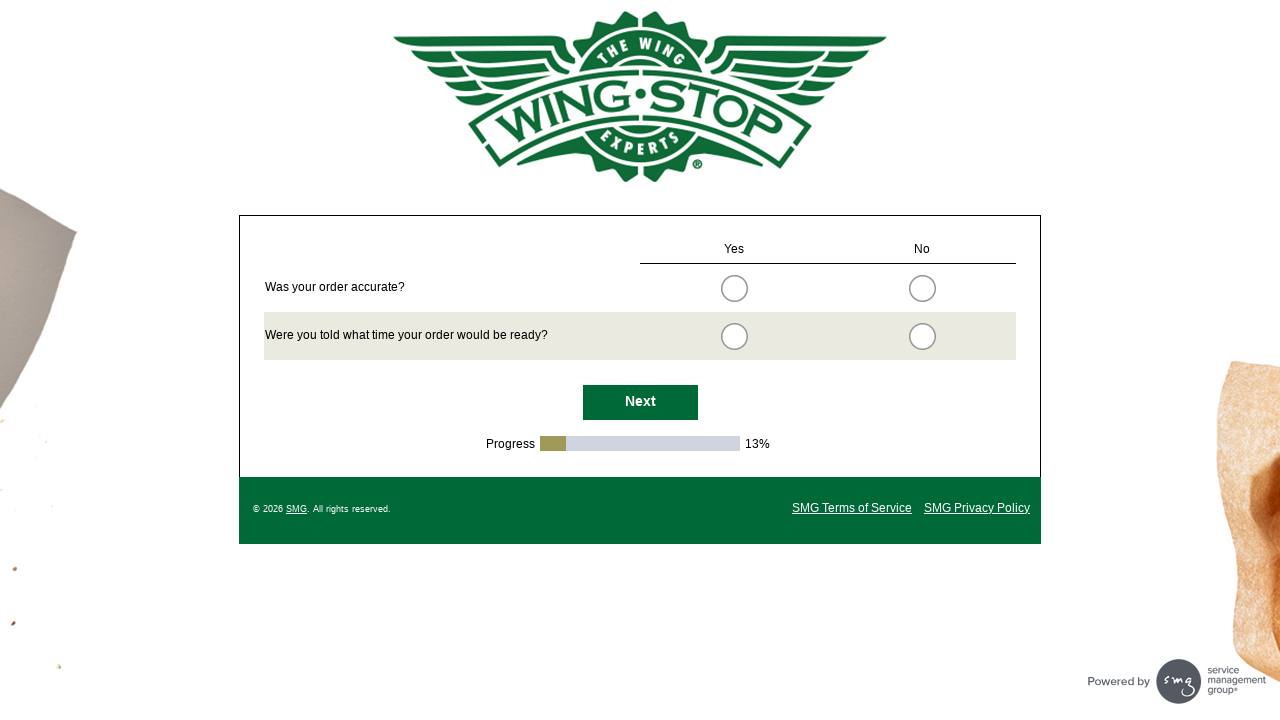

Waited 500ms for page transition
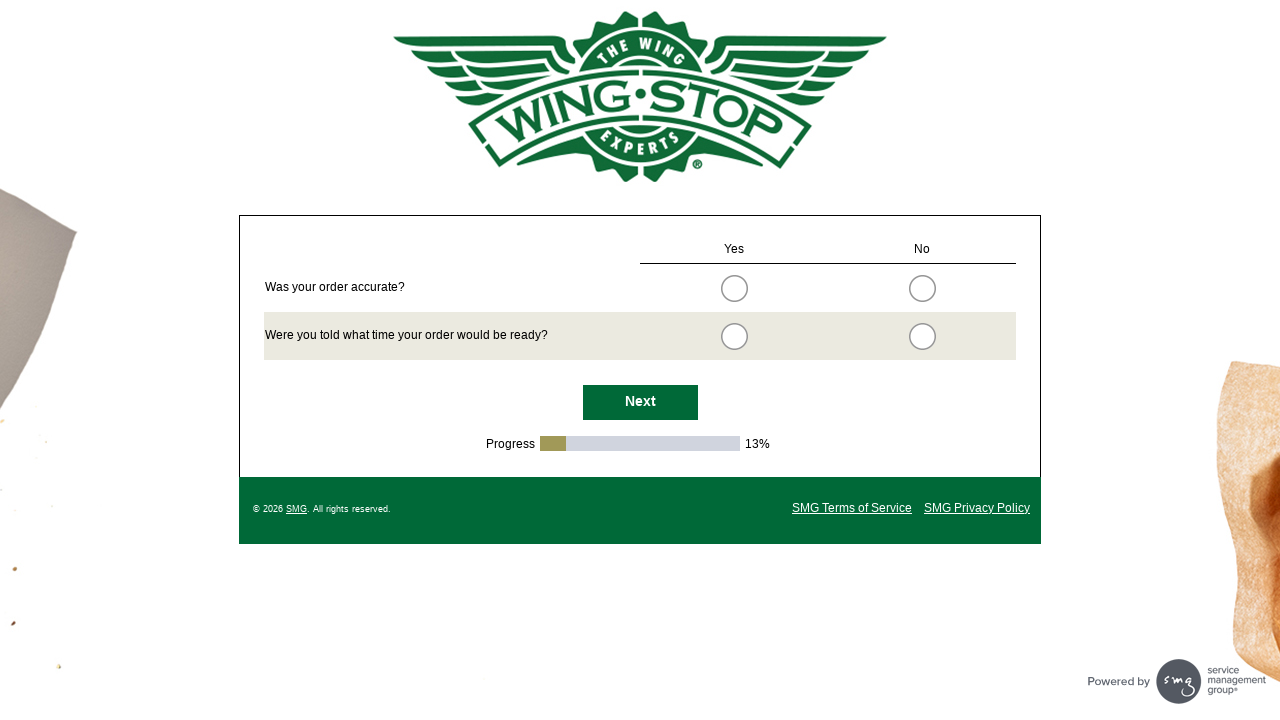

Waited for Next button to be visible
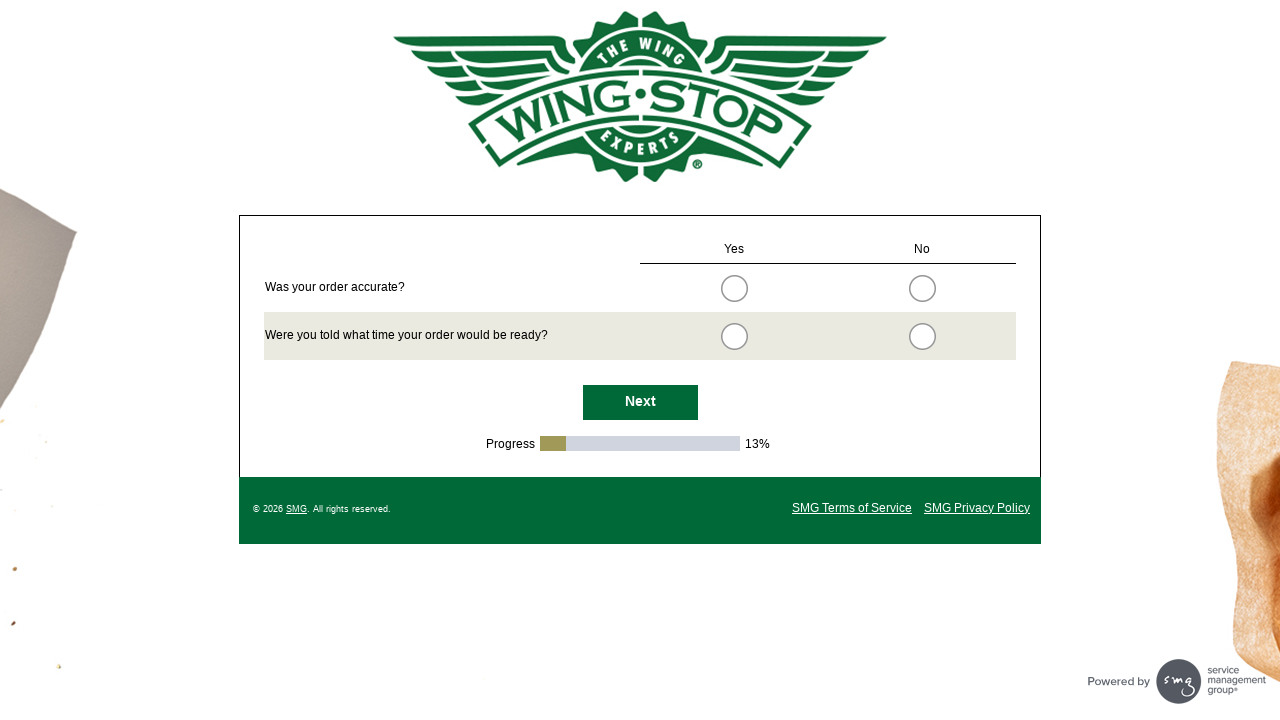

Clicked Next button to continue survey at (640, 402) on #NextButton
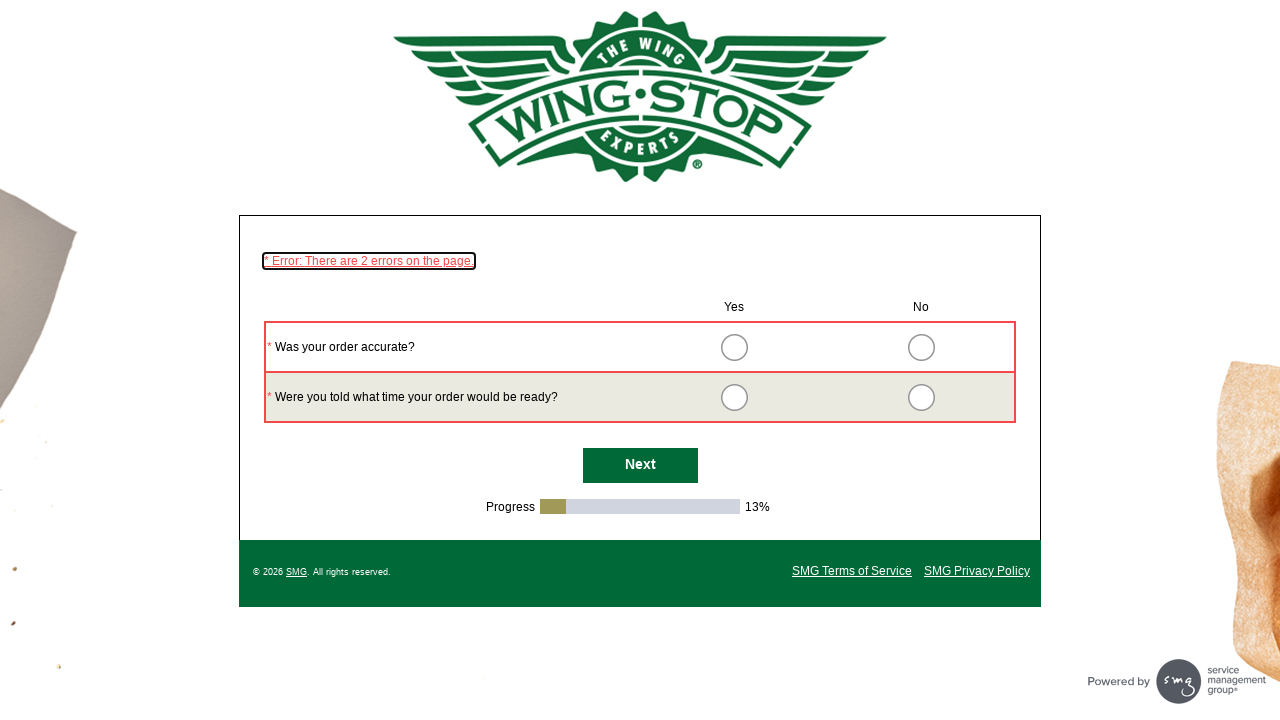

Waited 500ms for page transition
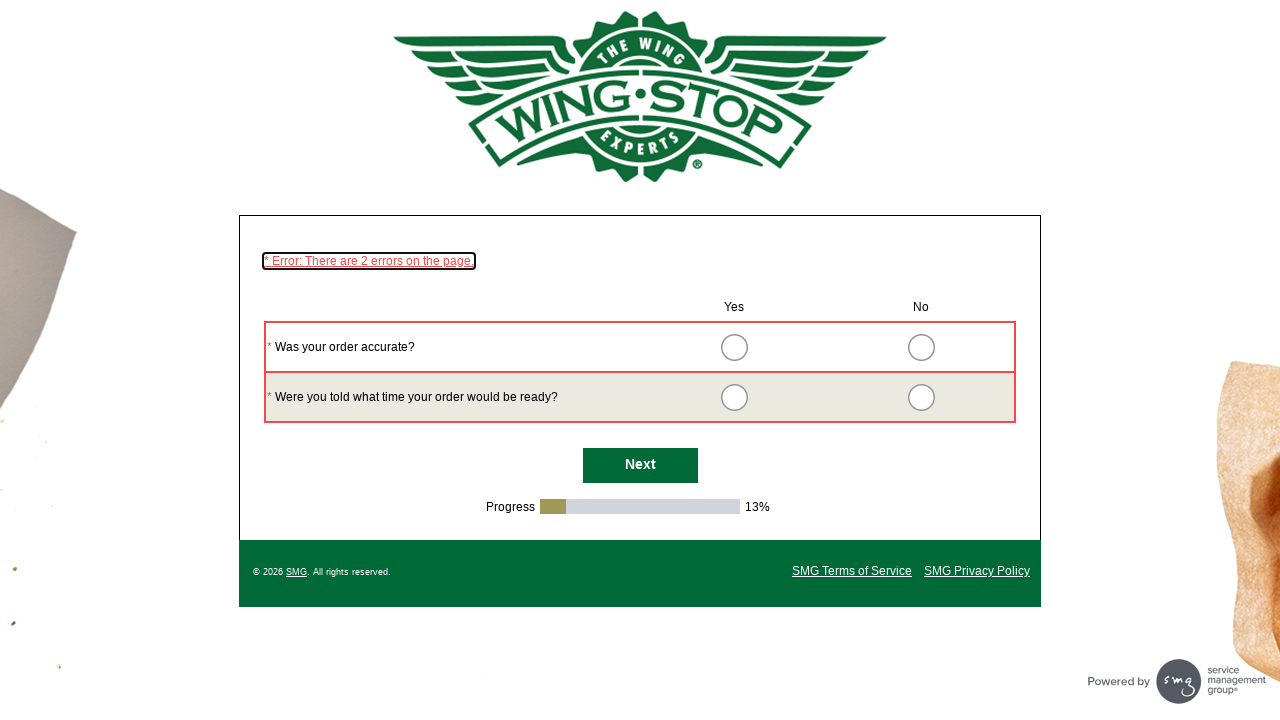

Waited for Next button to be visible
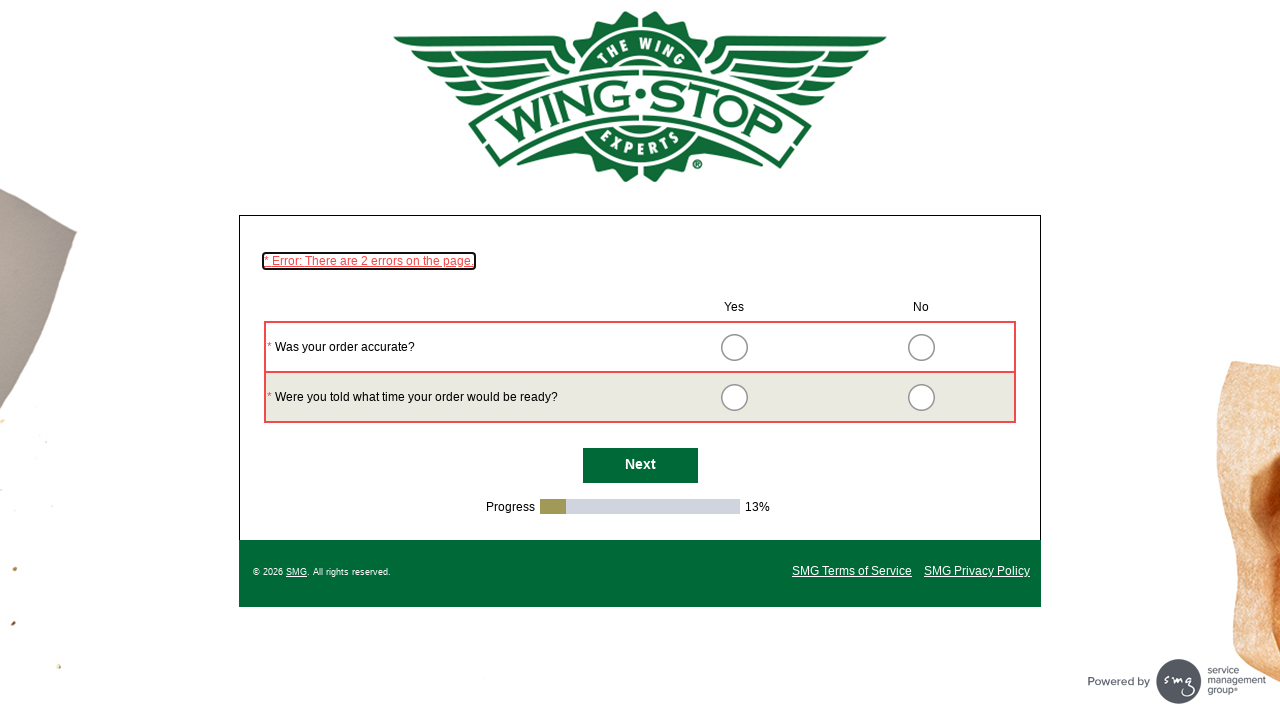

Clicked Next button to continue survey at (640, 466) on #NextButton
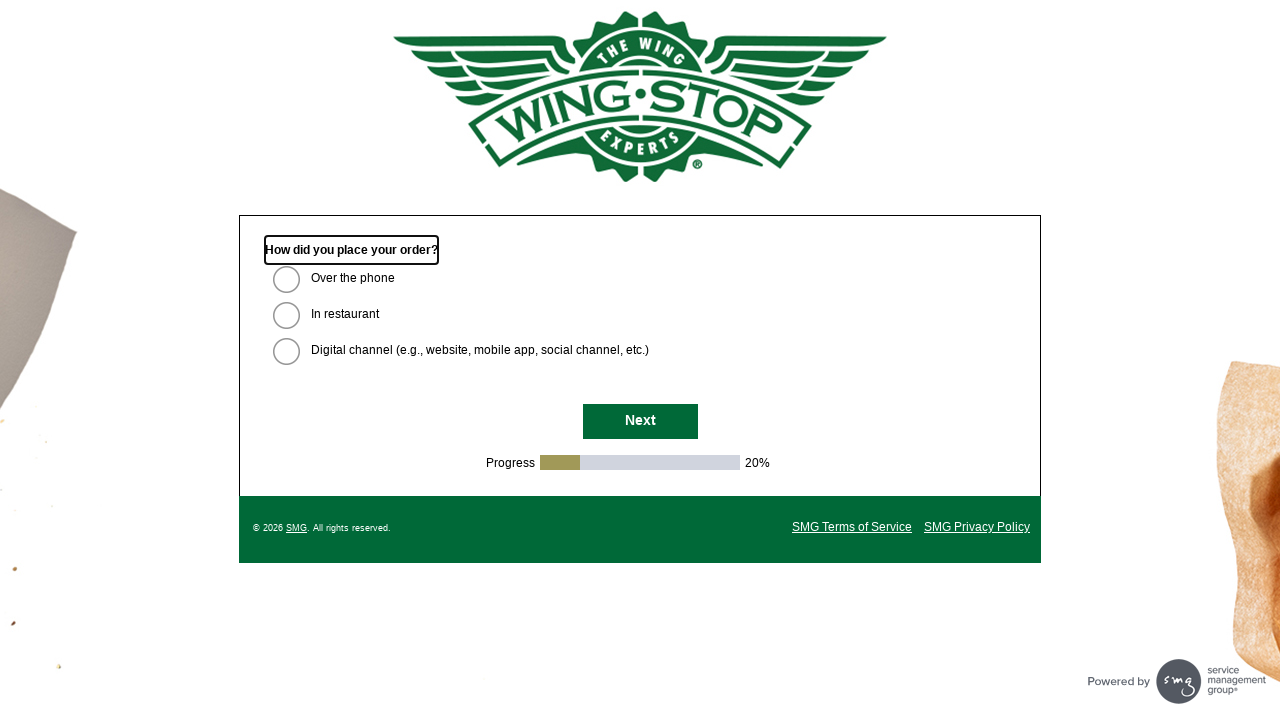

Waited 500ms for page transition
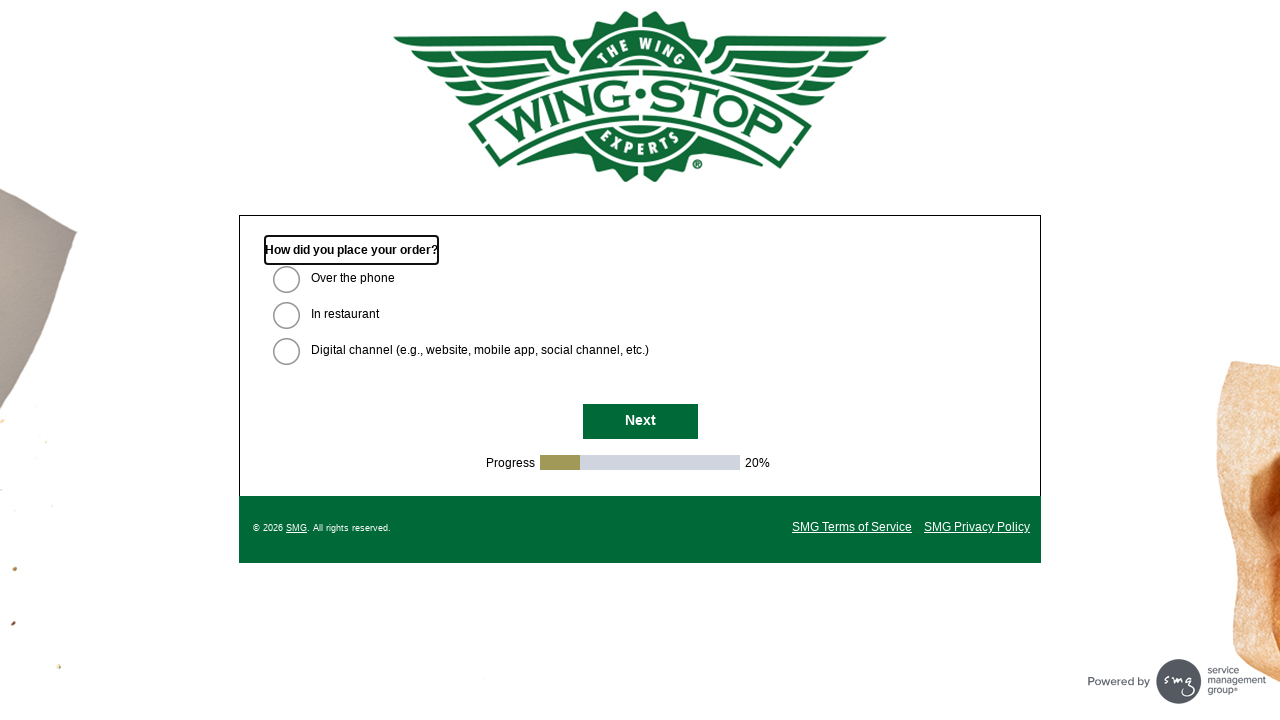

Waited for Next button to be visible
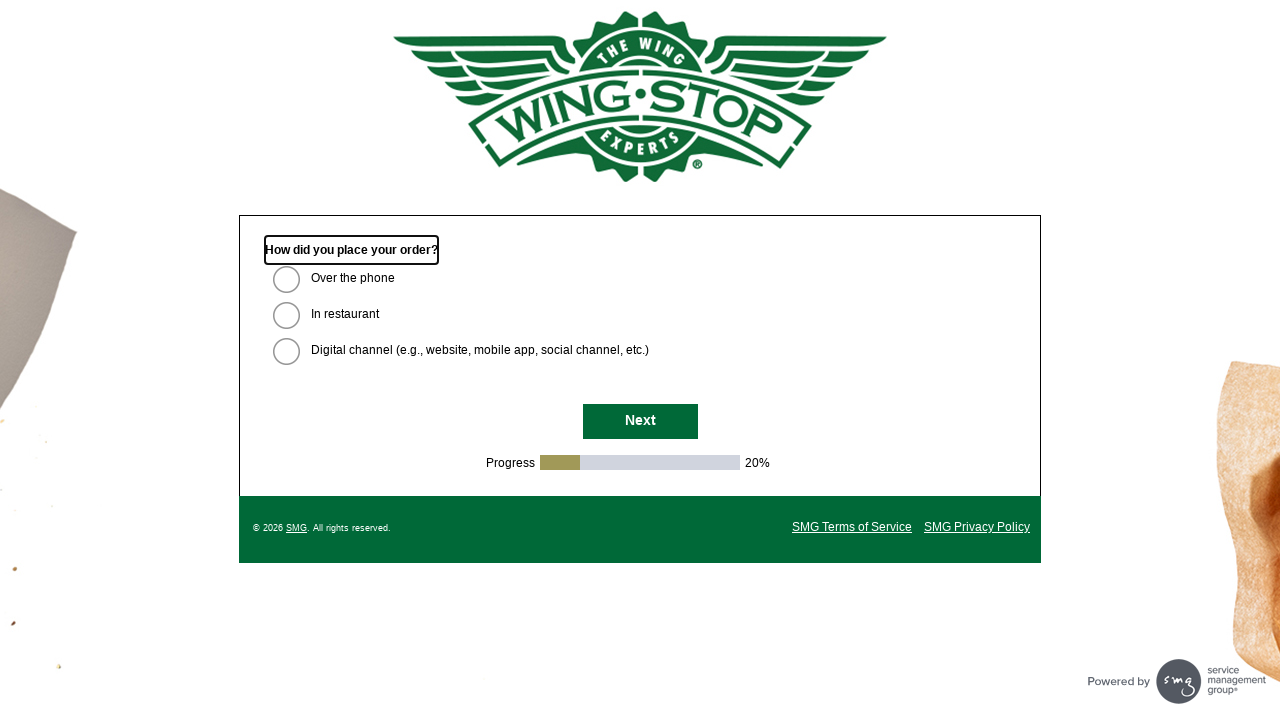

Clicked Next button to continue survey at (640, 422) on #NextButton
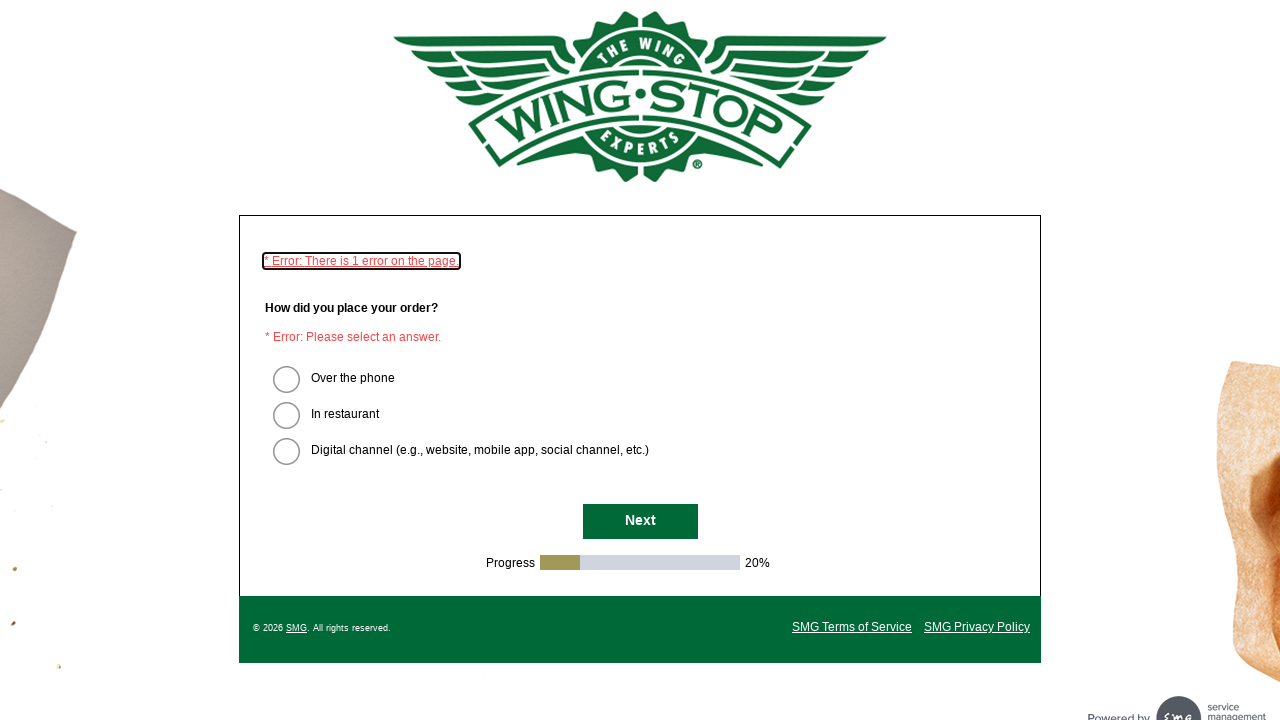

Waited 500ms for page transition
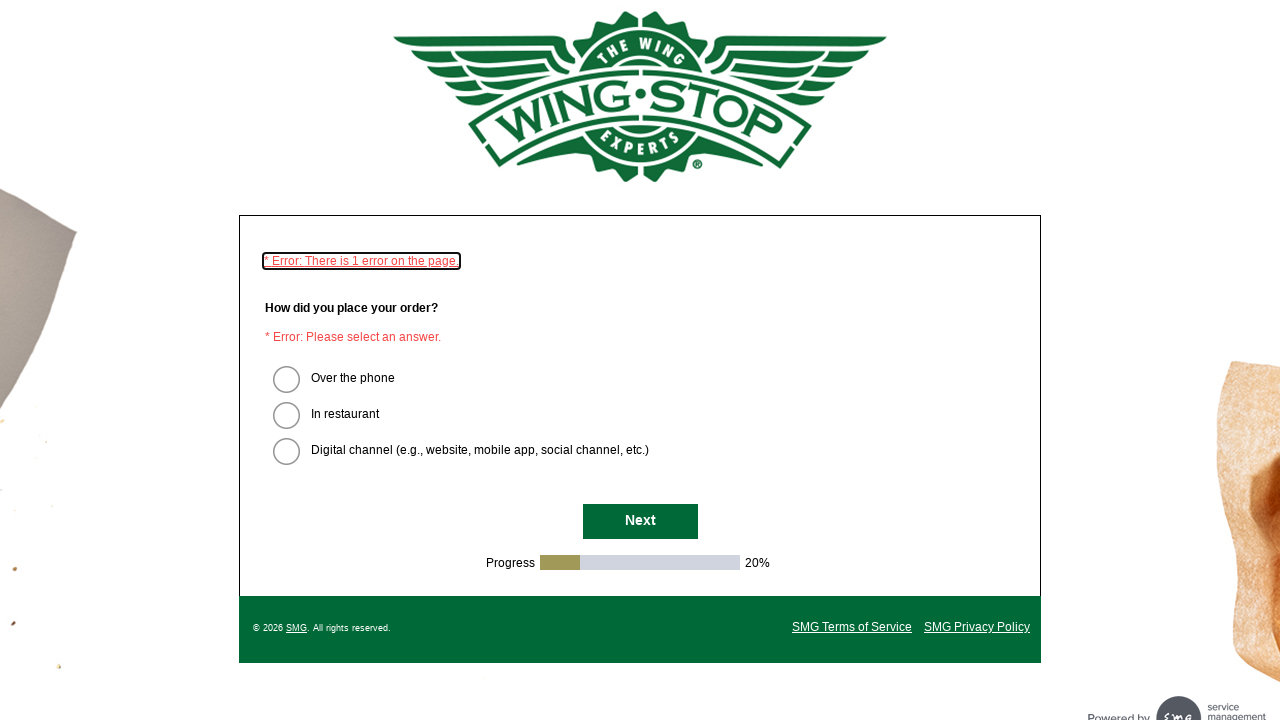

Waited for Next button to be visible
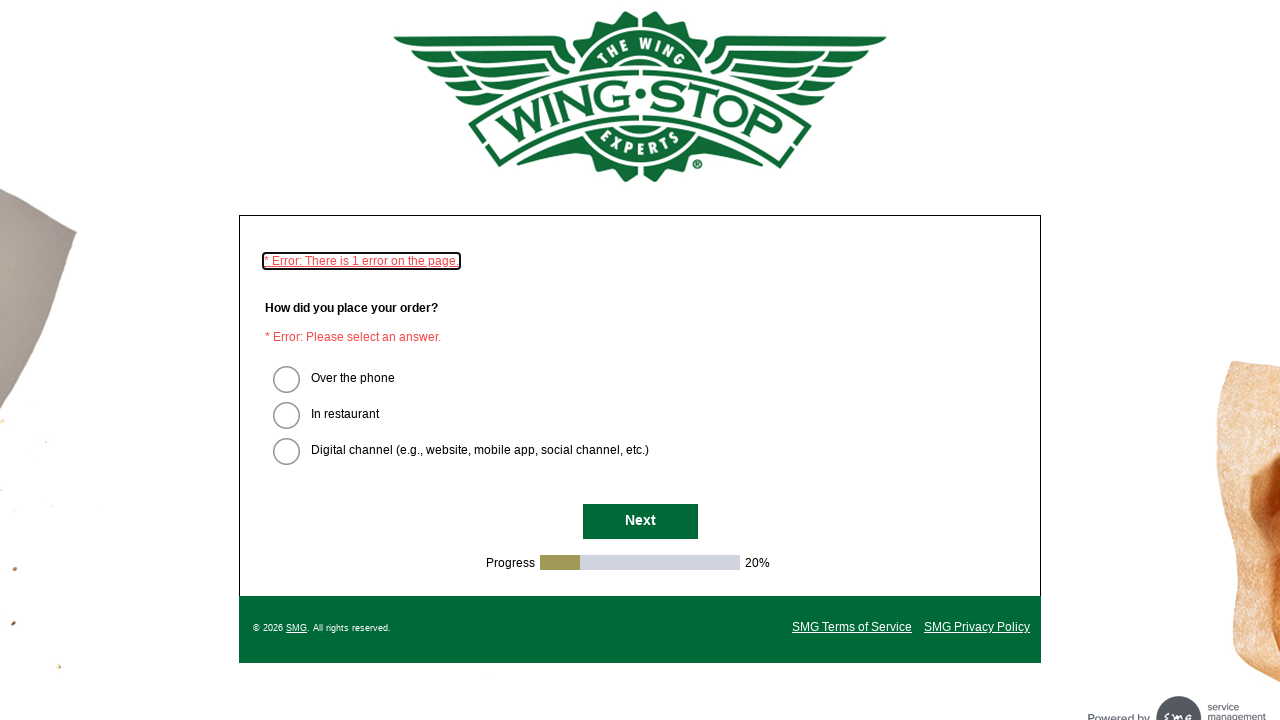

Clicked Next button to continue survey at (640, 522) on #NextButton
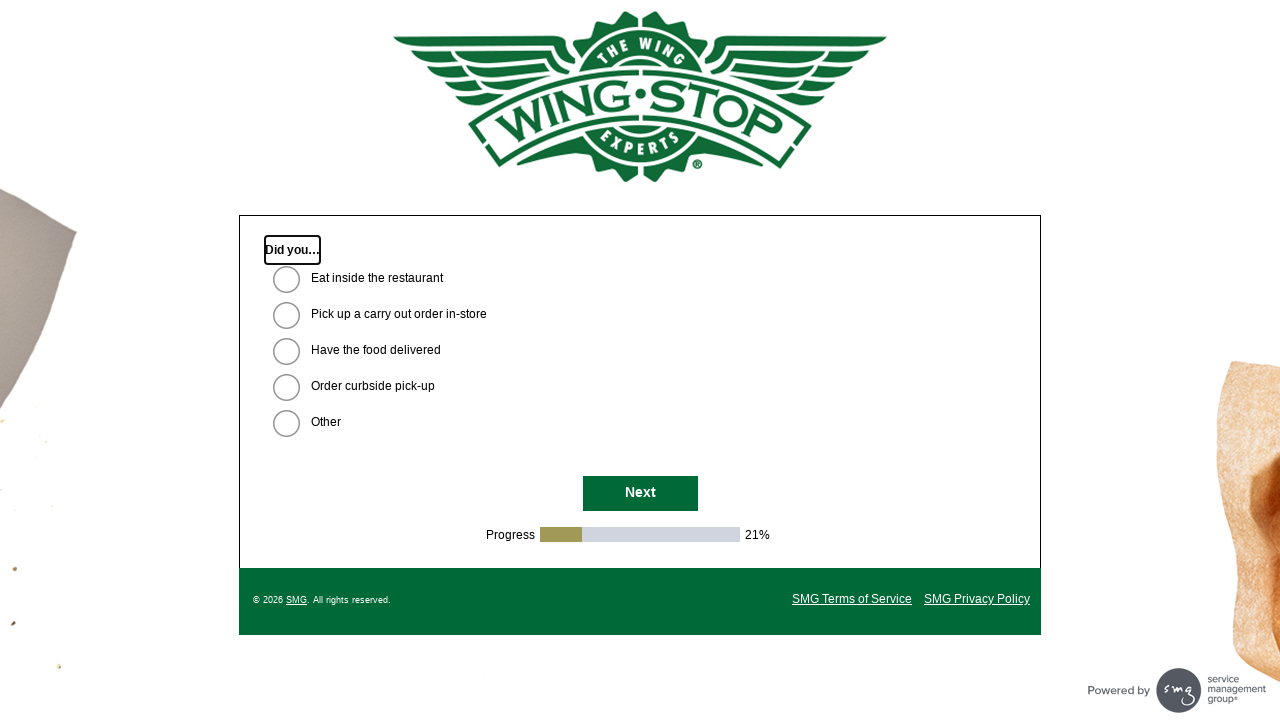

Waited 500ms for page transition
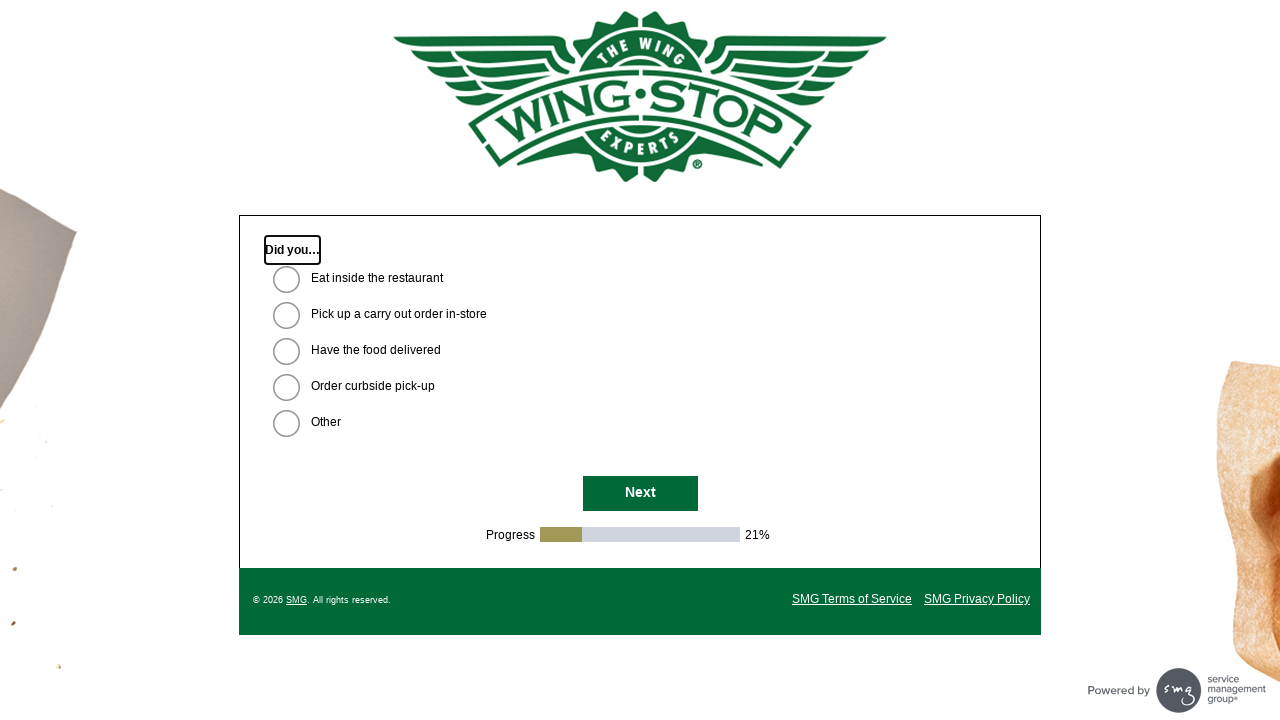

Waited for Next button to be visible
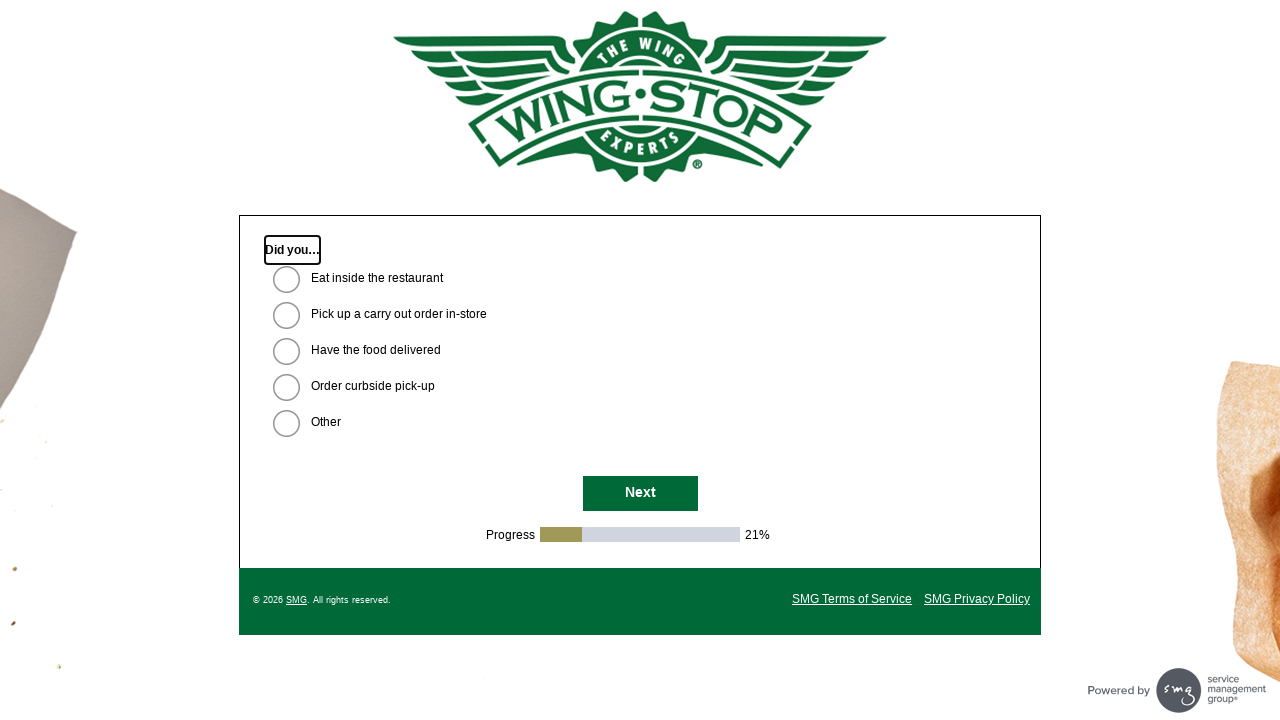

Clicked Next button to continue survey at (640, 494) on #NextButton
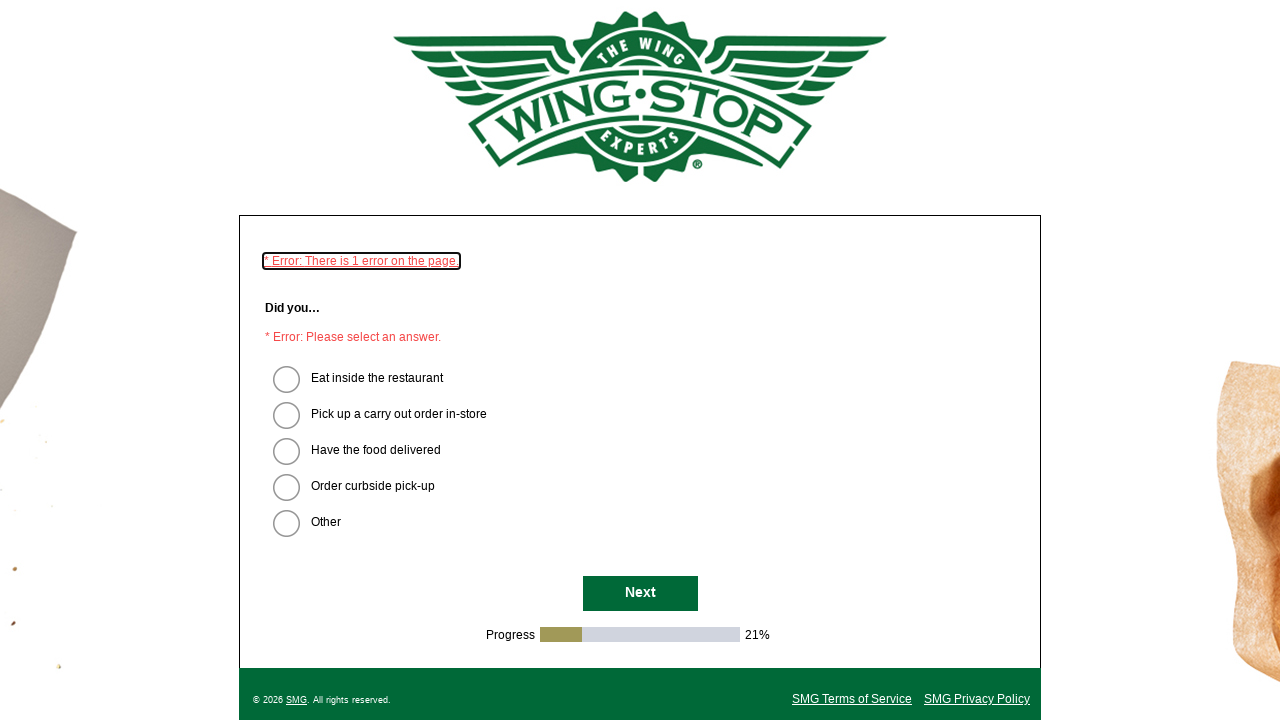

Waited 500ms for page transition
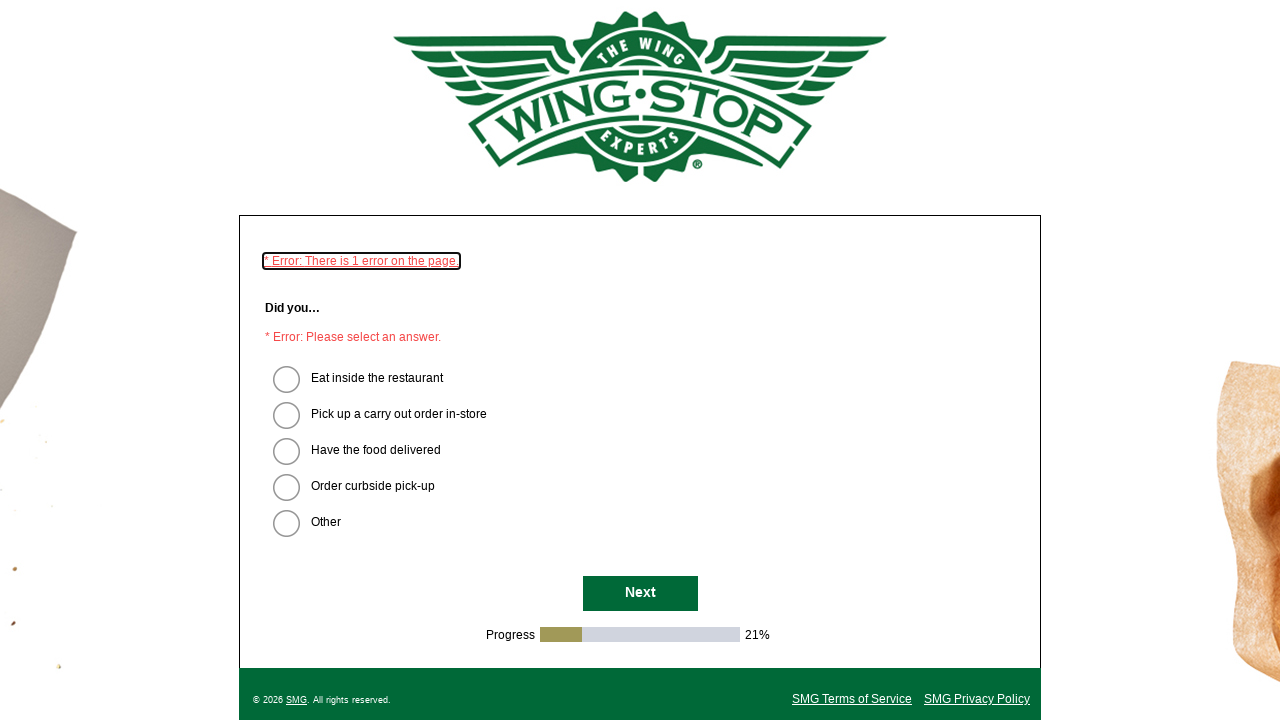

Waited for Next button to be visible
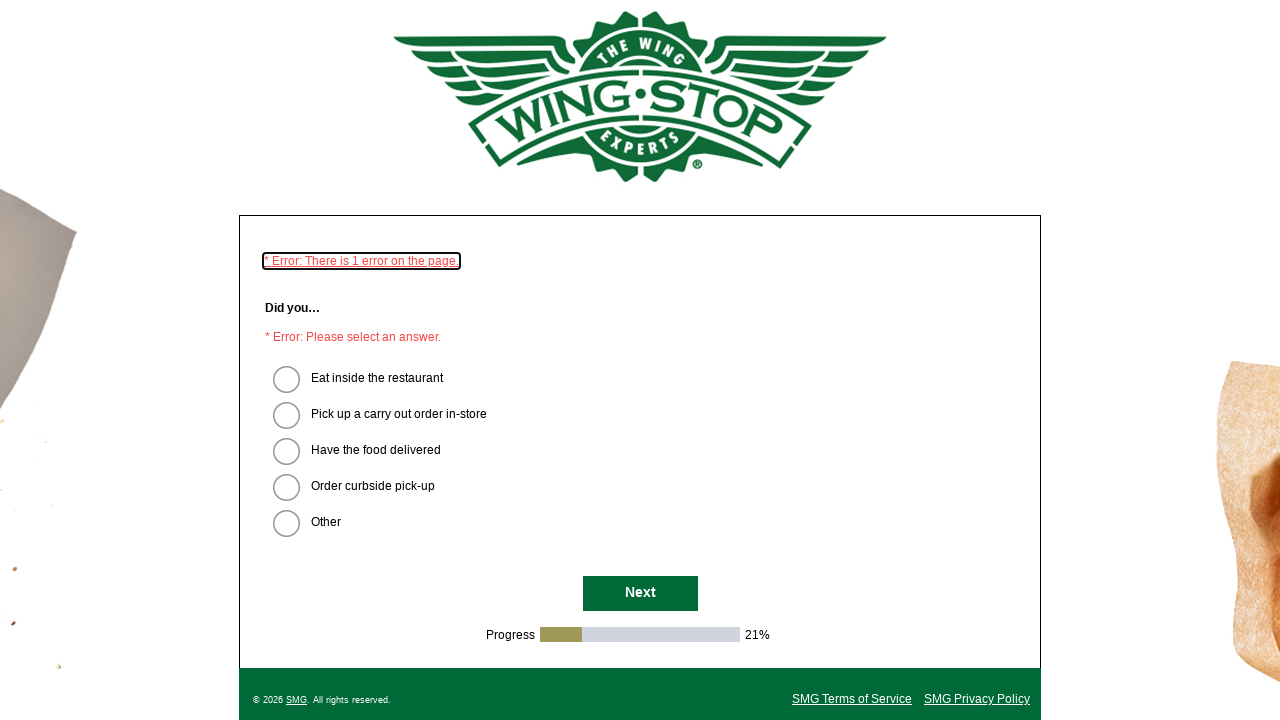

Clicked Next button to continue survey at (640, 594) on #NextButton
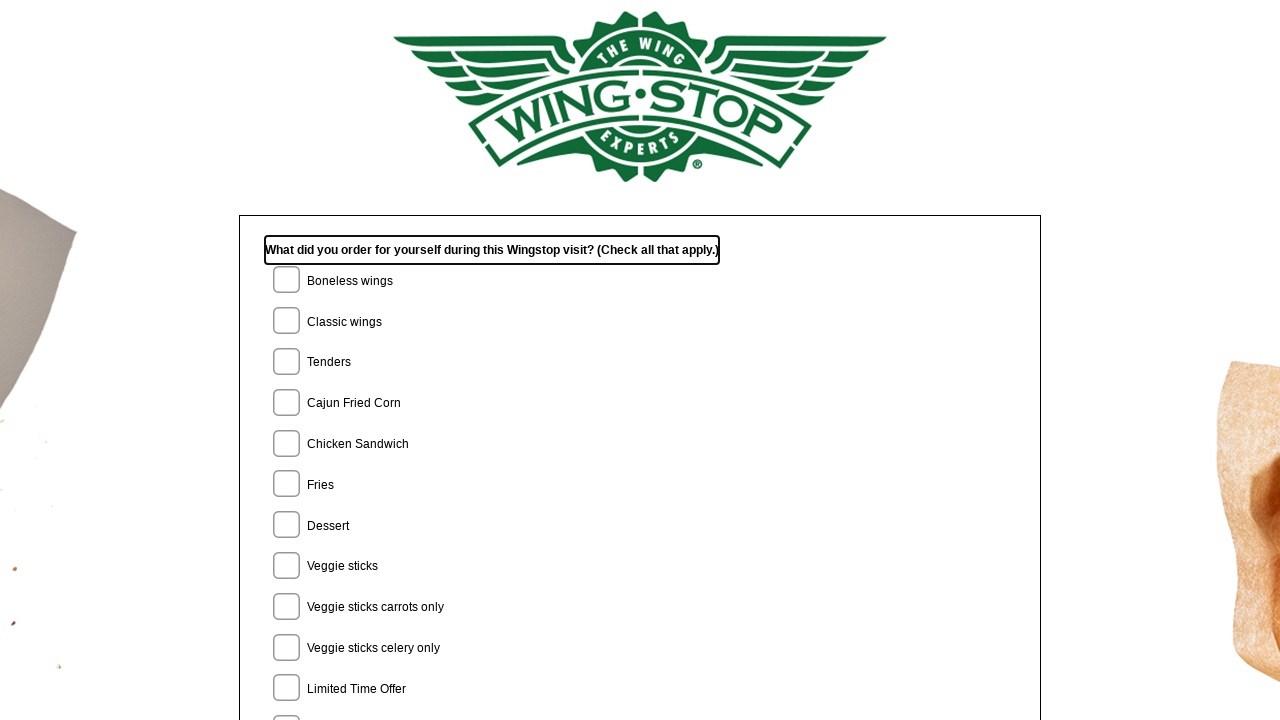

Waited 500ms for page transition
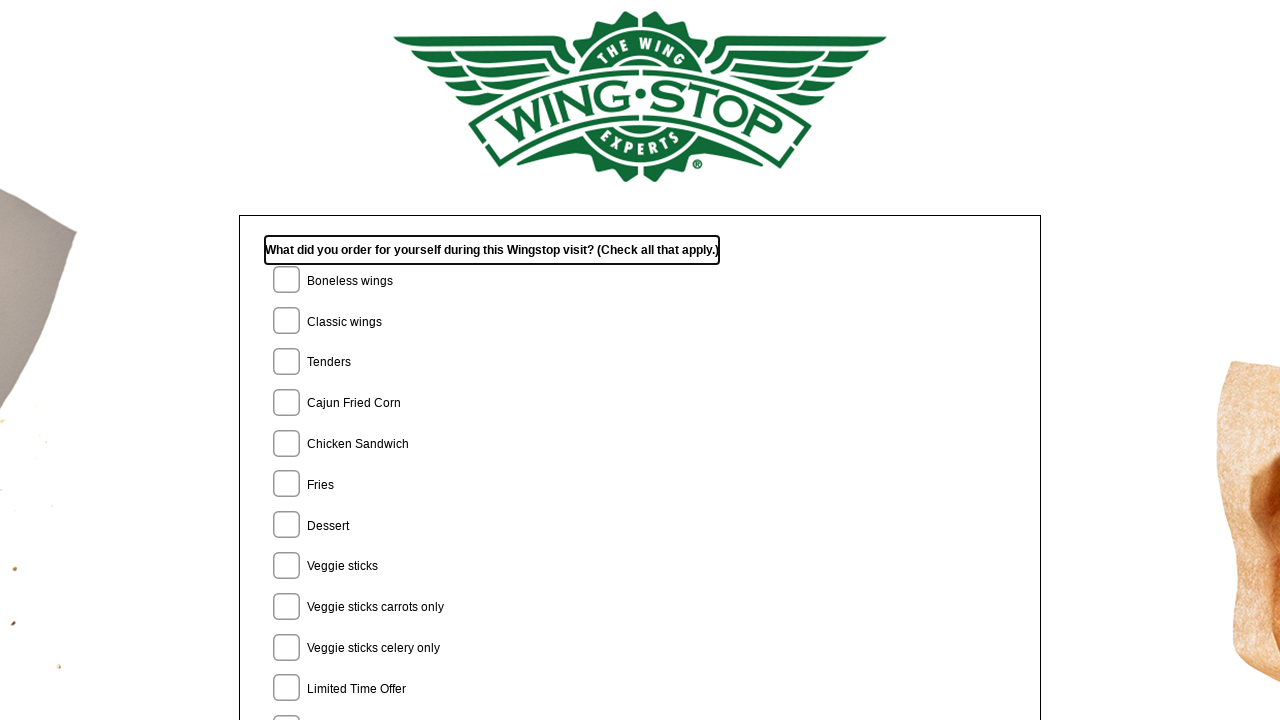

Waited for Next button to be visible
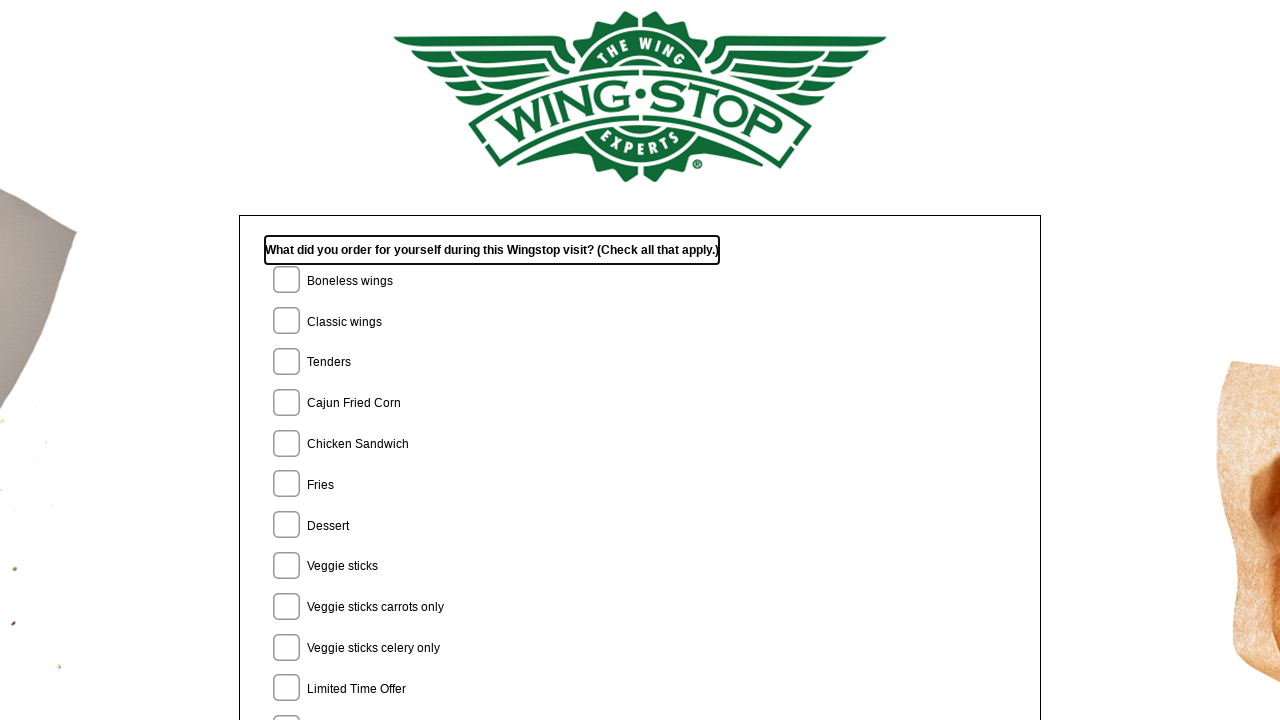

Clicked Next button to continue survey at (640, 485) on #NextButton
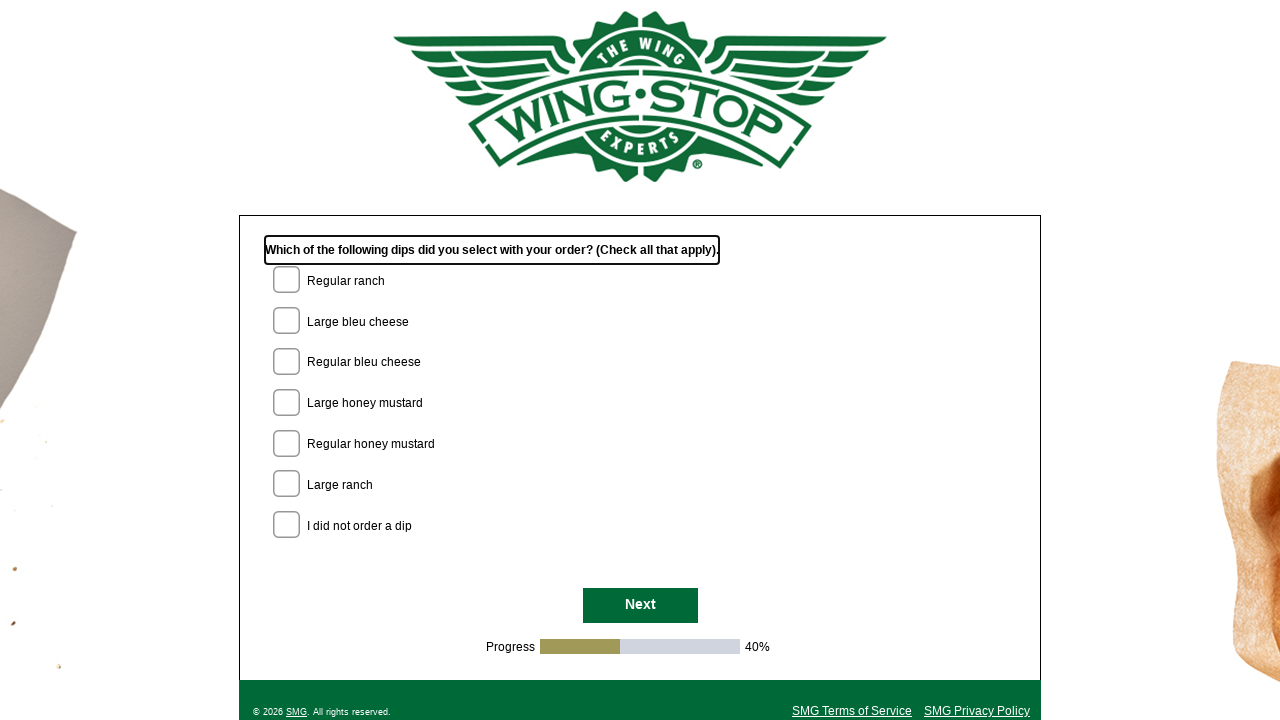

Waited 500ms for page transition
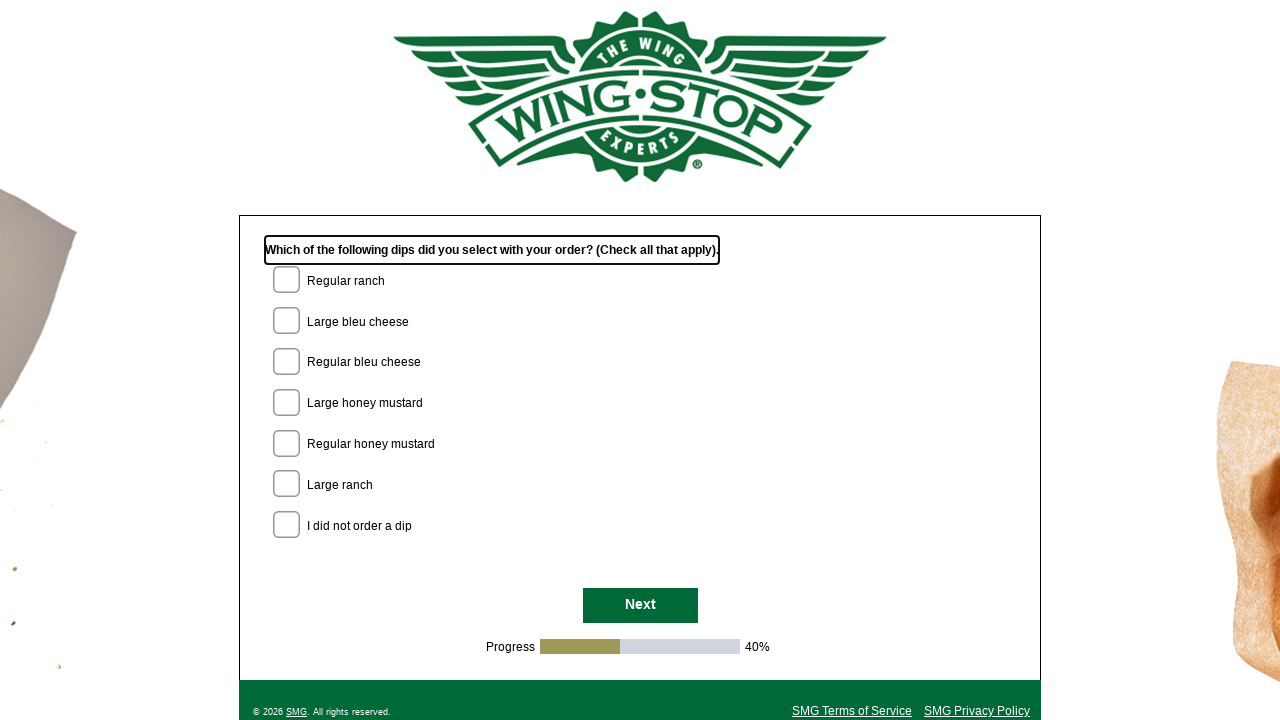

Waited for Next button to be visible
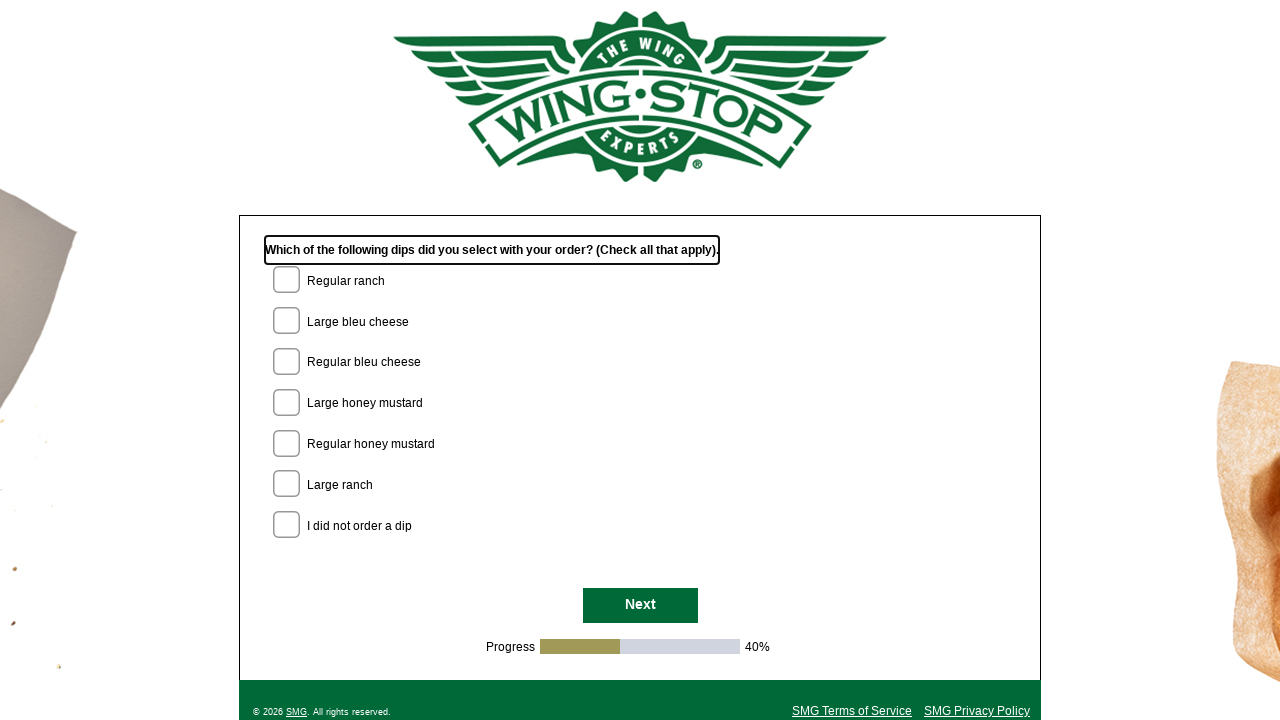

Clicked Next button to continue survey at (640, 606) on #NextButton
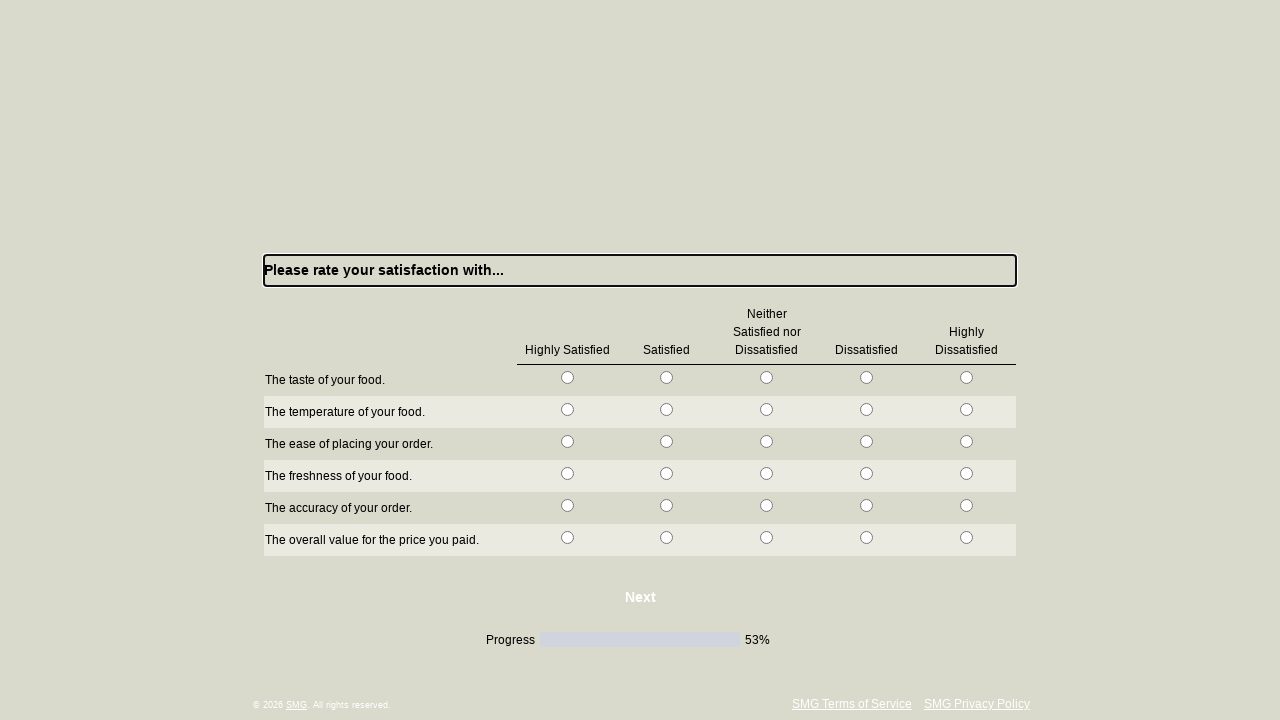

Waited 500ms for page transition
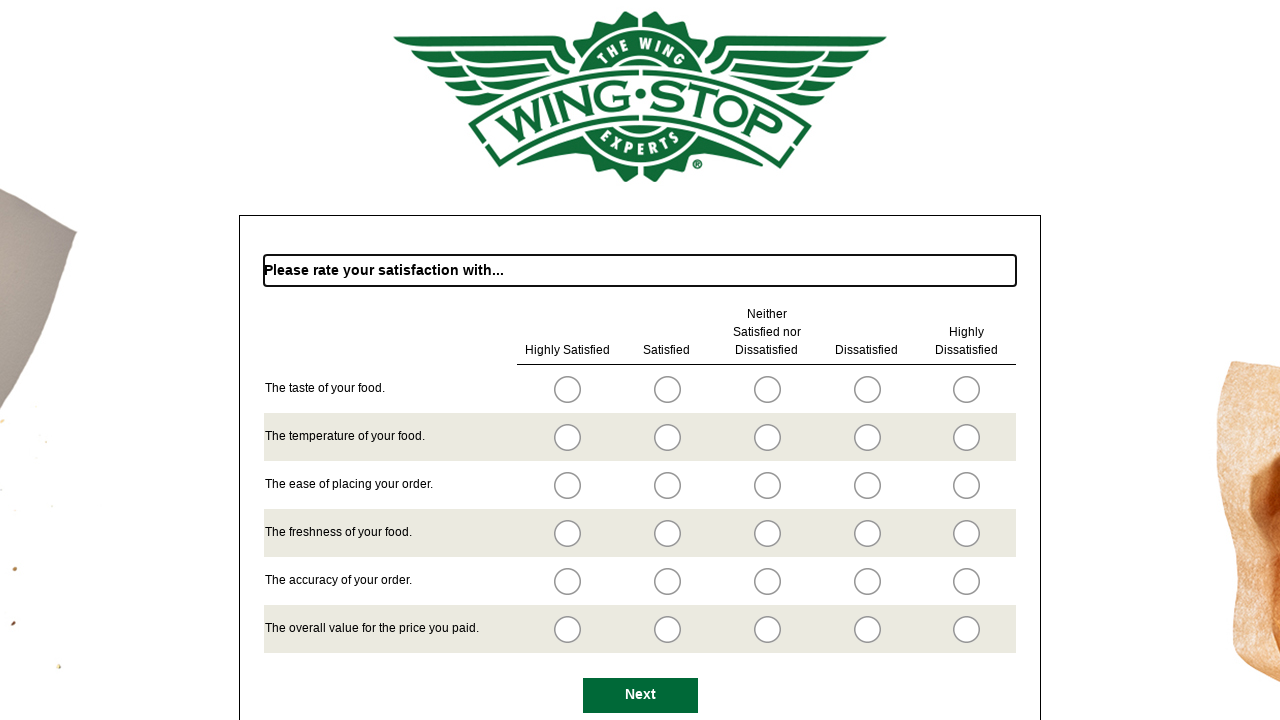

Waited for Next button to be visible
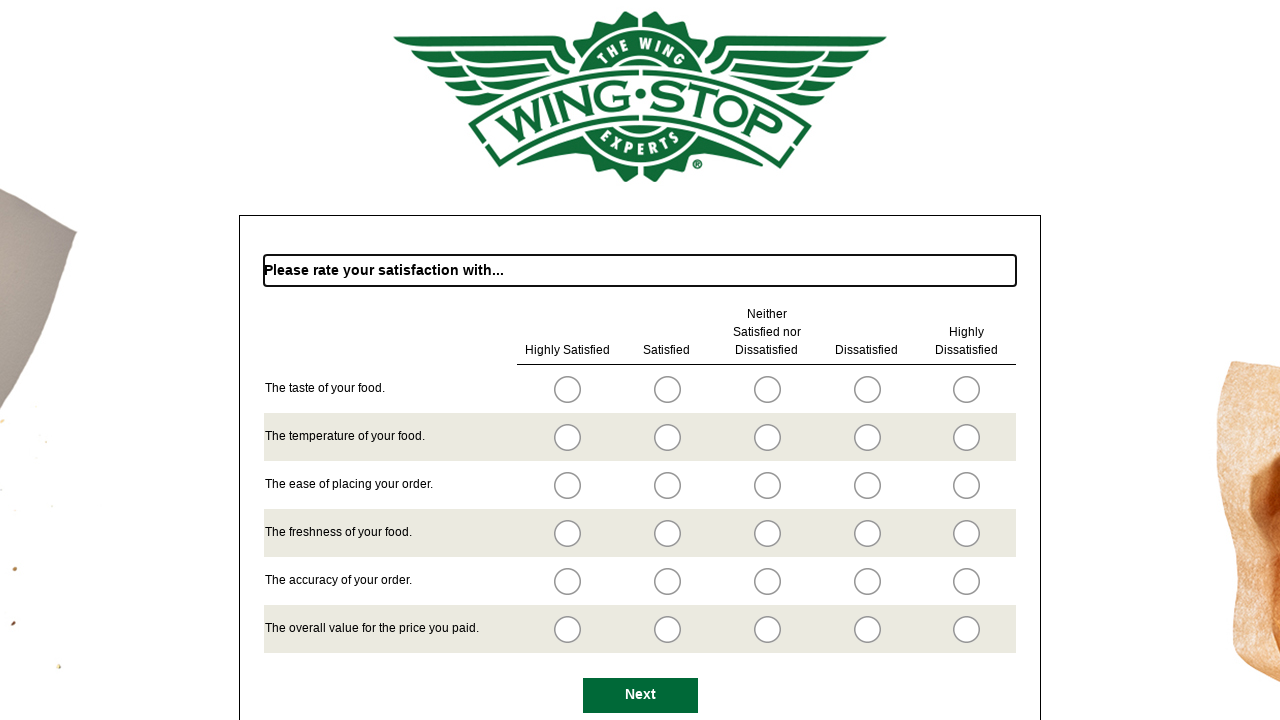

Clicked Next button to continue survey at (640, 695) on #NextButton
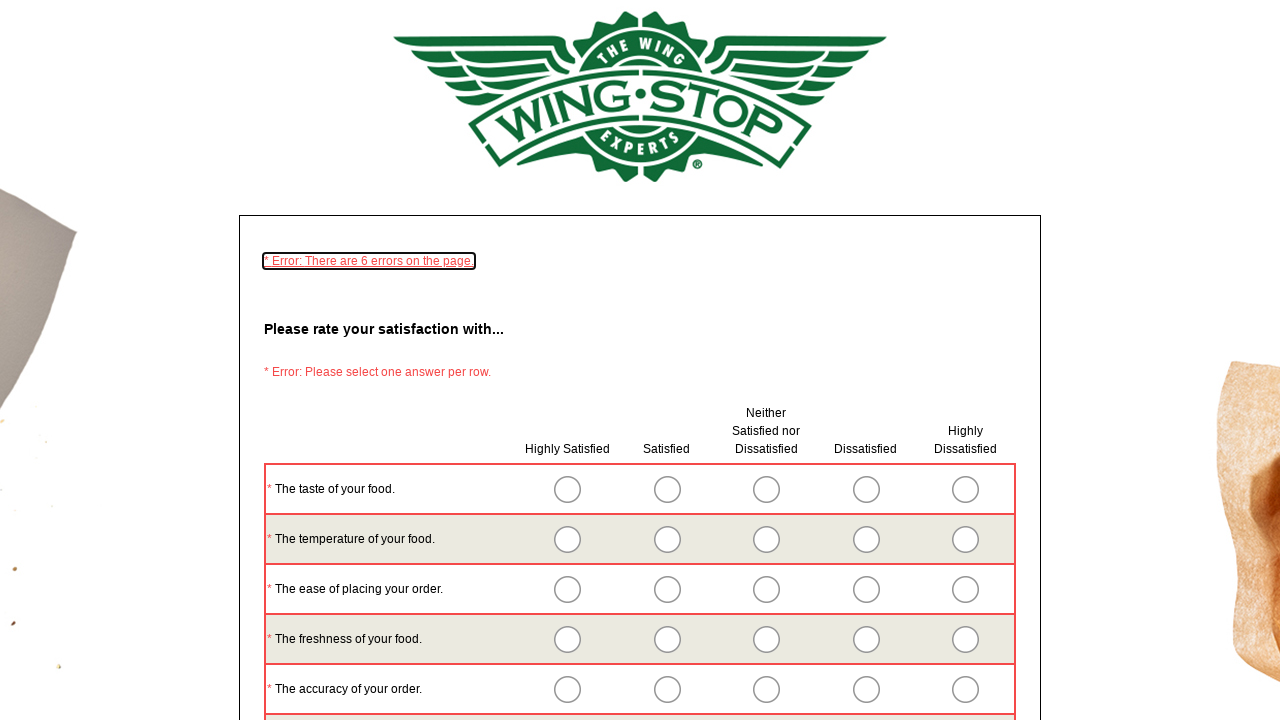

Waited 500ms for page transition
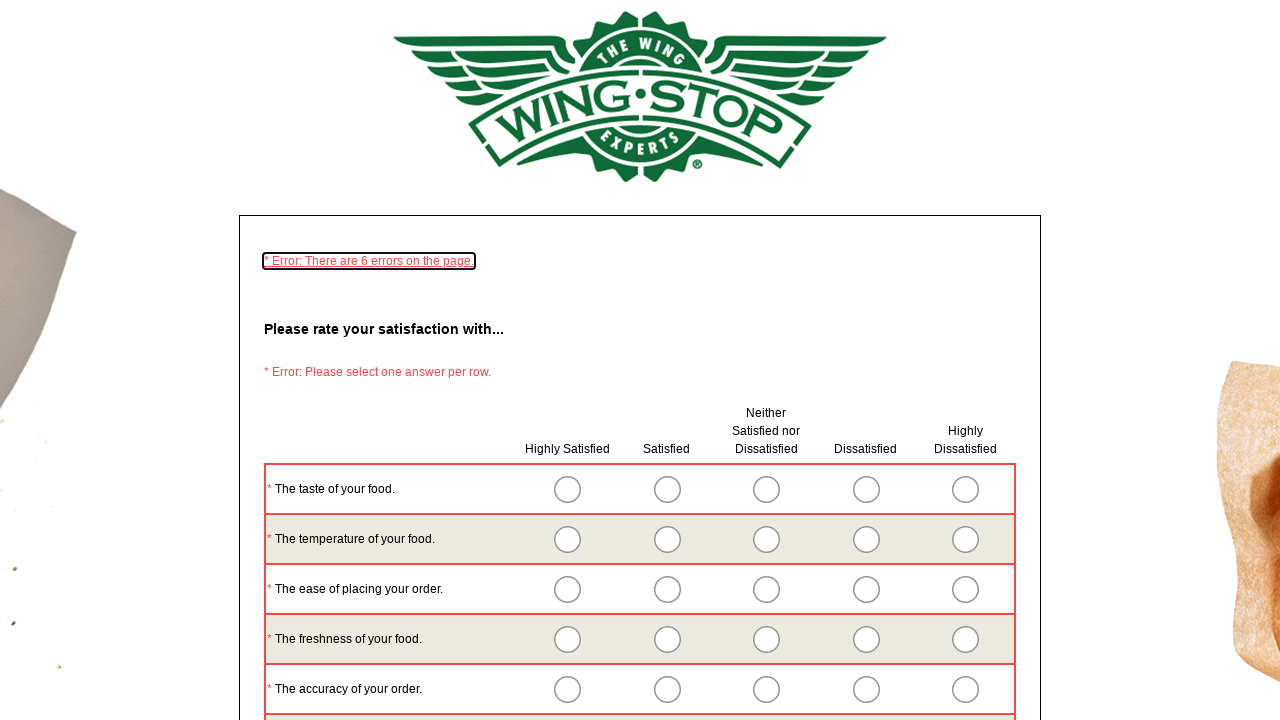

Waited for Next button to be visible
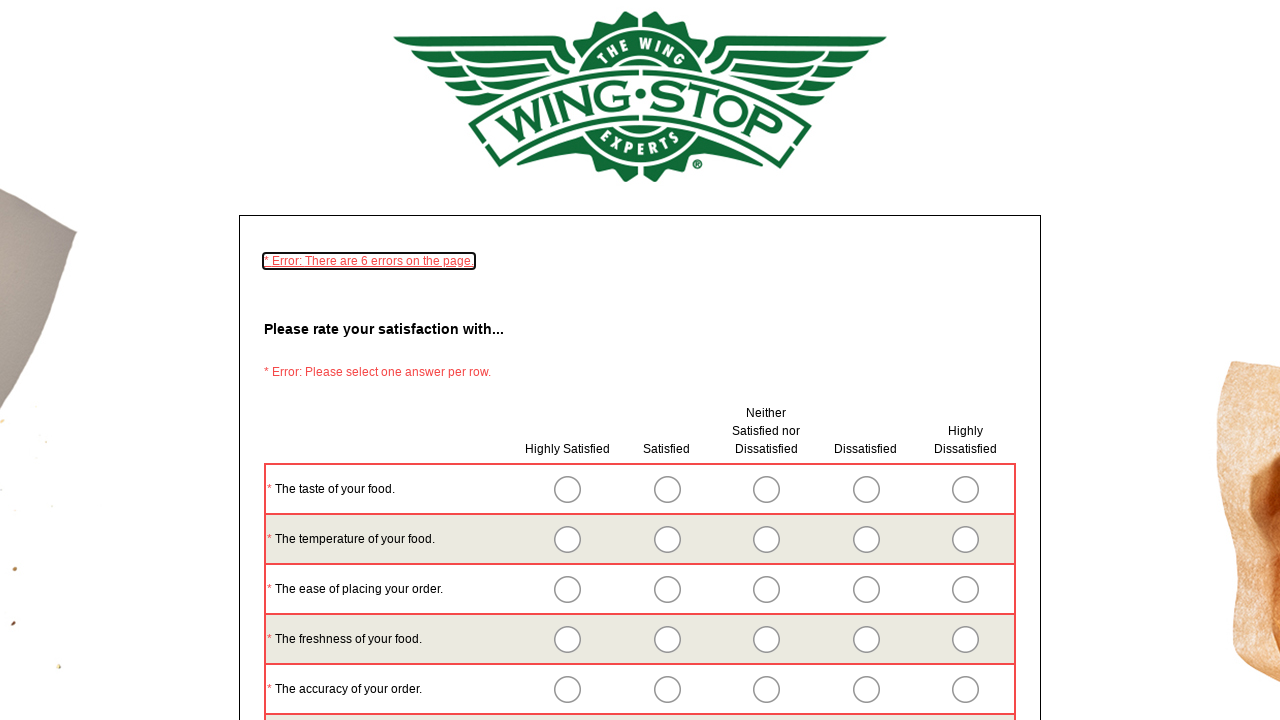

Clicked Next button to continue survey at (640, 485) on #NextButton
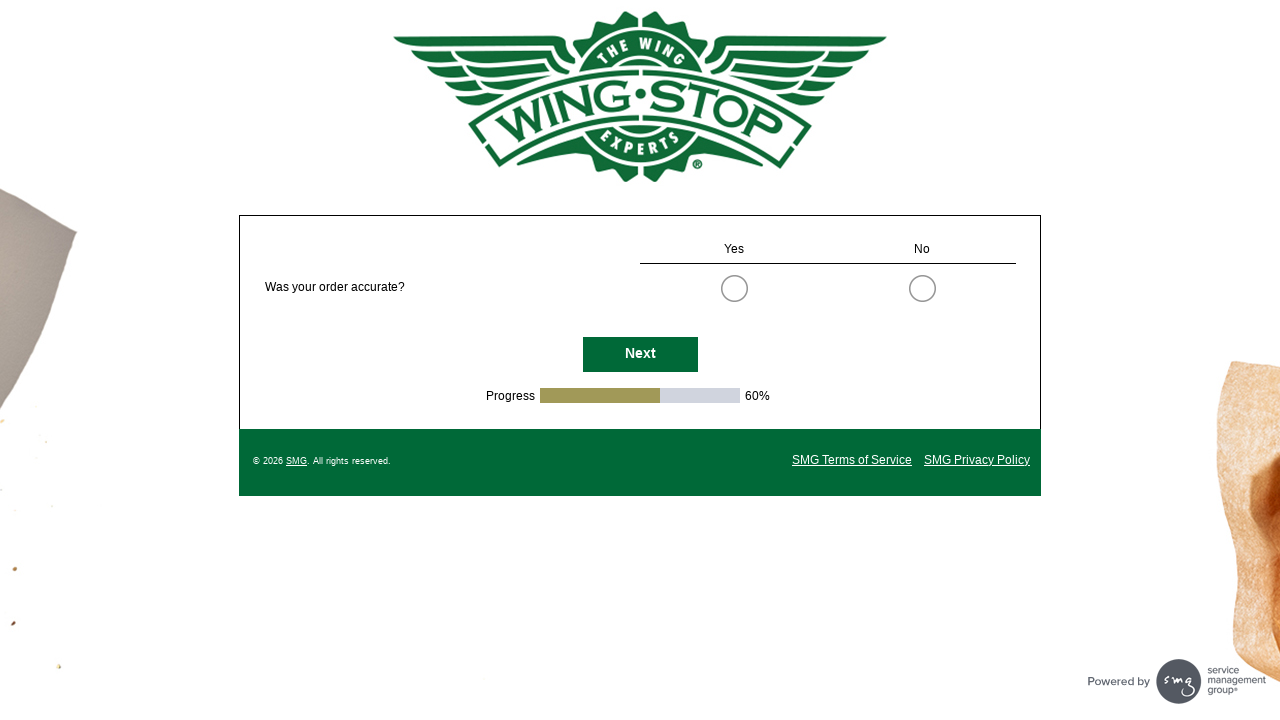

Waited 500ms for page transition
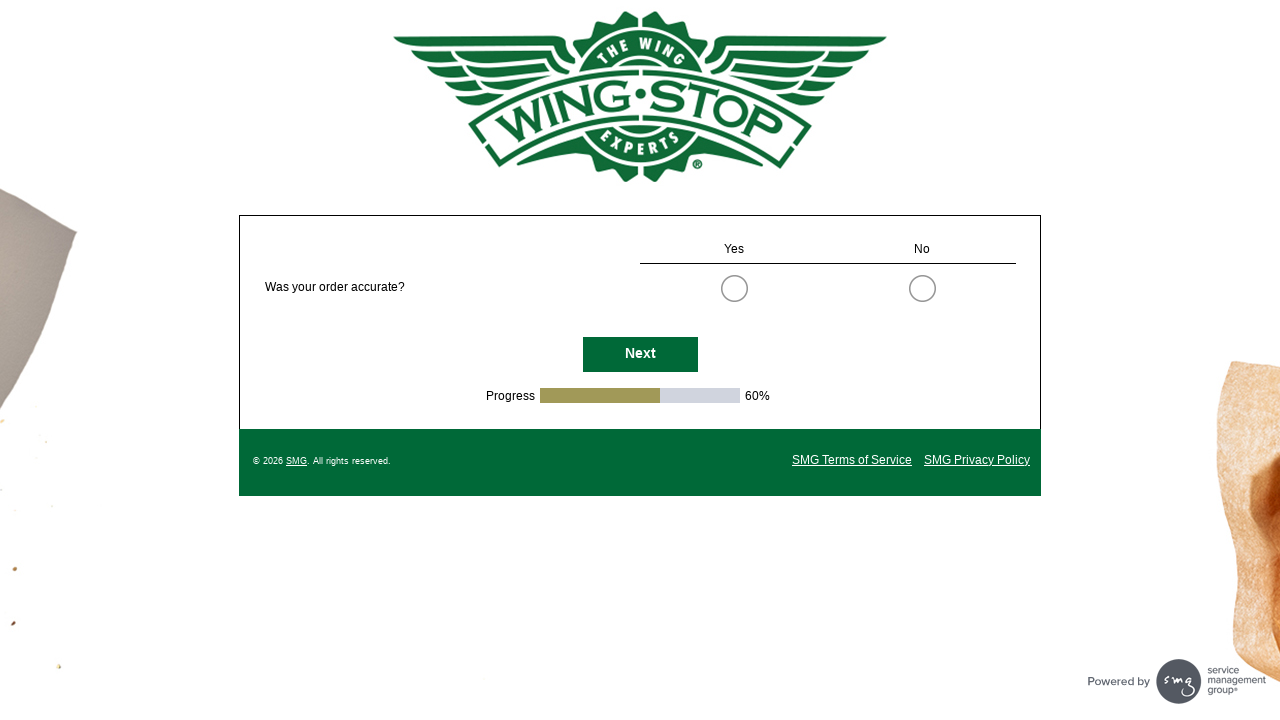

Waited for Next button to be visible
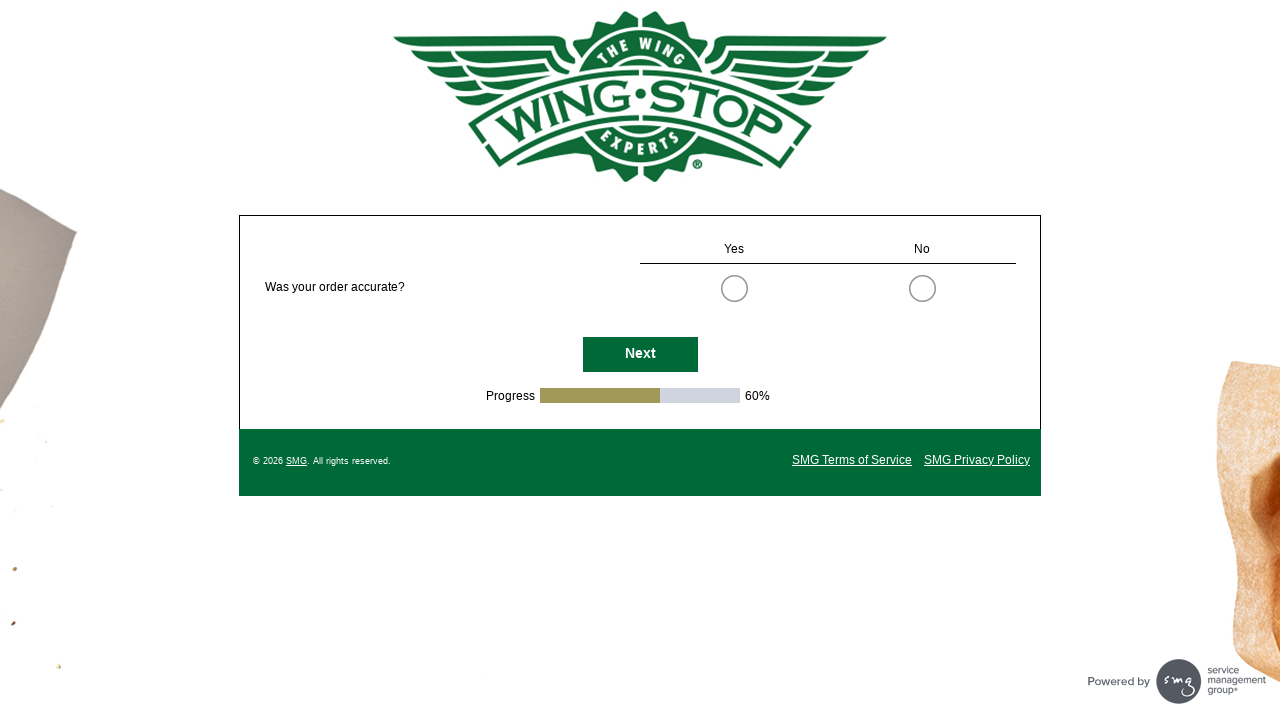

Clicked Next button to continue survey at (640, 354) on #NextButton
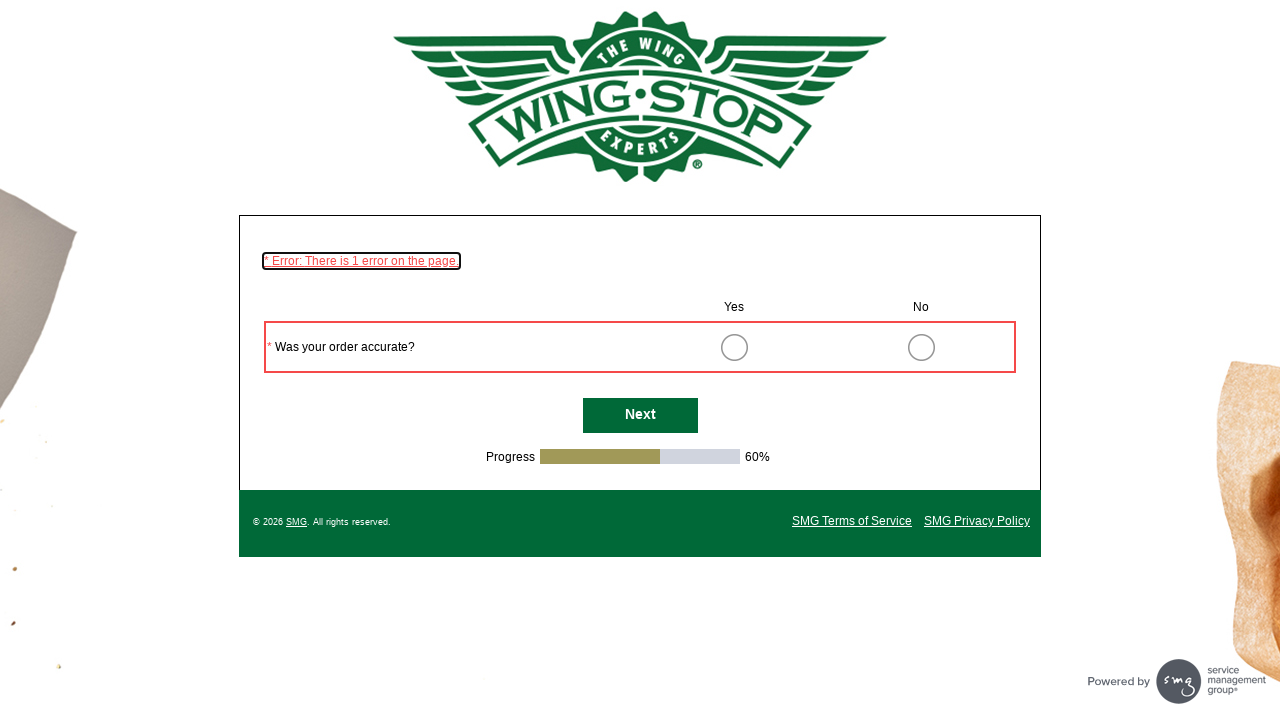

Waited 500ms for page transition
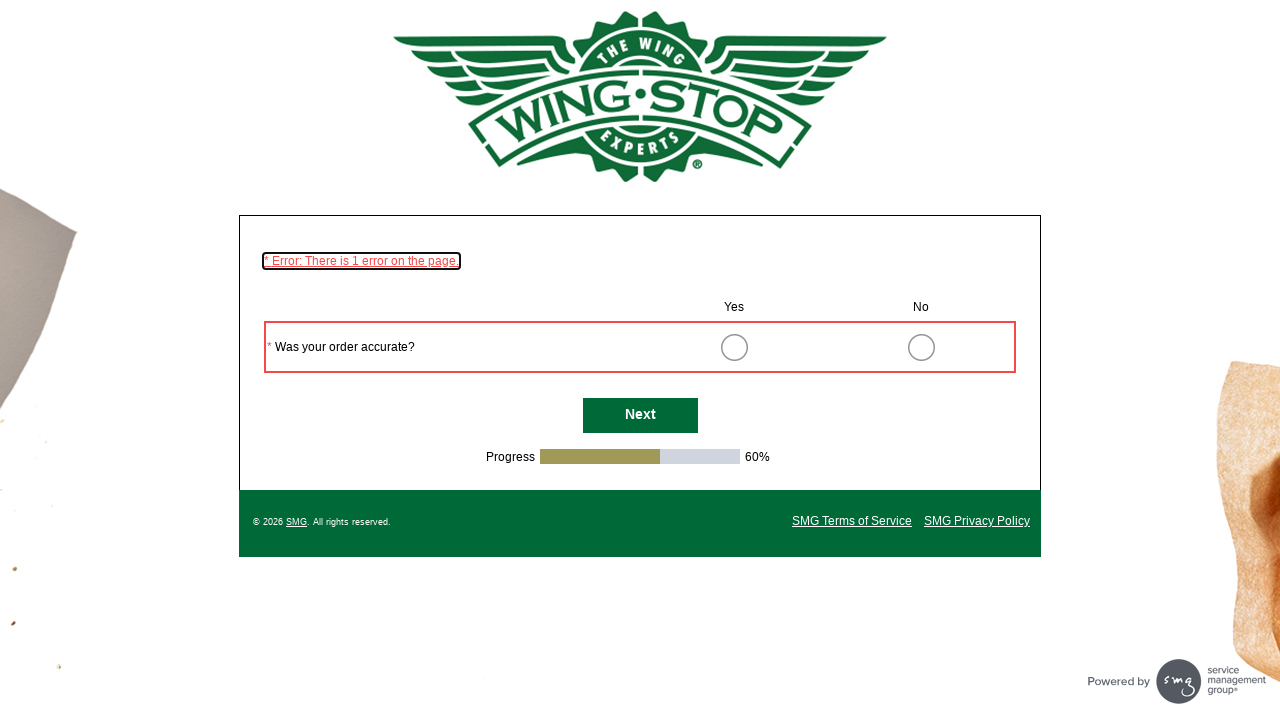

Waited for Next button to be visible
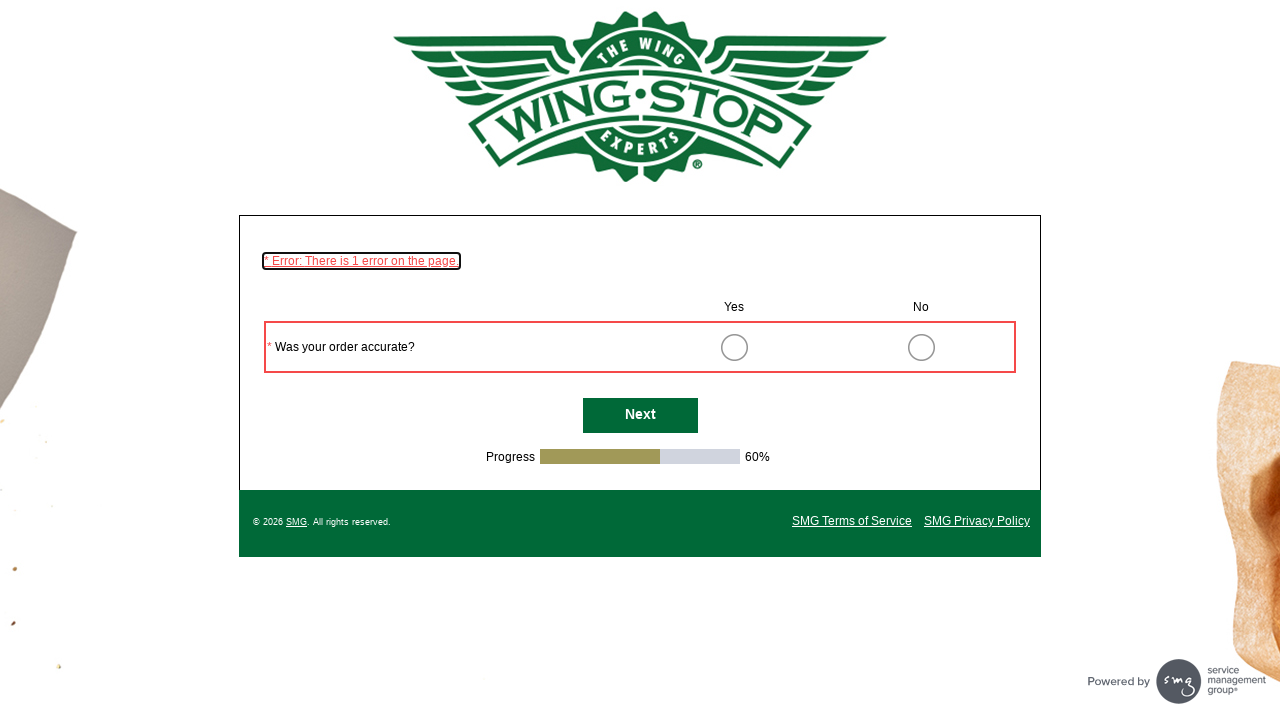

Clicked Next button to continue survey at (640, 416) on #NextButton
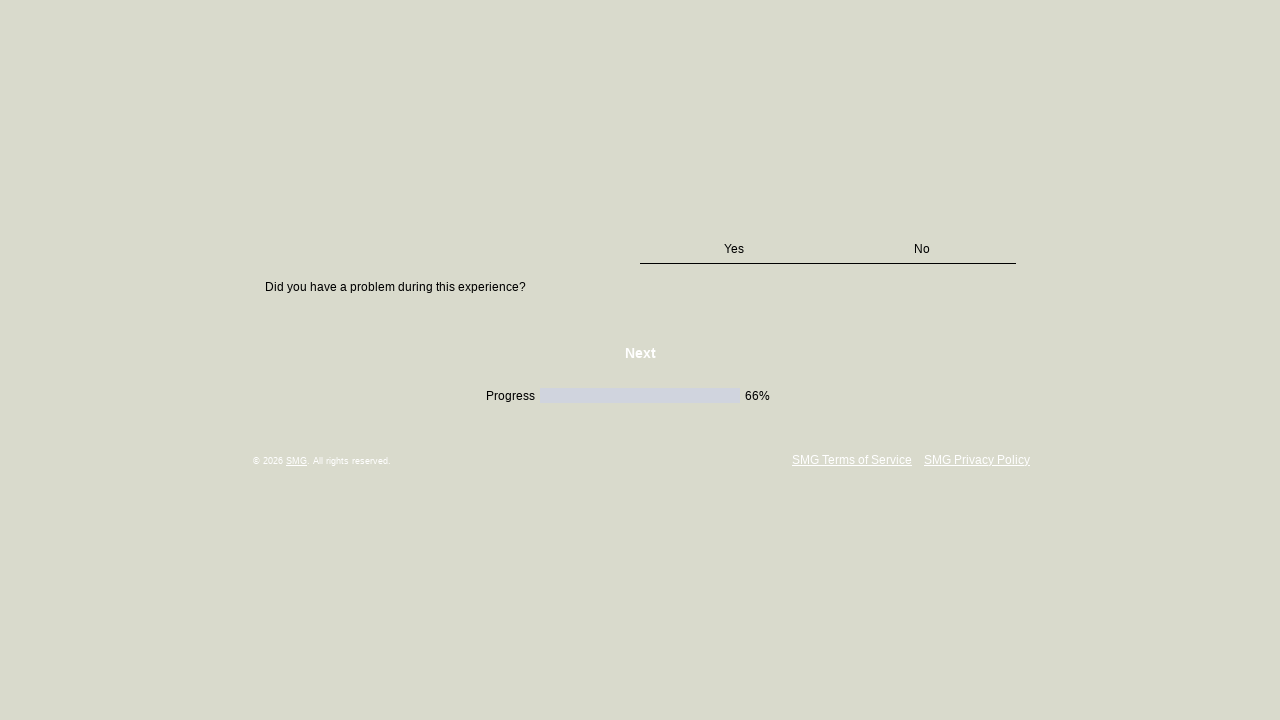

Waited 500ms for page transition
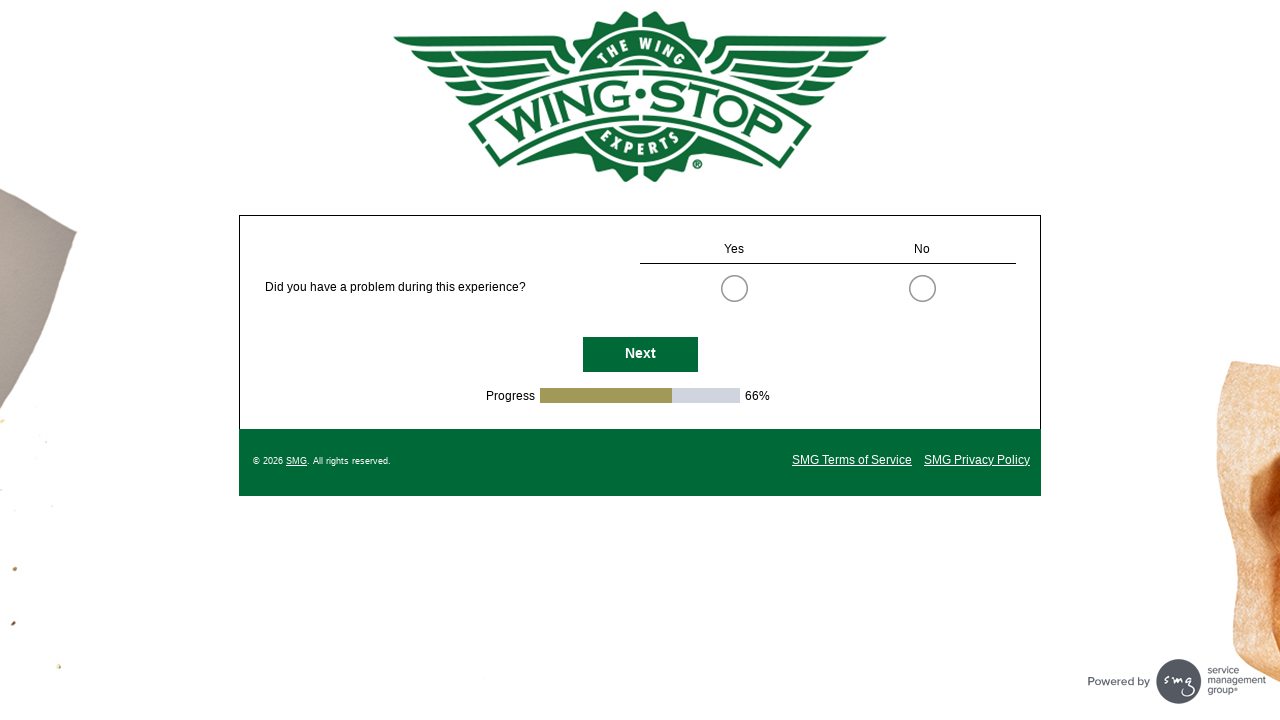

Waited for Next button to be visible
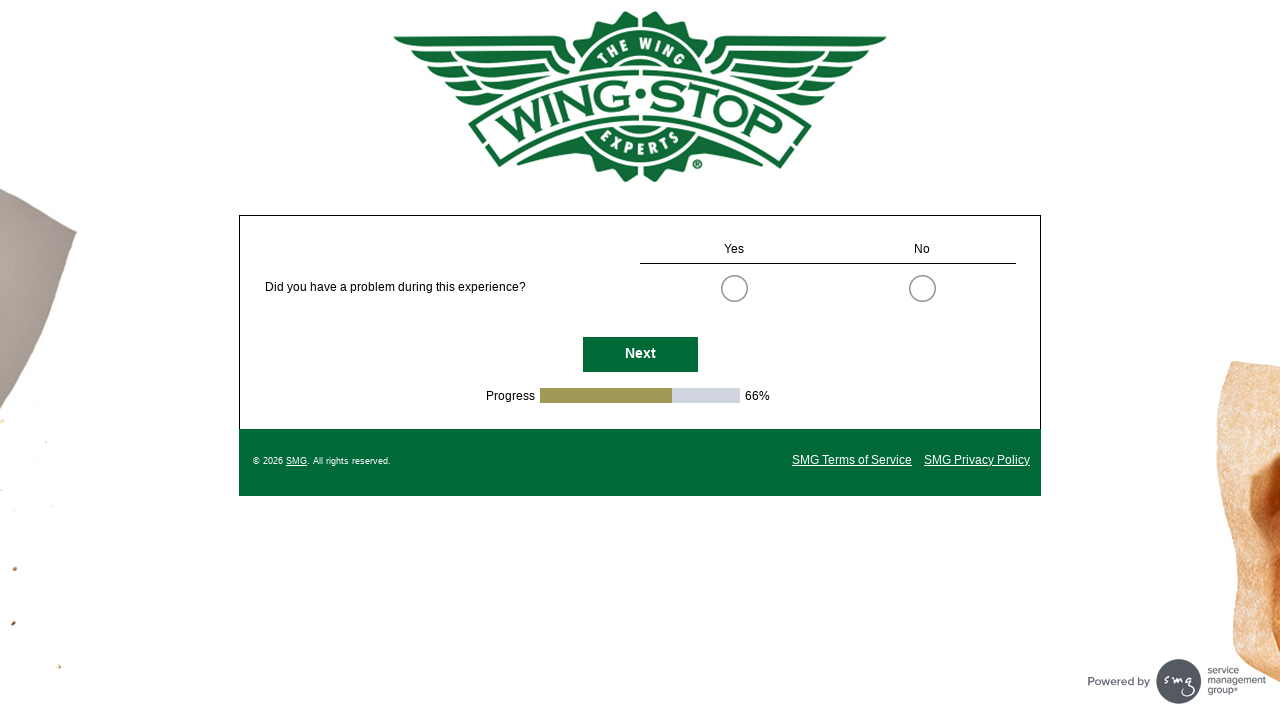

Clicked Next button to continue survey at (640, 354) on #NextButton
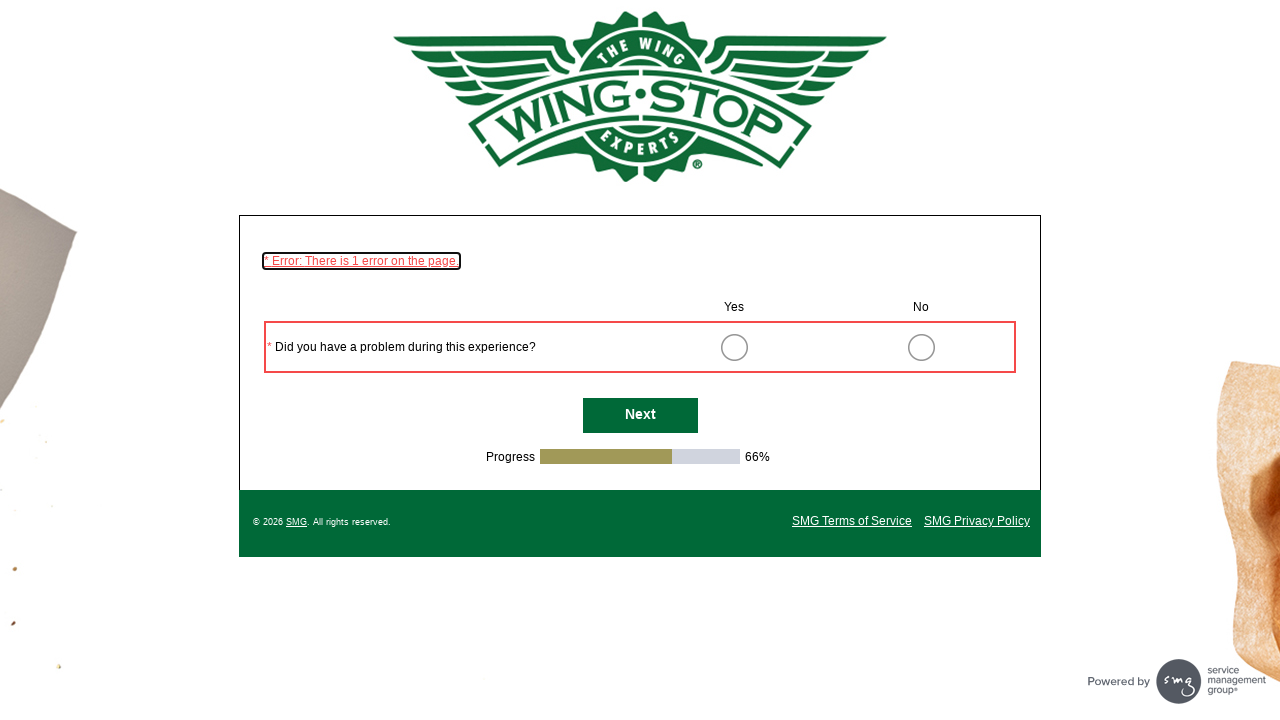

Waited 500ms for page transition
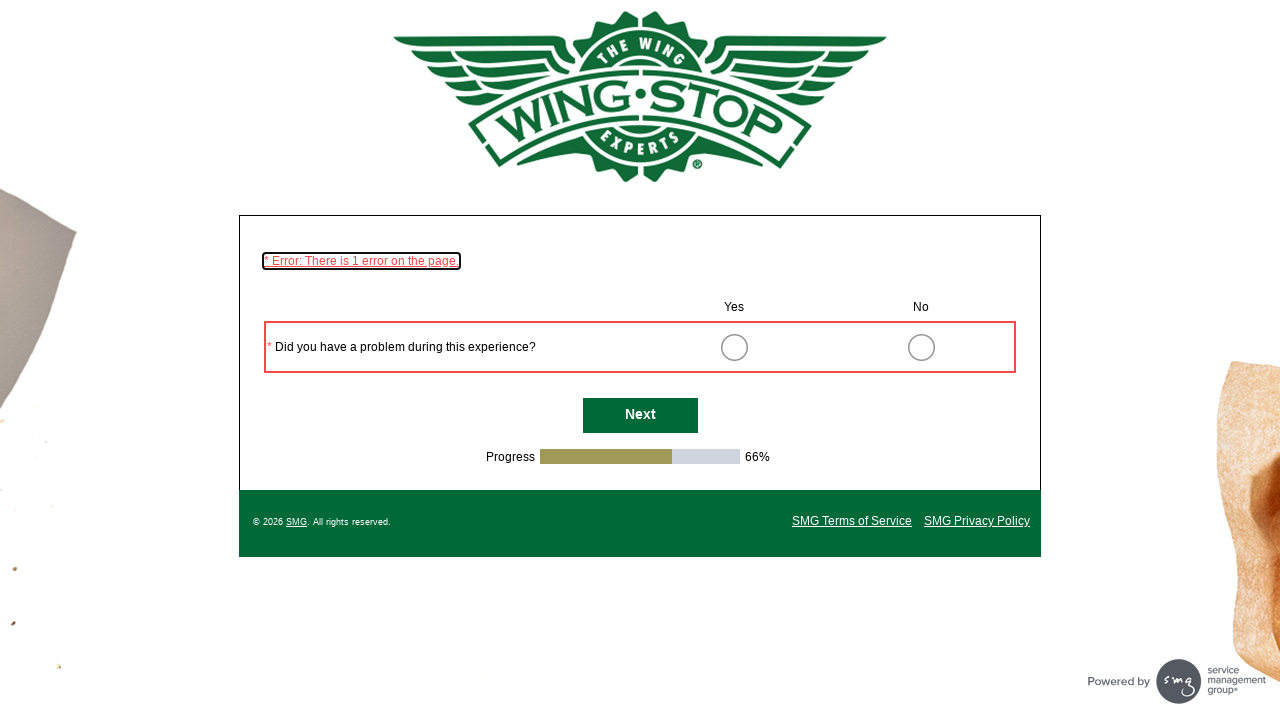

Waited for Next button to be visible
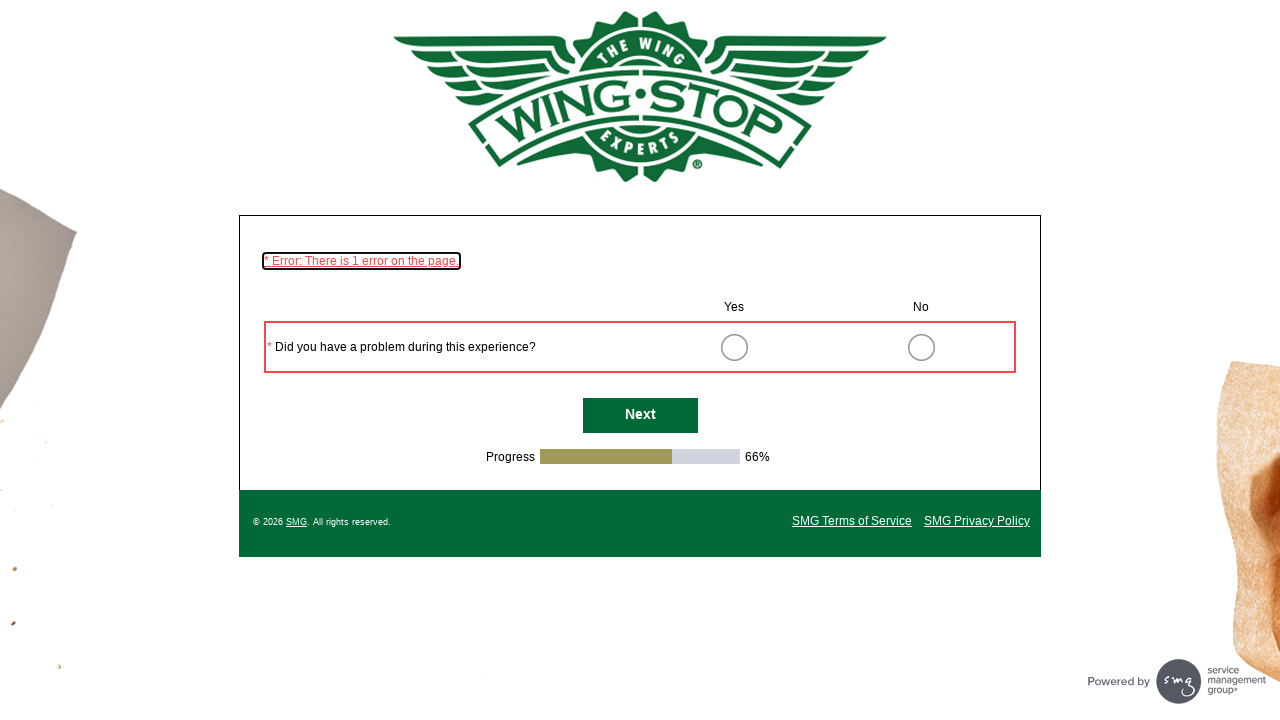

Clicked Next button to continue survey at (640, 416) on #NextButton
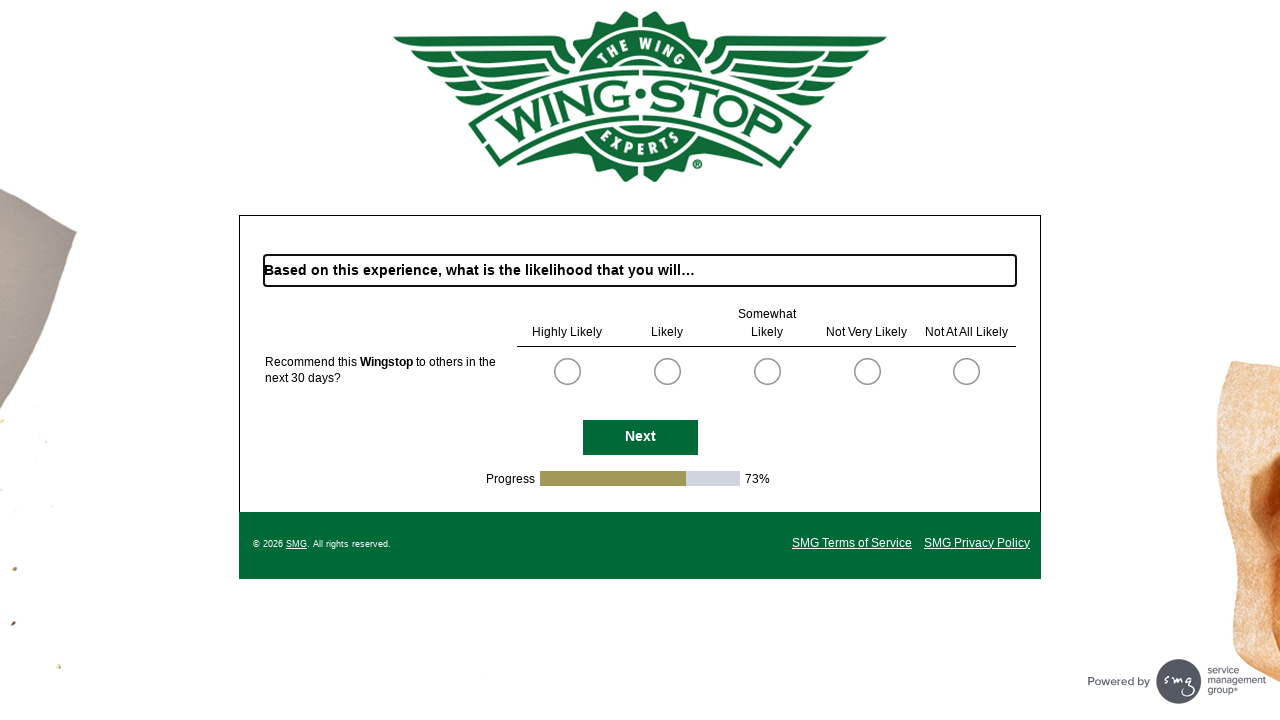

Waited 500ms for page transition
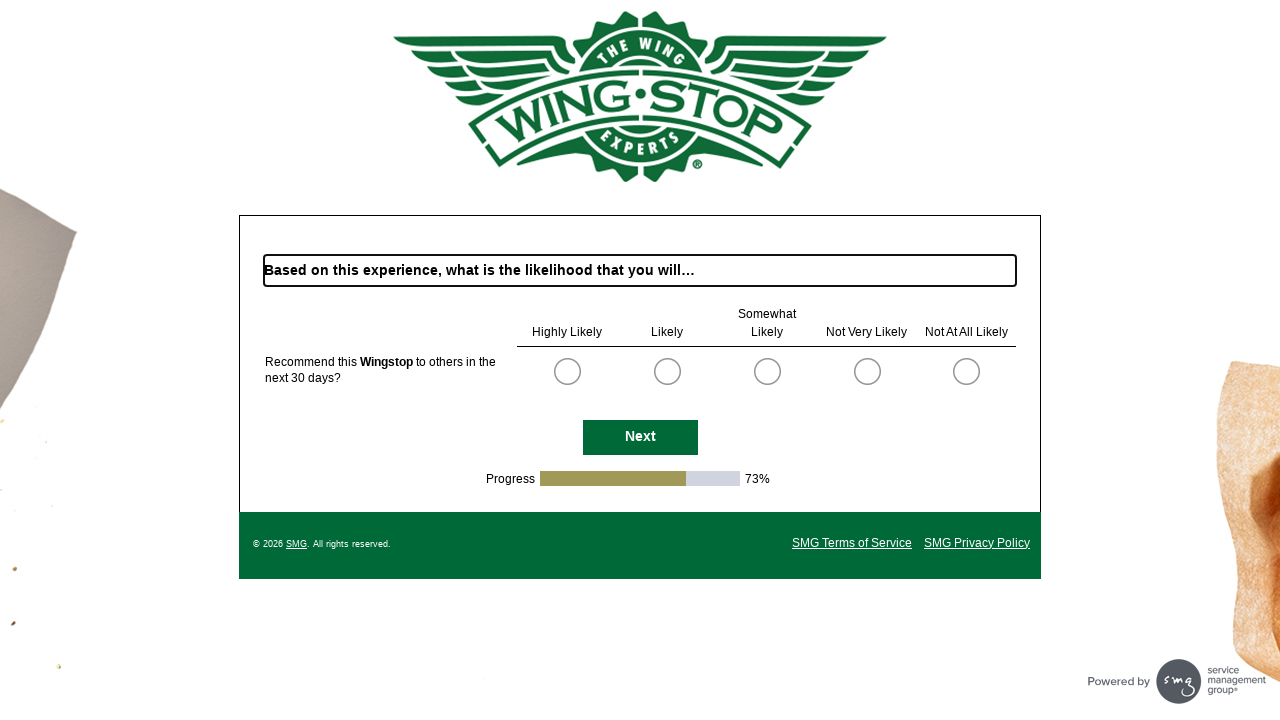

Waited for Next button to be visible
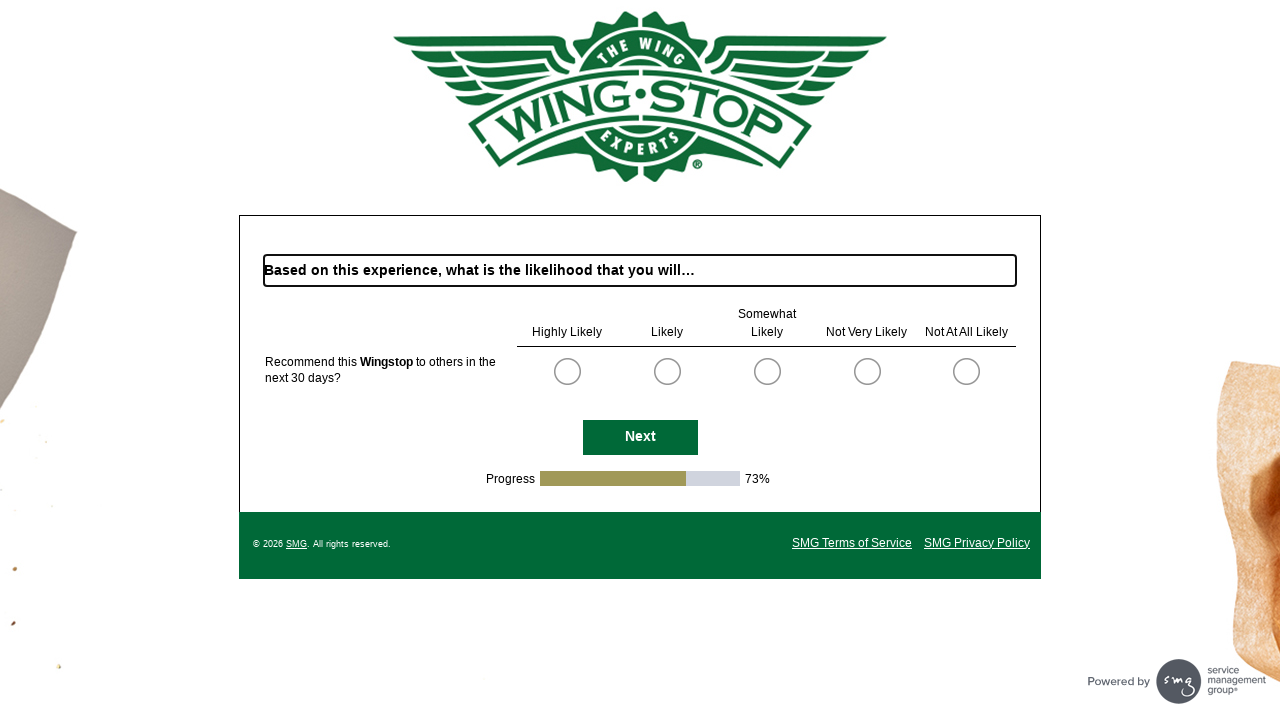

Clicked Next button to continue survey at (640, 437) on #NextButton
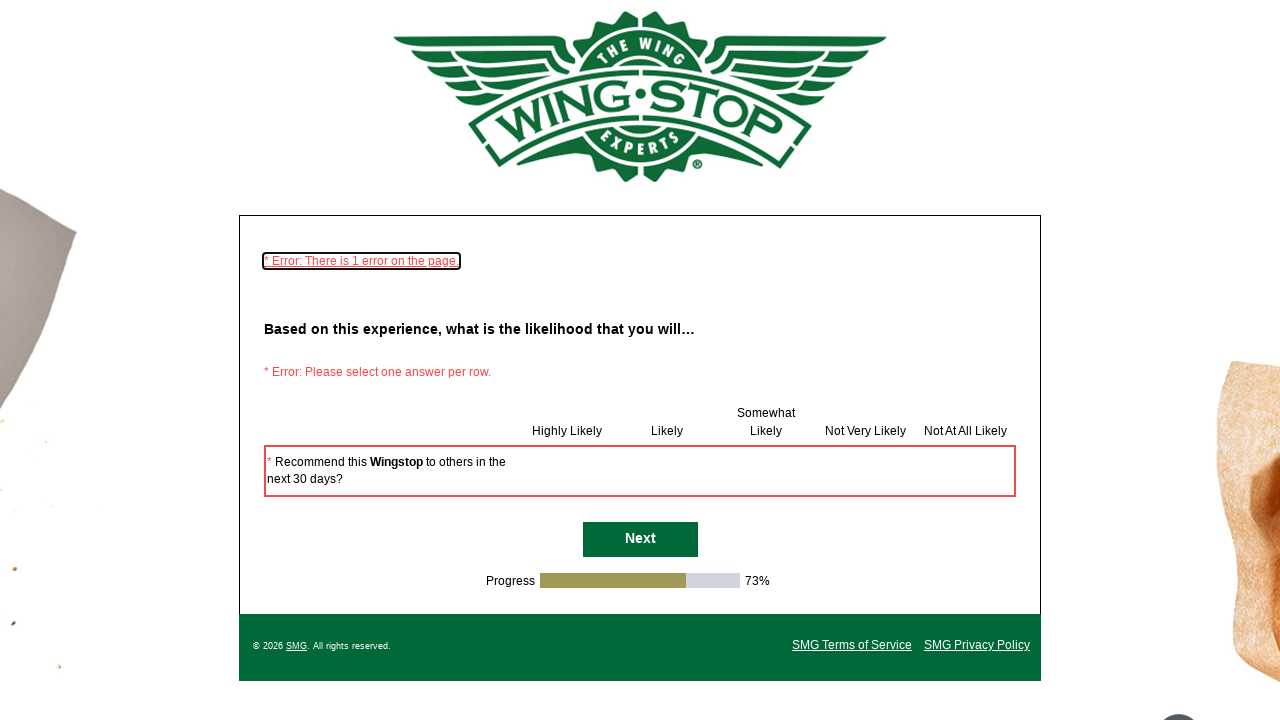

Waited 500ms for page transition
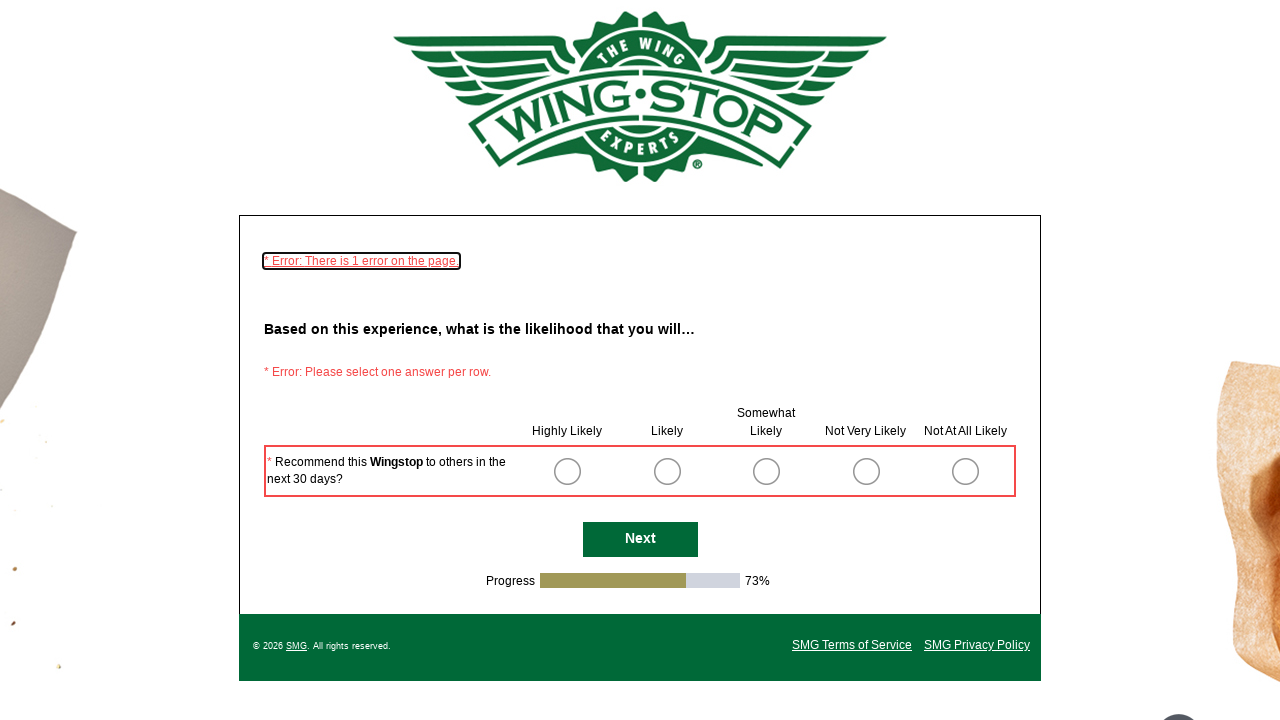

Waited for Next button to be visible
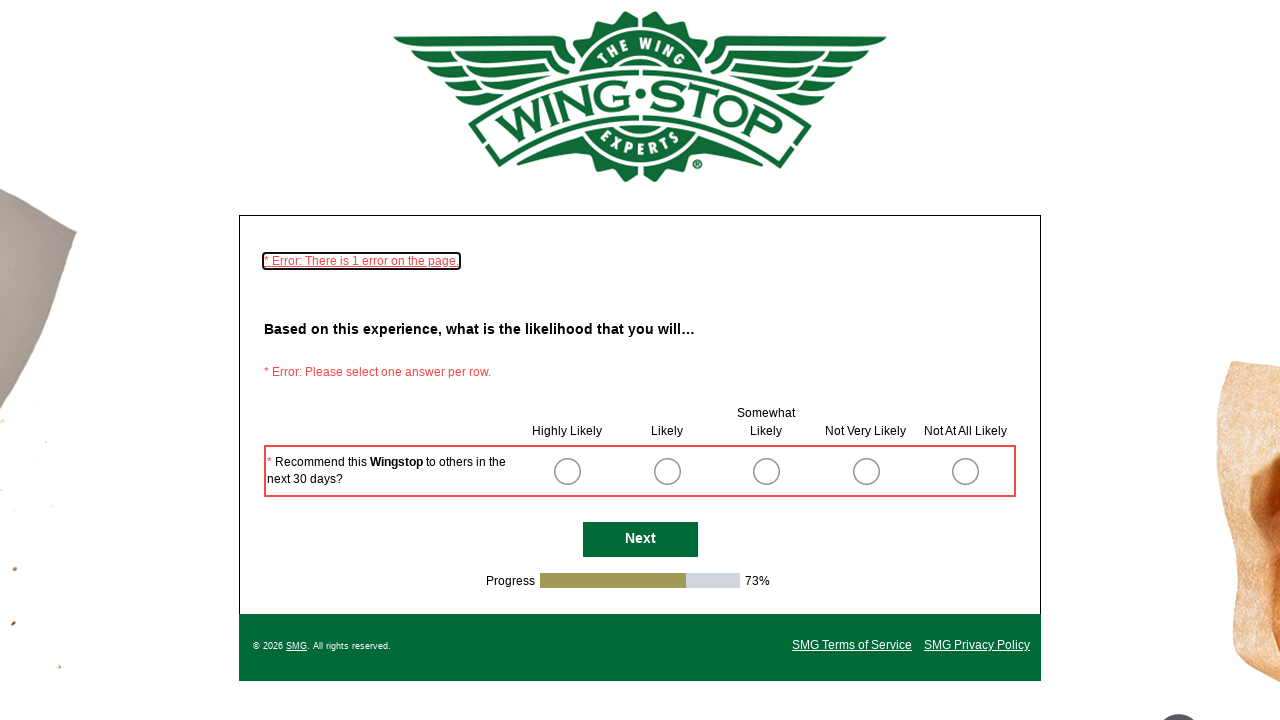

Clicked Next button to continue survey at (640, 540) on #NextButton
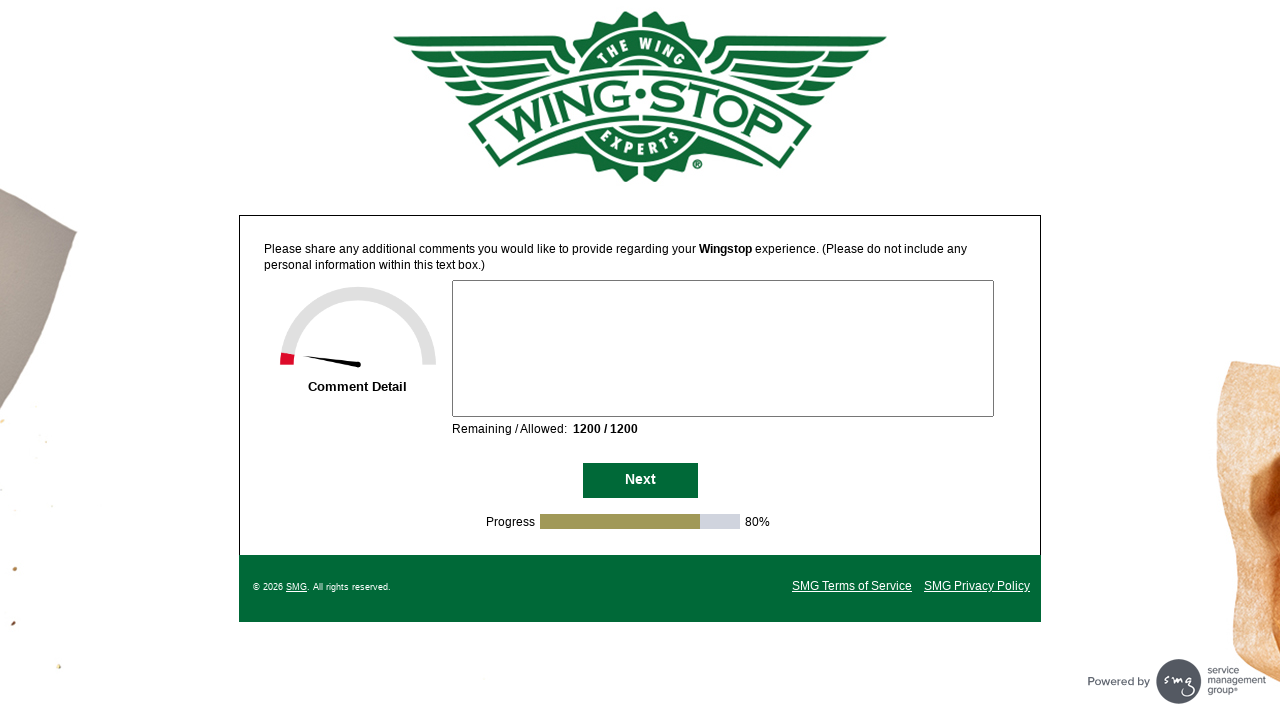

Waited 500ms for page transition
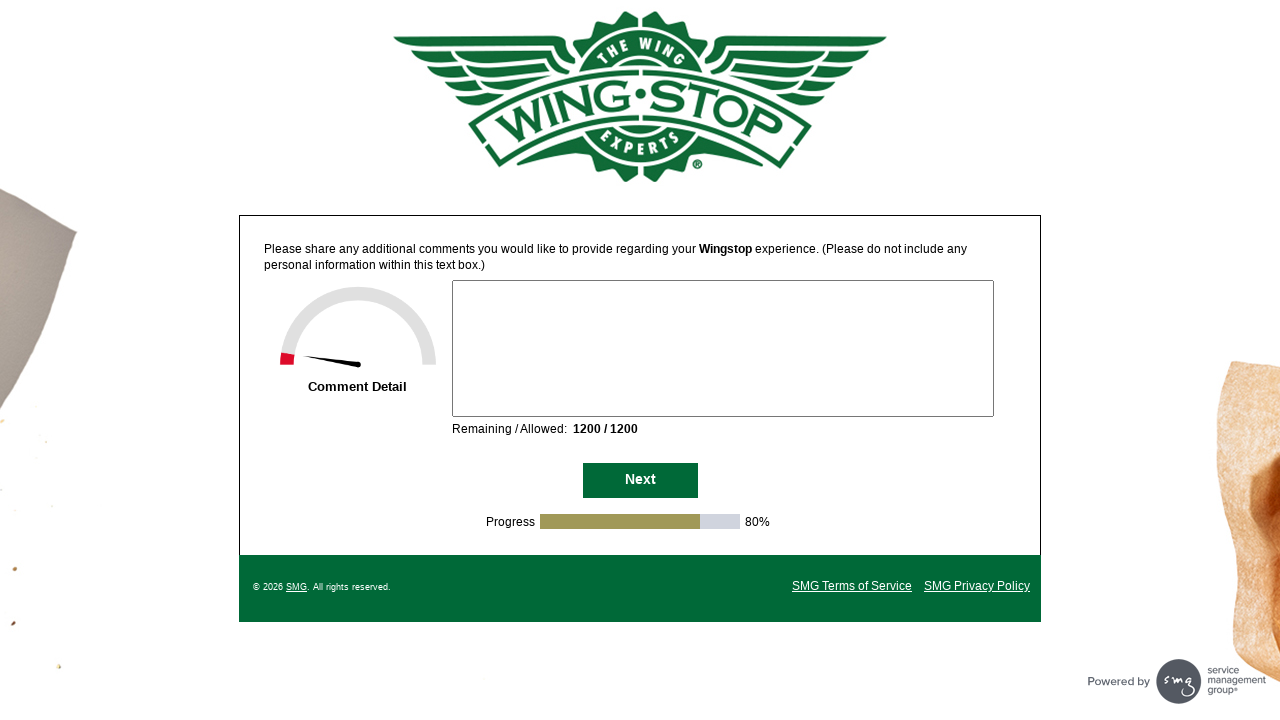

Waited for Next button to be visible
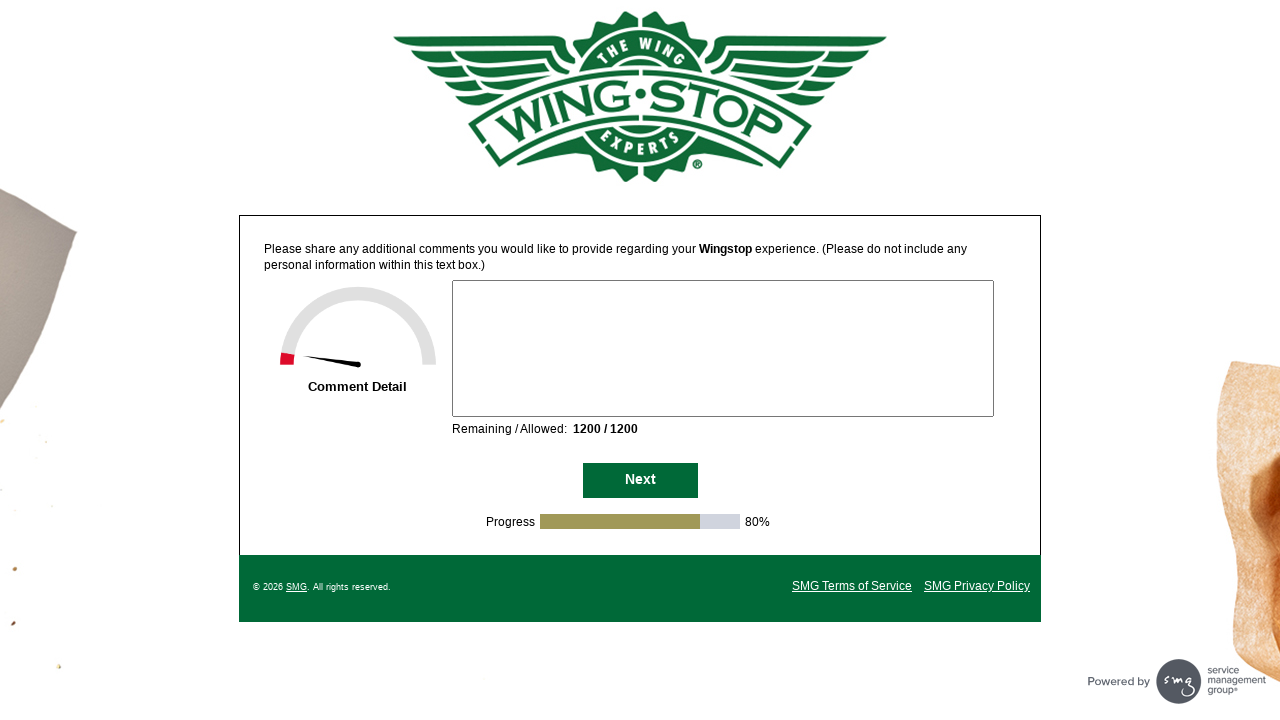

Clicked Next button to continue survey at (640, 481) on #NextButton
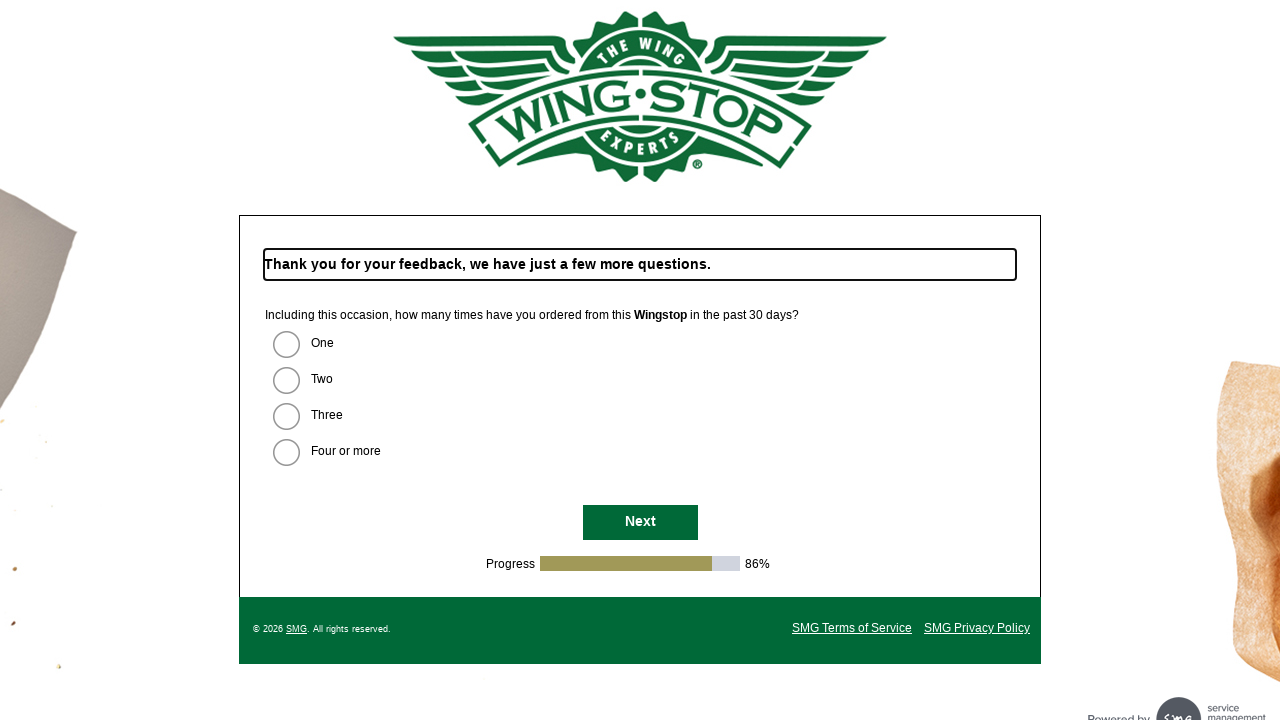

Waited 500ms for page transition
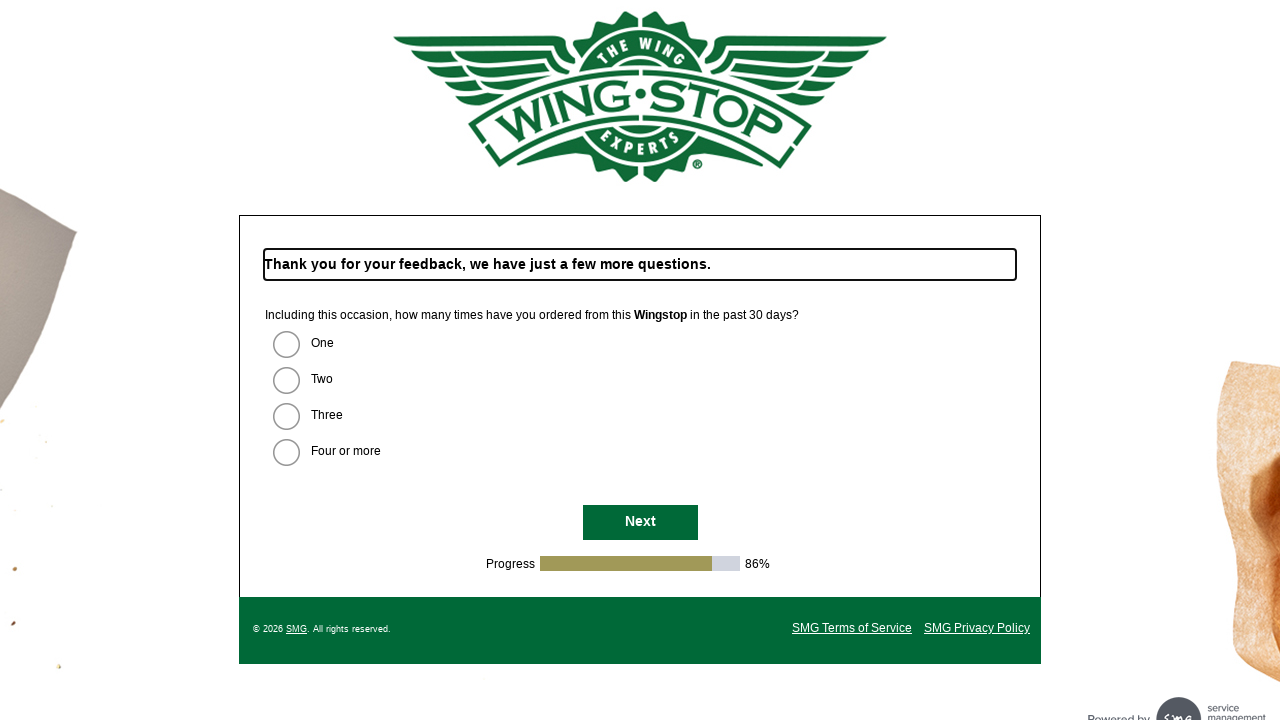

Waited for Next button to be visible
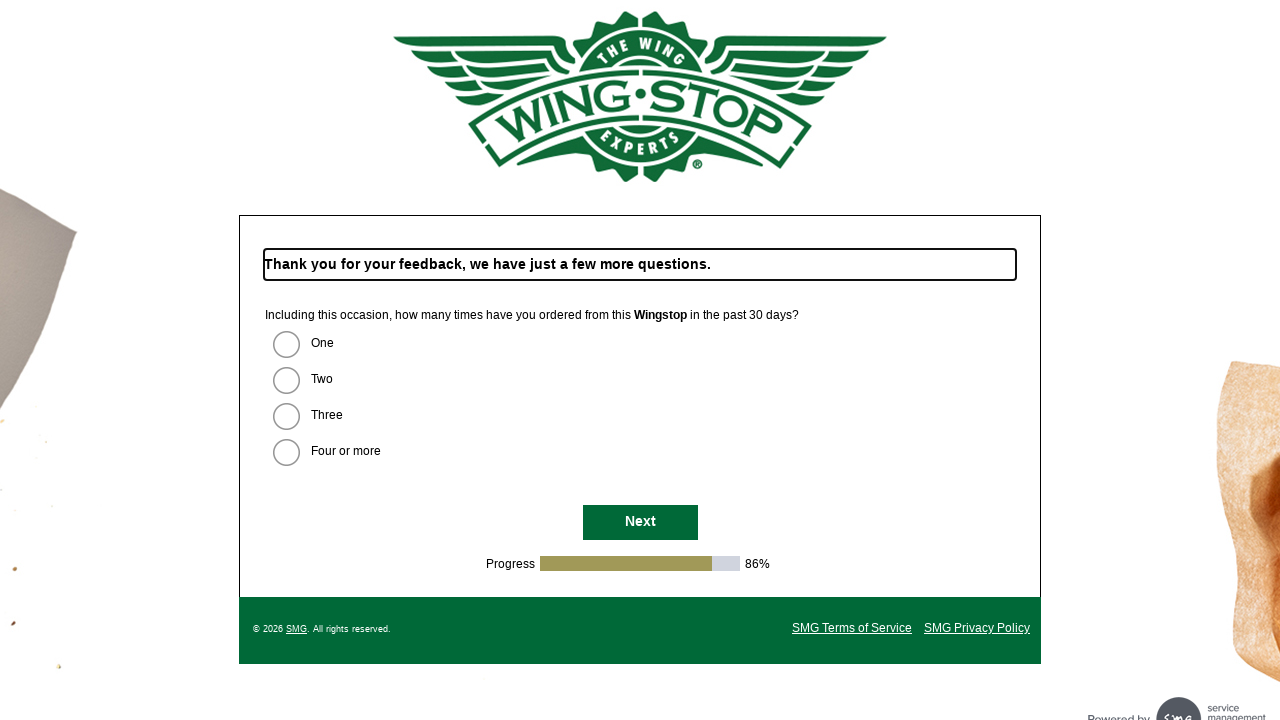

Clicked Next button to continue survey at (640, 523) on #NextButton
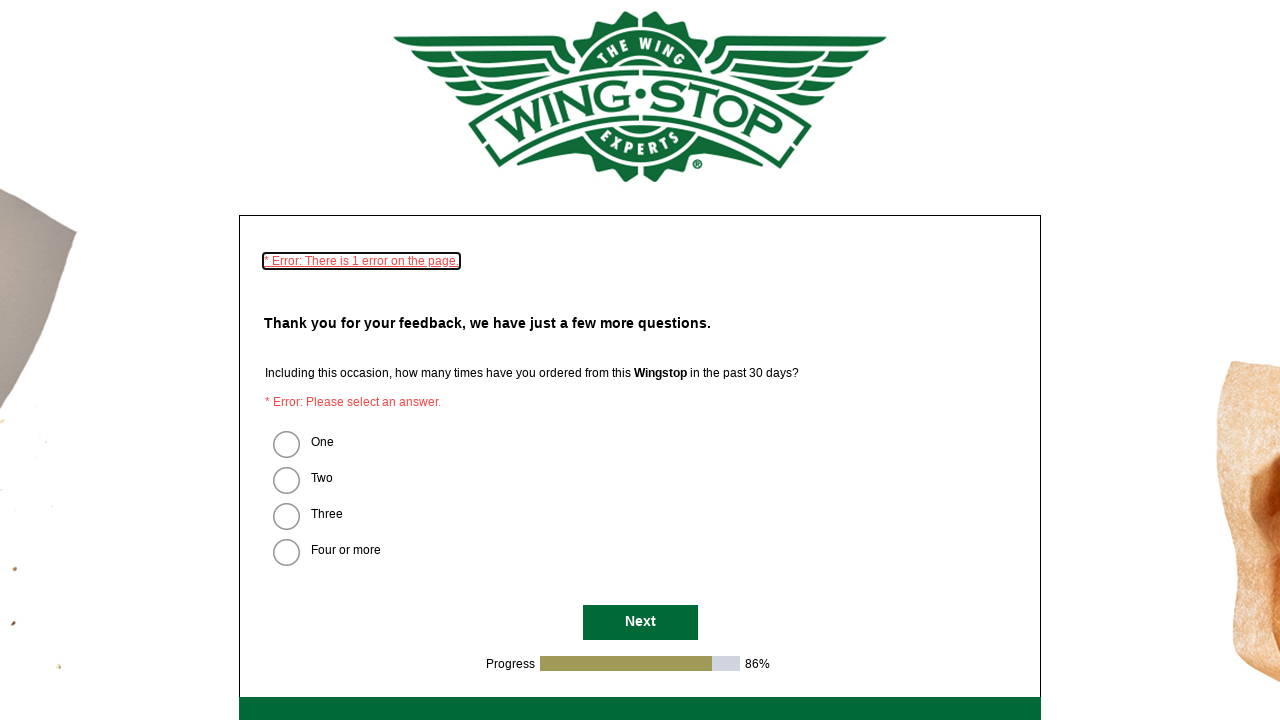

Waited 500ms for page transition
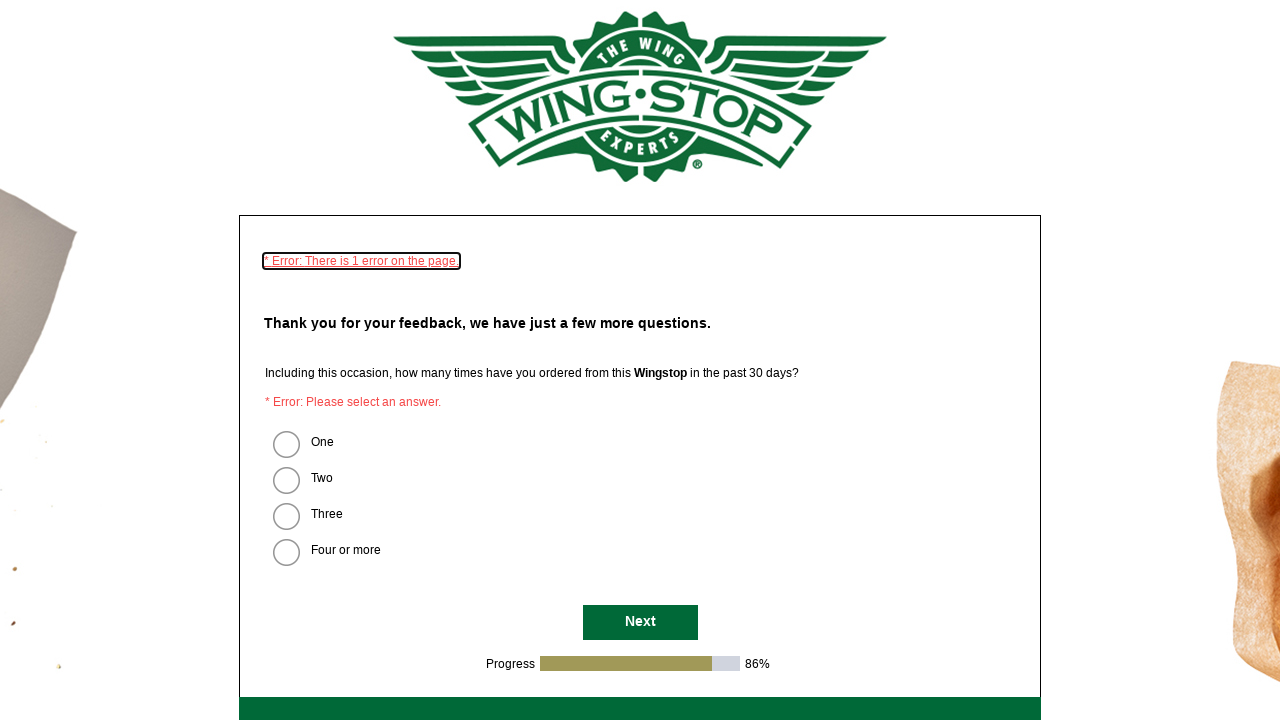

Waited for Next button to be visible
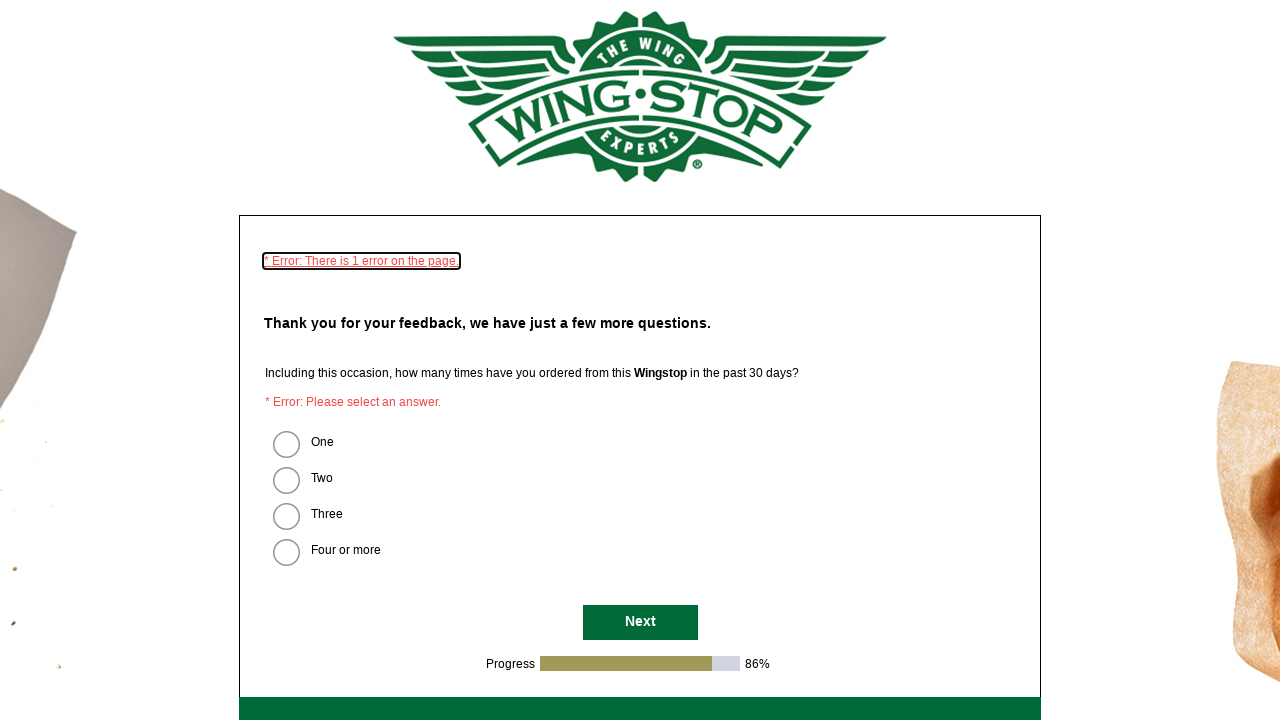

Clicked Next button to continue survey at (640, 622) on #NextButton
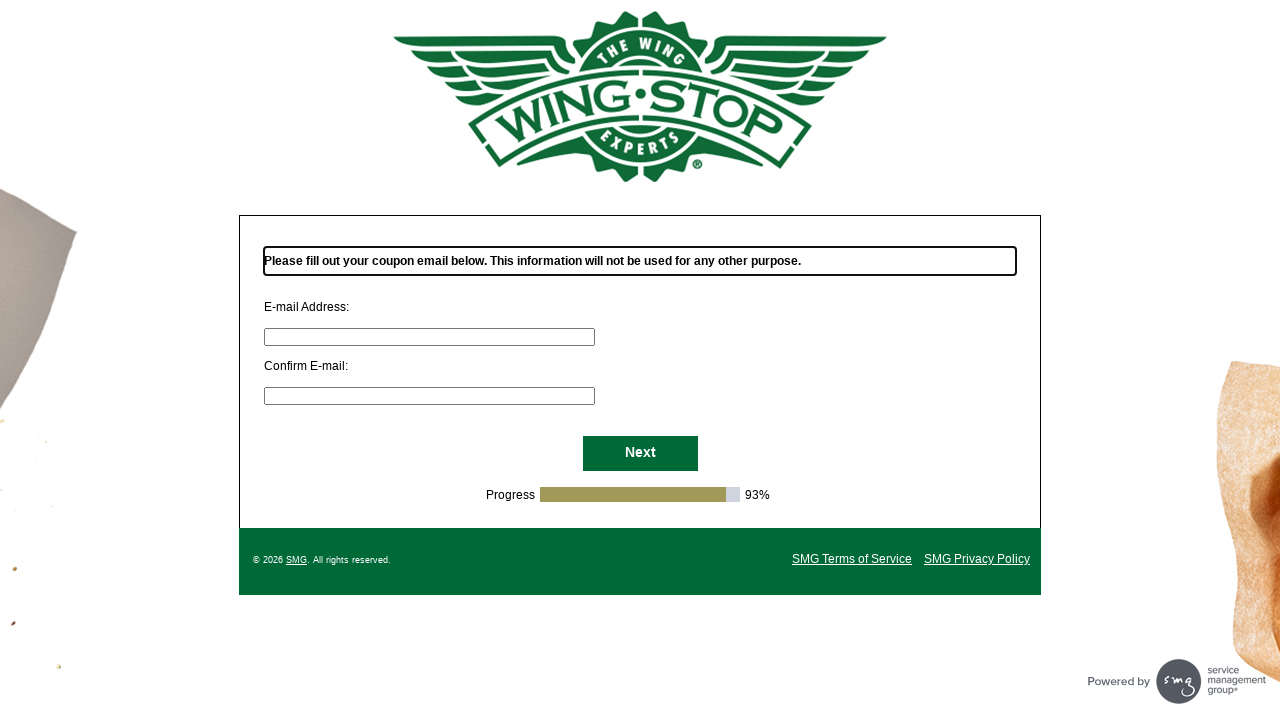

Waited 500ms for page transition
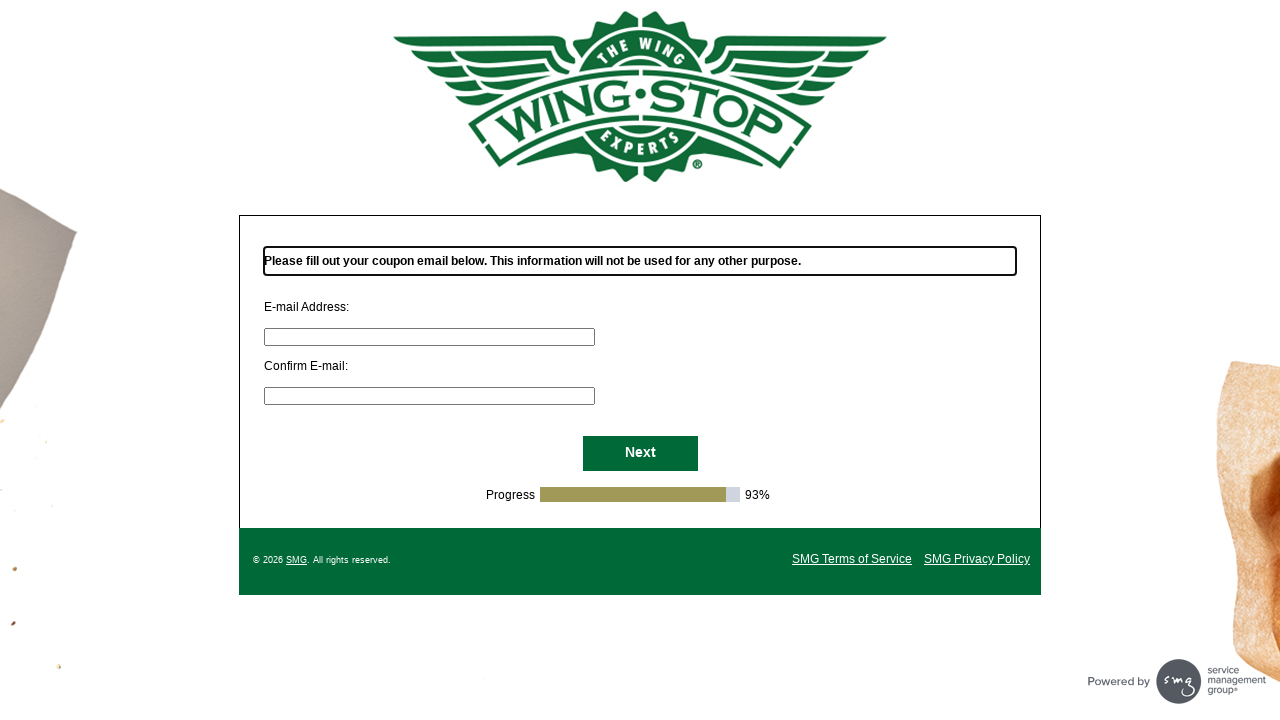

Filled email field with 'survey_tester_2024@example.com' on #S000132
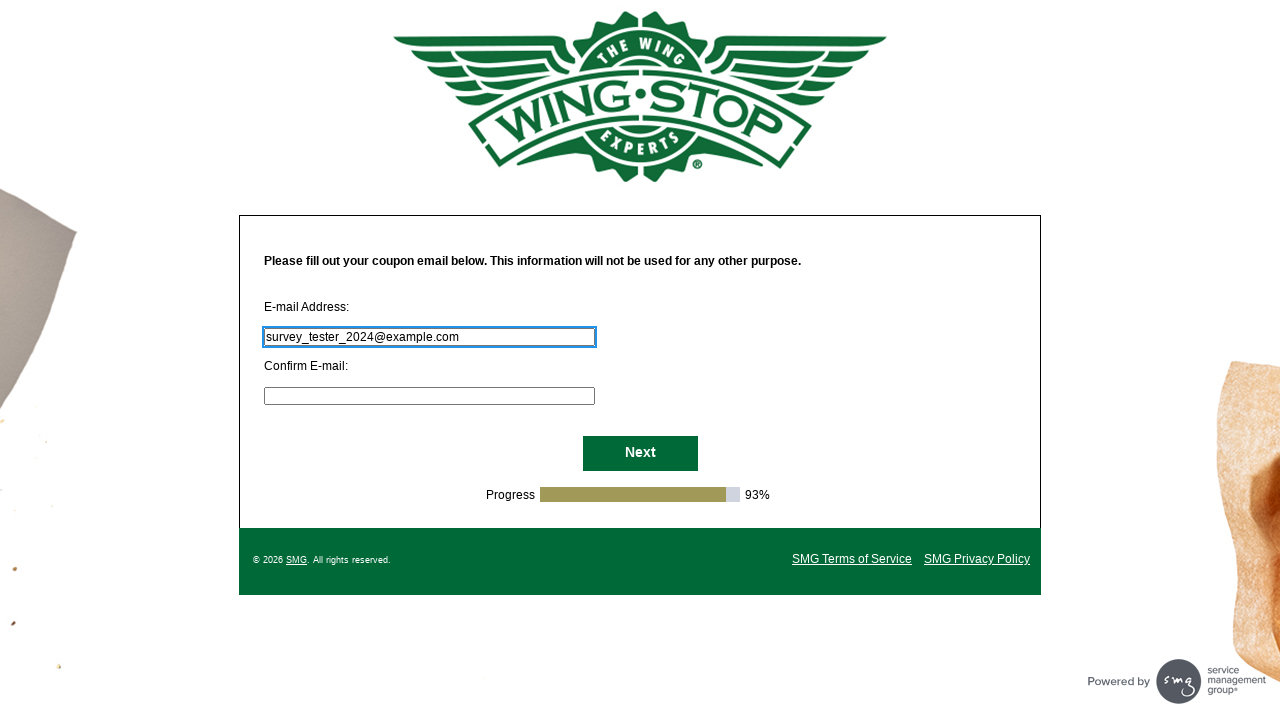

Filled confirmation email field with 'survey_tester_2024@example.com' on #S000133
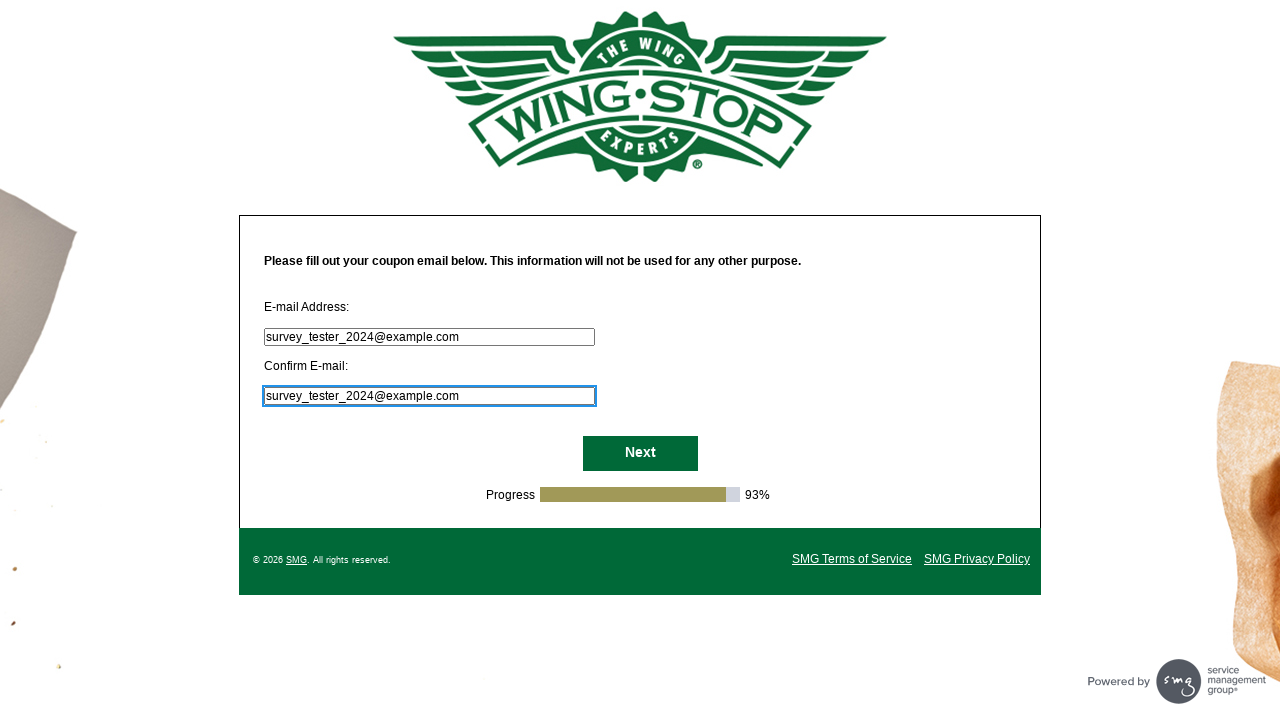

Waited for final Next button to be visible
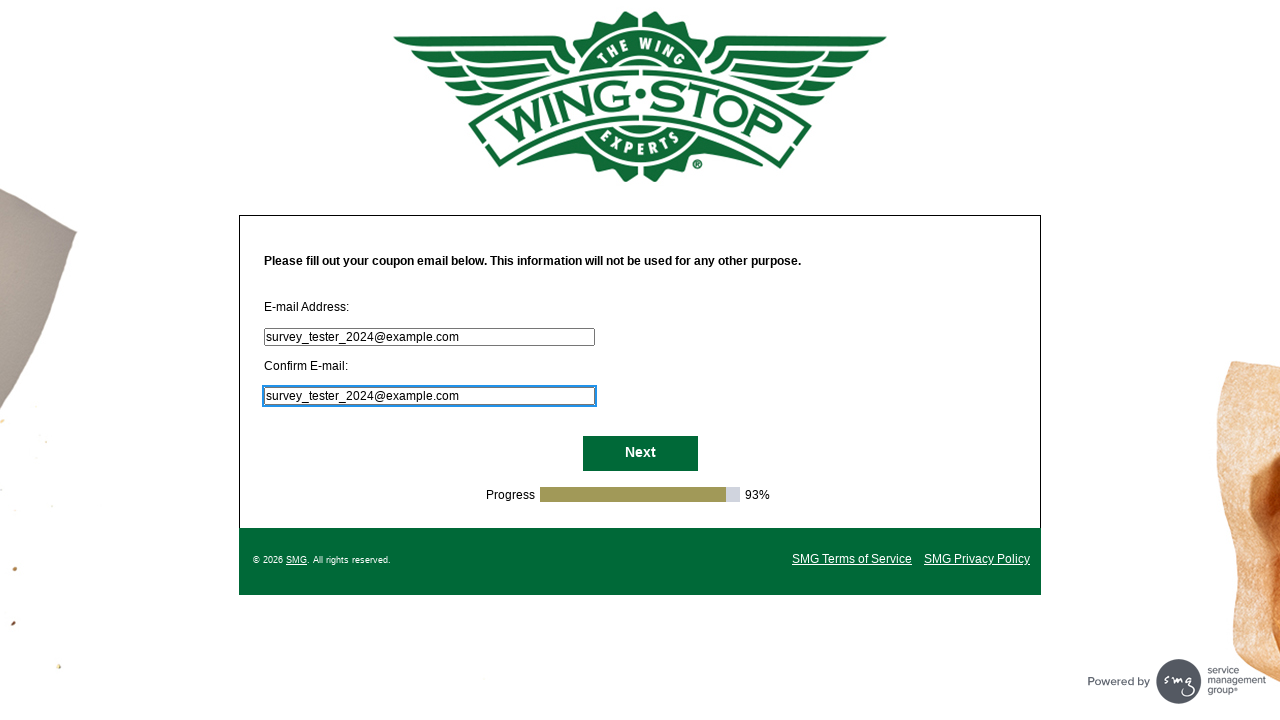

Clicked final Next button to submit survey at (640, 454) on #NextButton
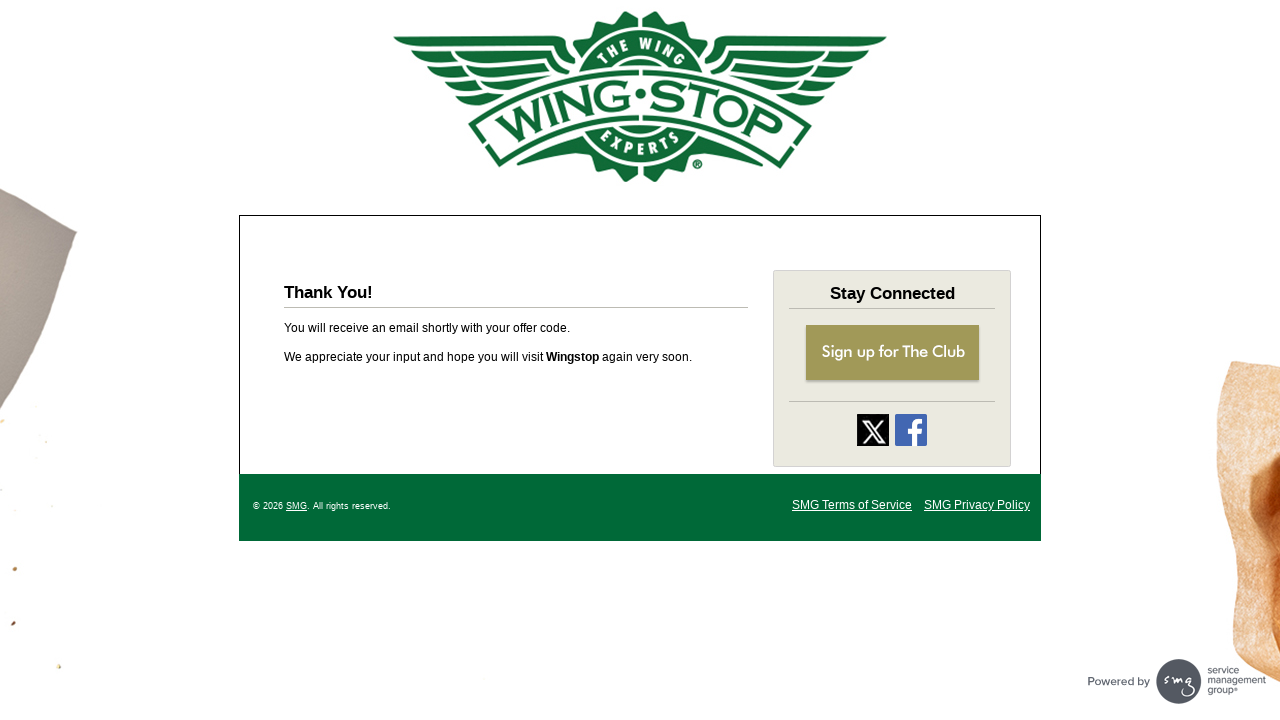

Survey completed - finish page loaded successfully
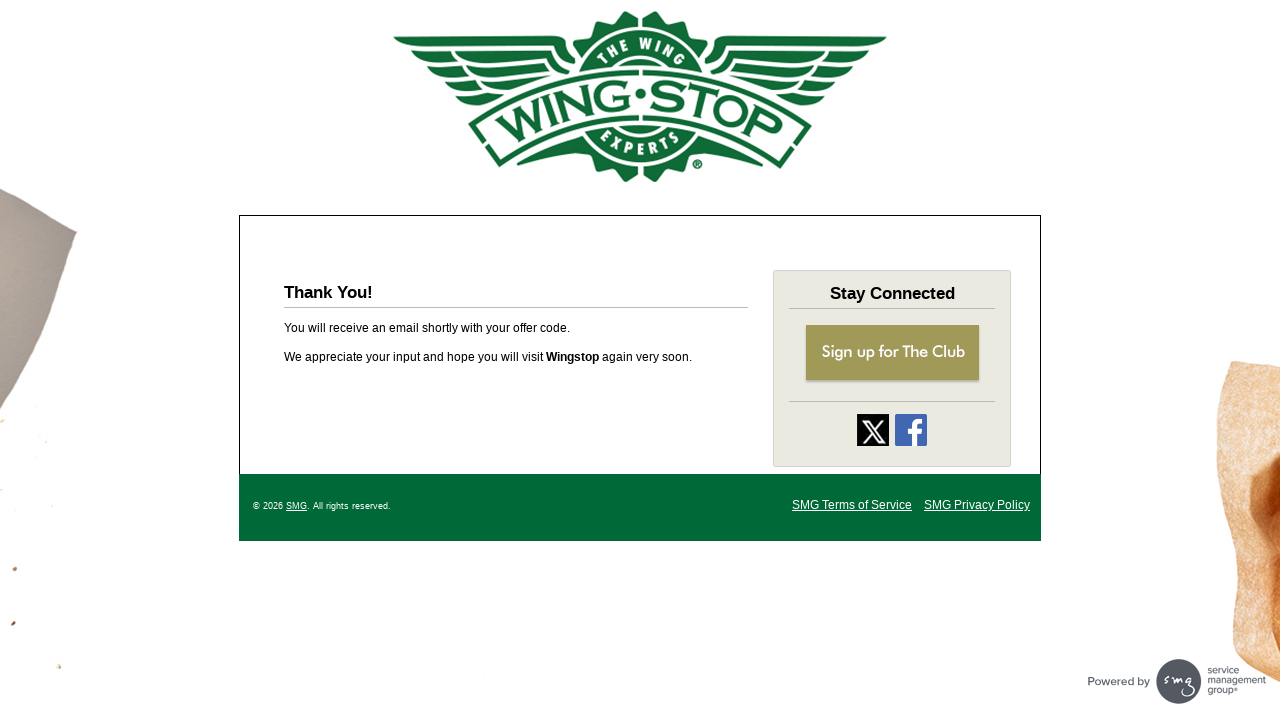

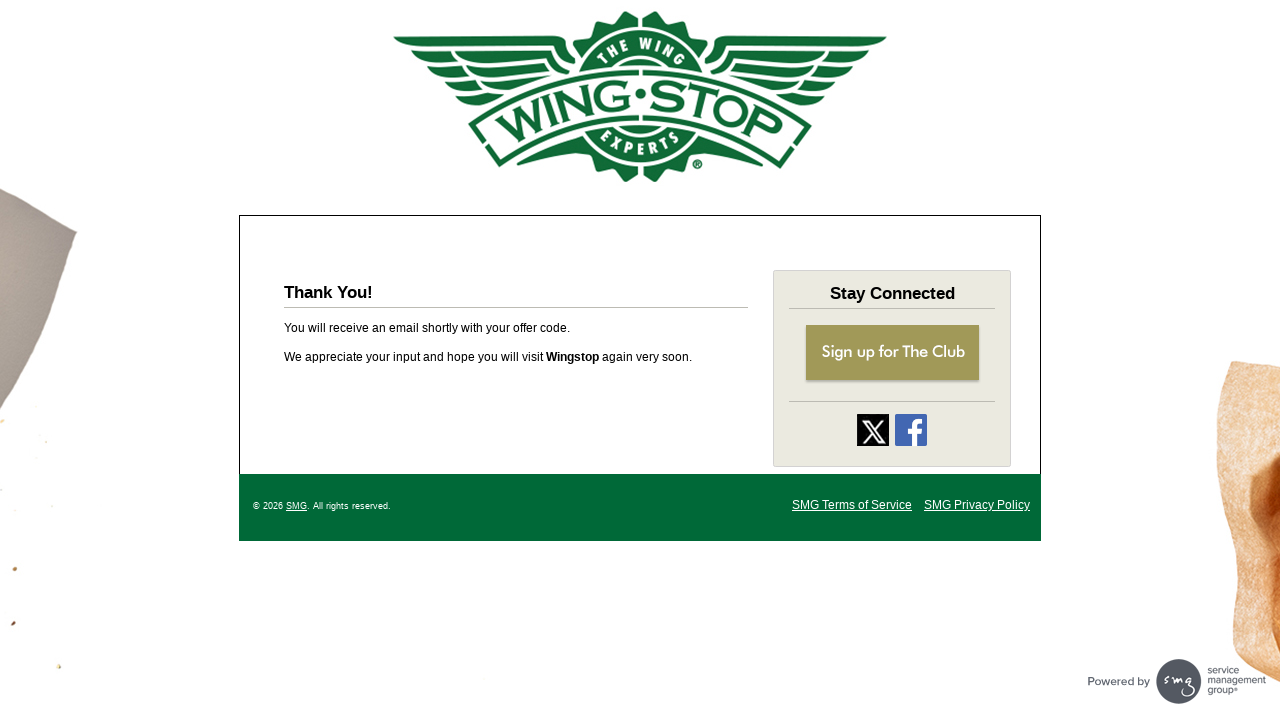